Completes the RPA Challenge by clicking start and filling multiple forms with generated test data

Starting URL: https://rpachallenge.com/

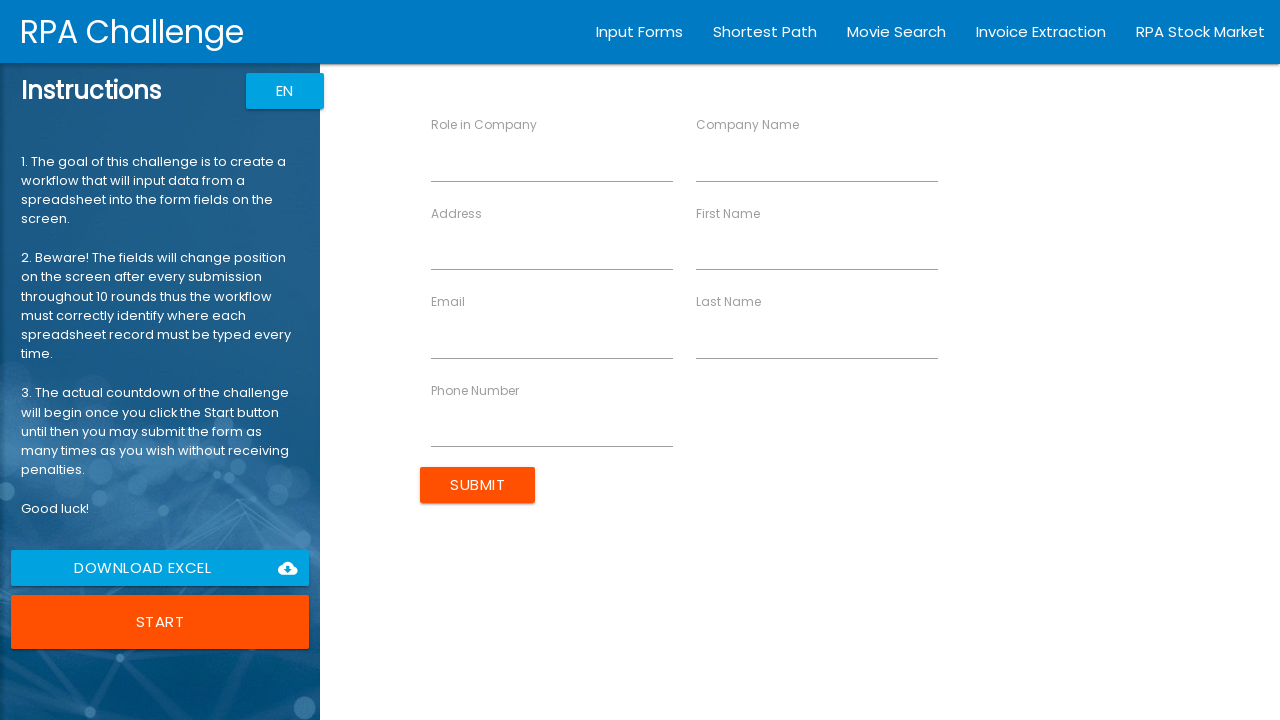

Clicked Start button to begin RPA Challenge at (160, 622) on xpath=//button[contains(text(), "Start")]
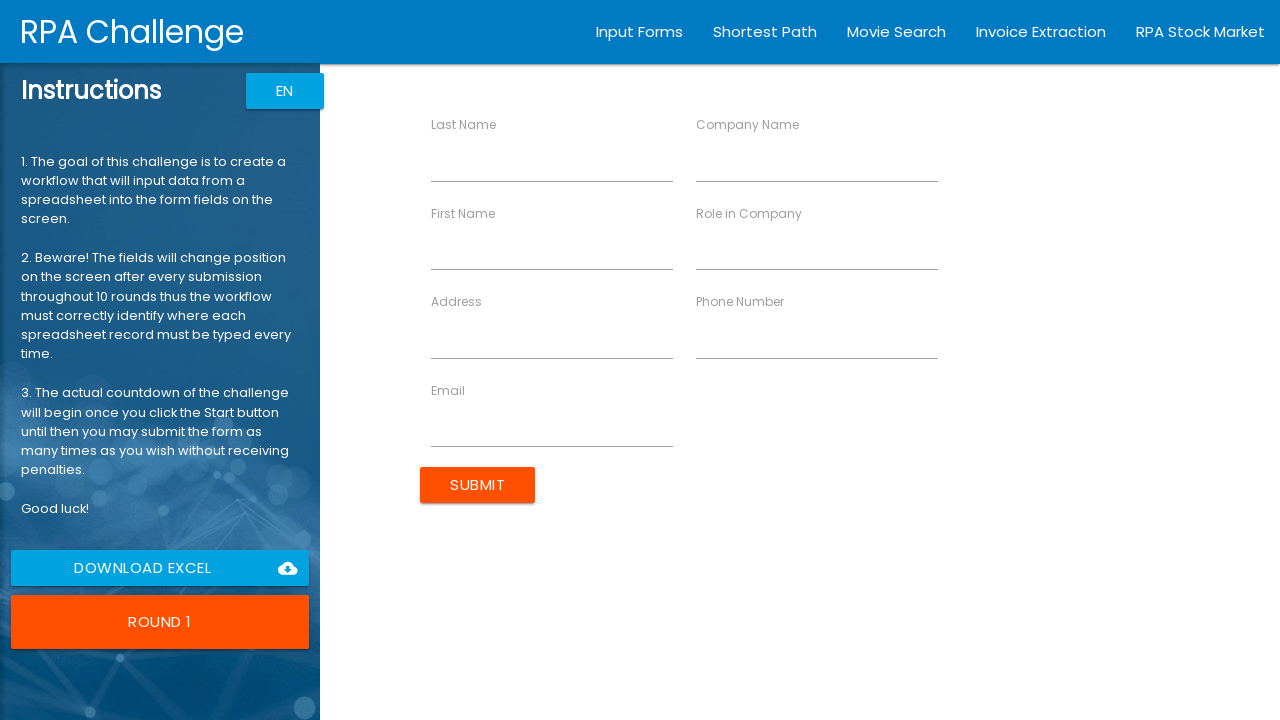

Filled first name field with 'John' on //*[@ng-reflect-name="labelFirstName"]
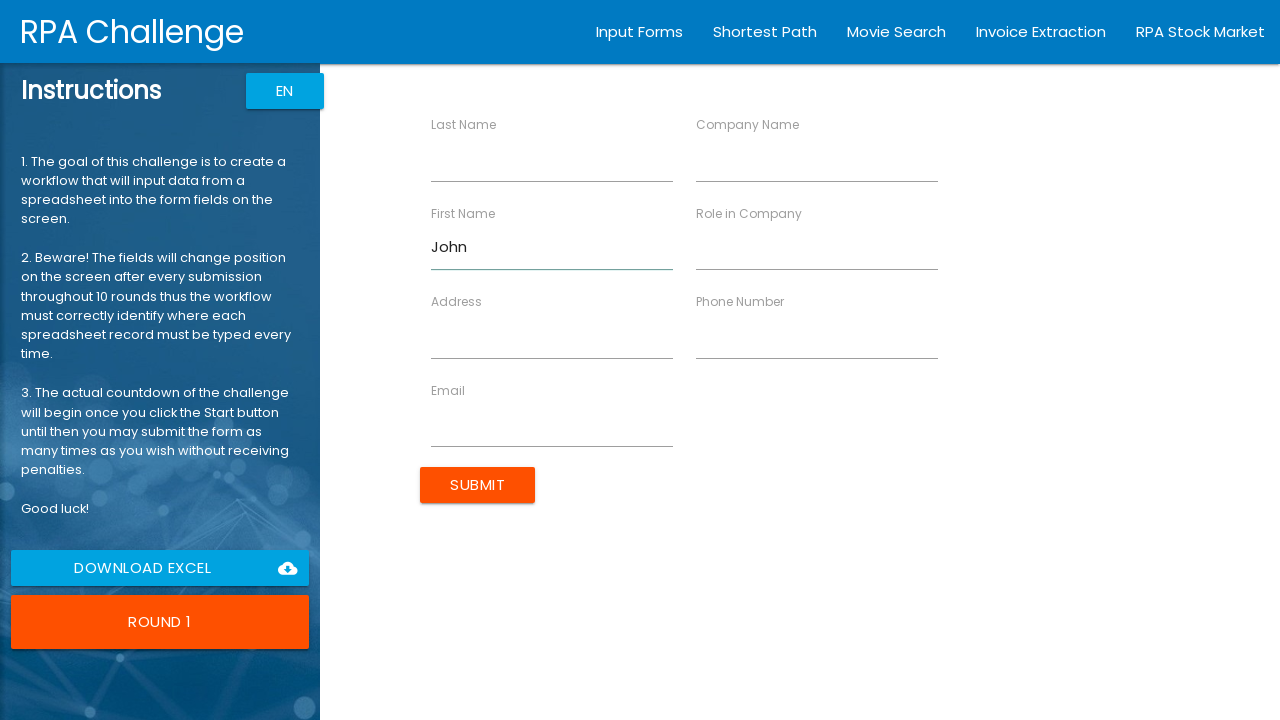

Filled last name field with 'Smith' on //*[@ng-reflect-name="labelLastName"]
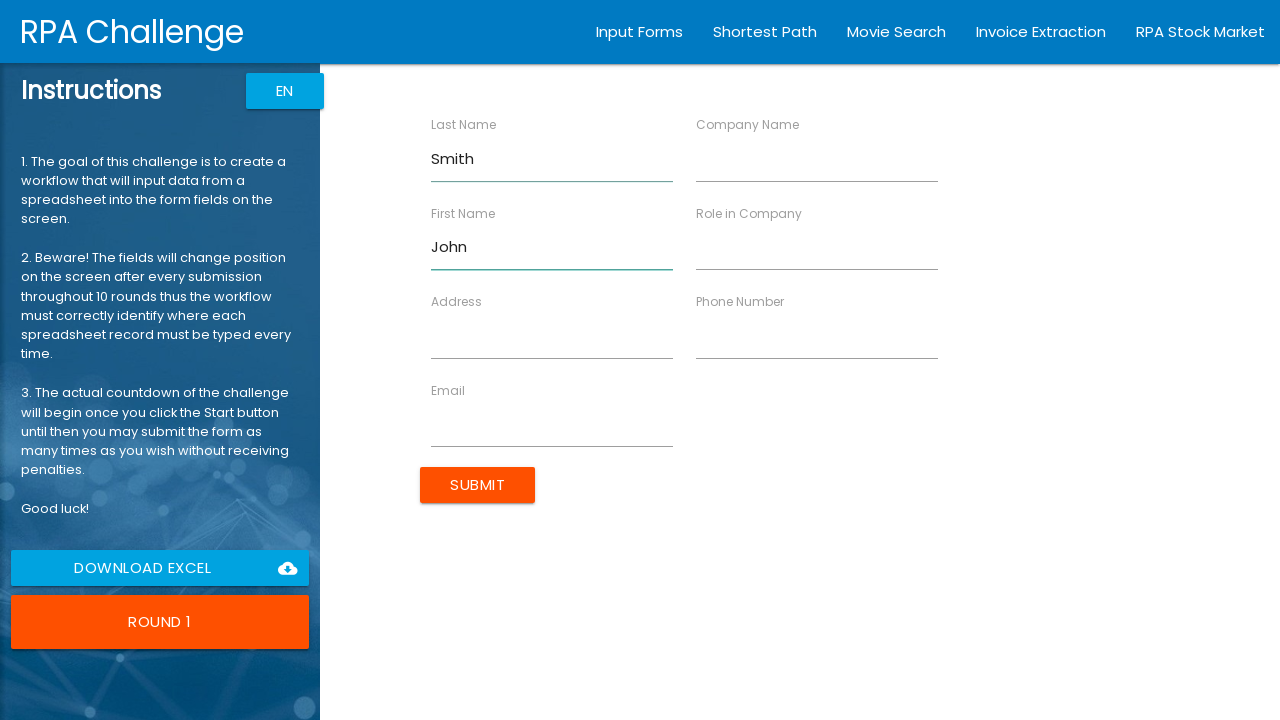

Filled company name field with 'Tech Corp' on //*[@ng-reflect-name="labelCompanyName"]
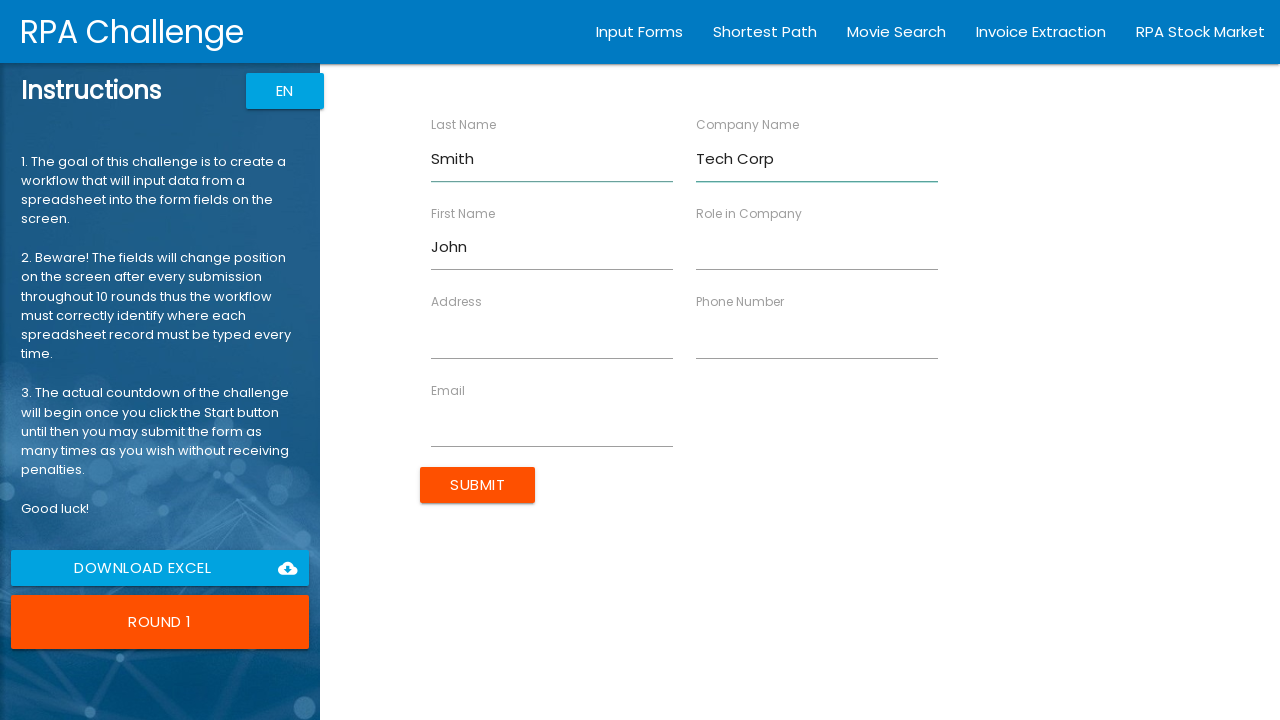

Filled role field with 'Manager' on //*[@ng-reflect-name="labelRole"]
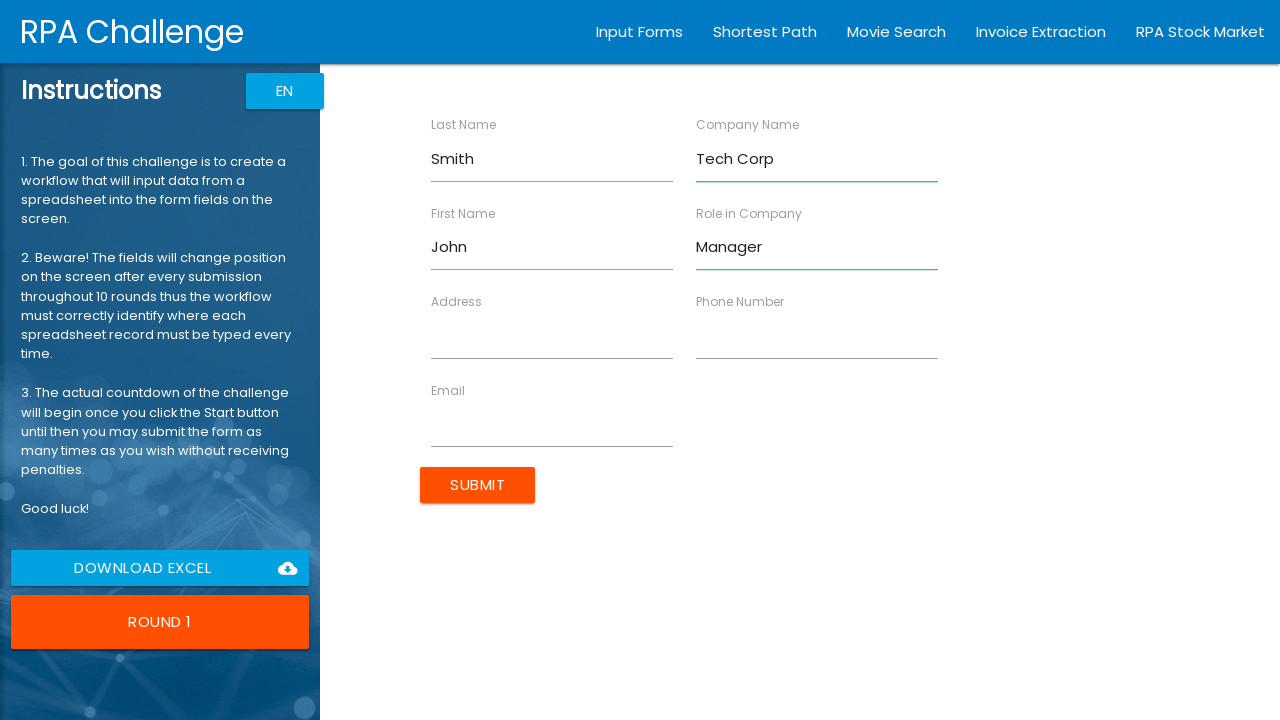

Filled address field with '123 Main St' on //*[@ng-reflect-name="labelAddress"]
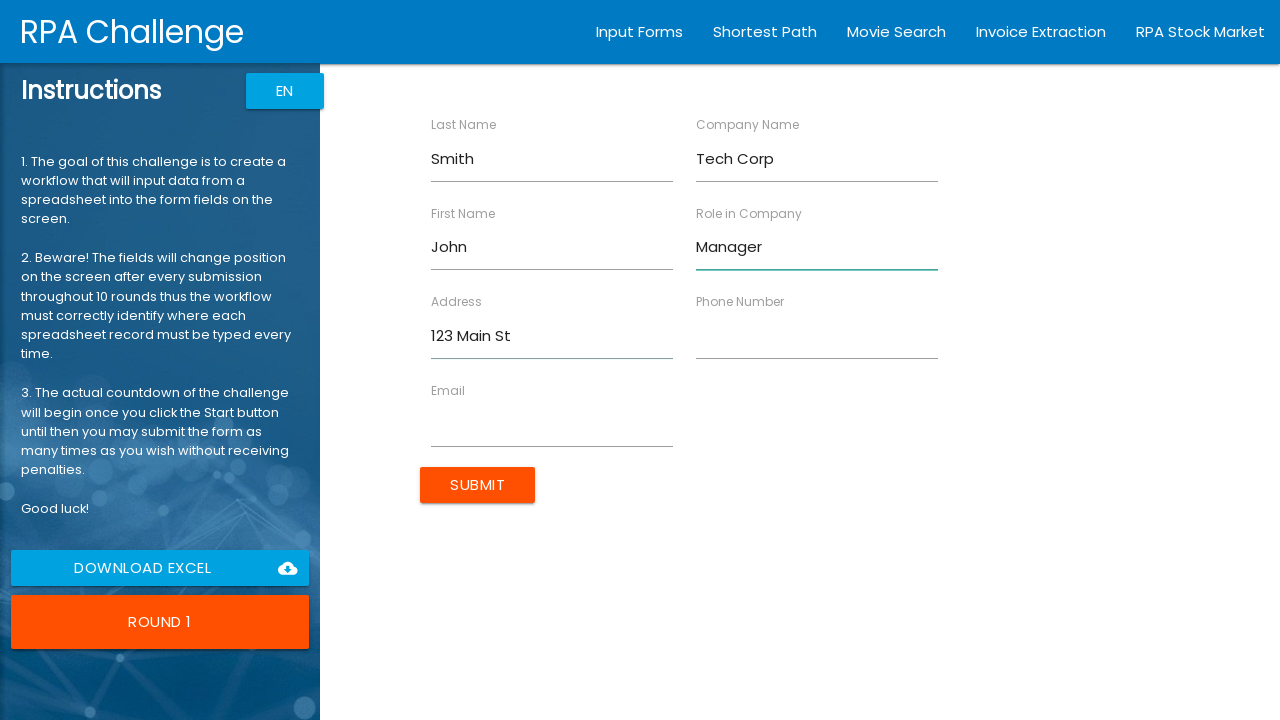

Filled email field with 'john.smith@techcorp.com' on //*[@ng-reflect-name="labelEmail"]
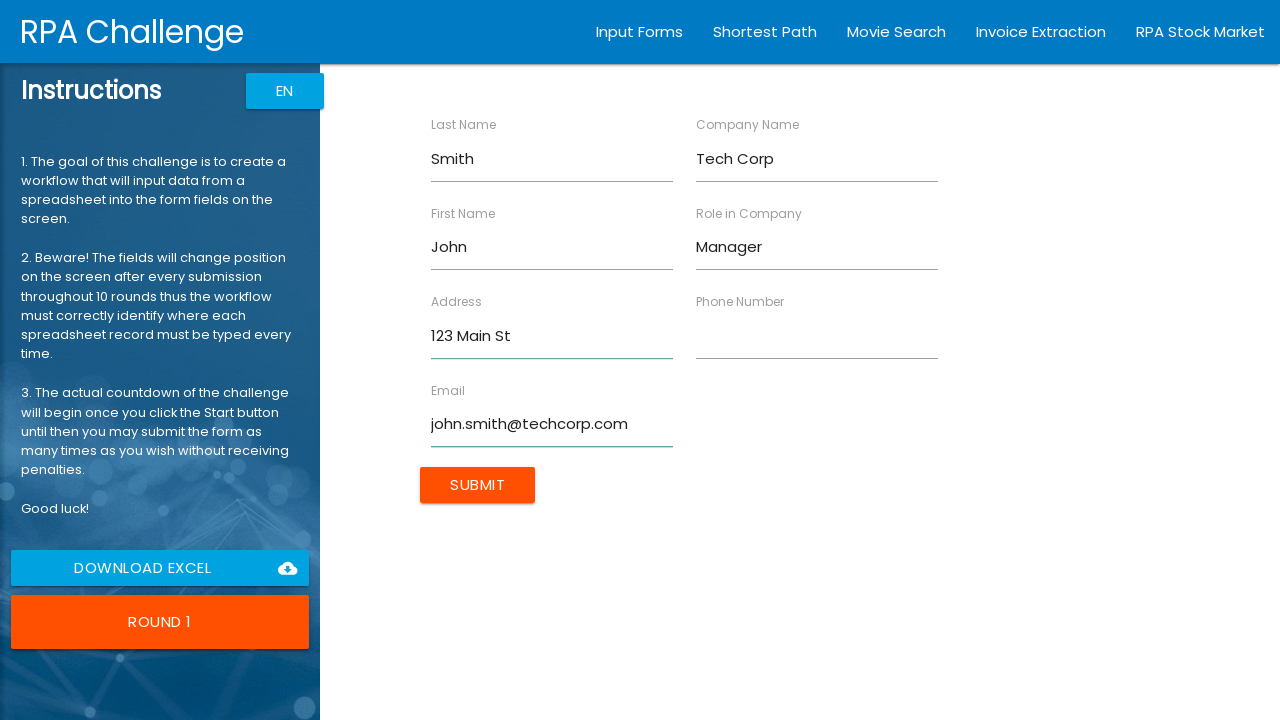

Filled phone field with '555-0101' on //*[@ng-reflect-name="labelPhone"]
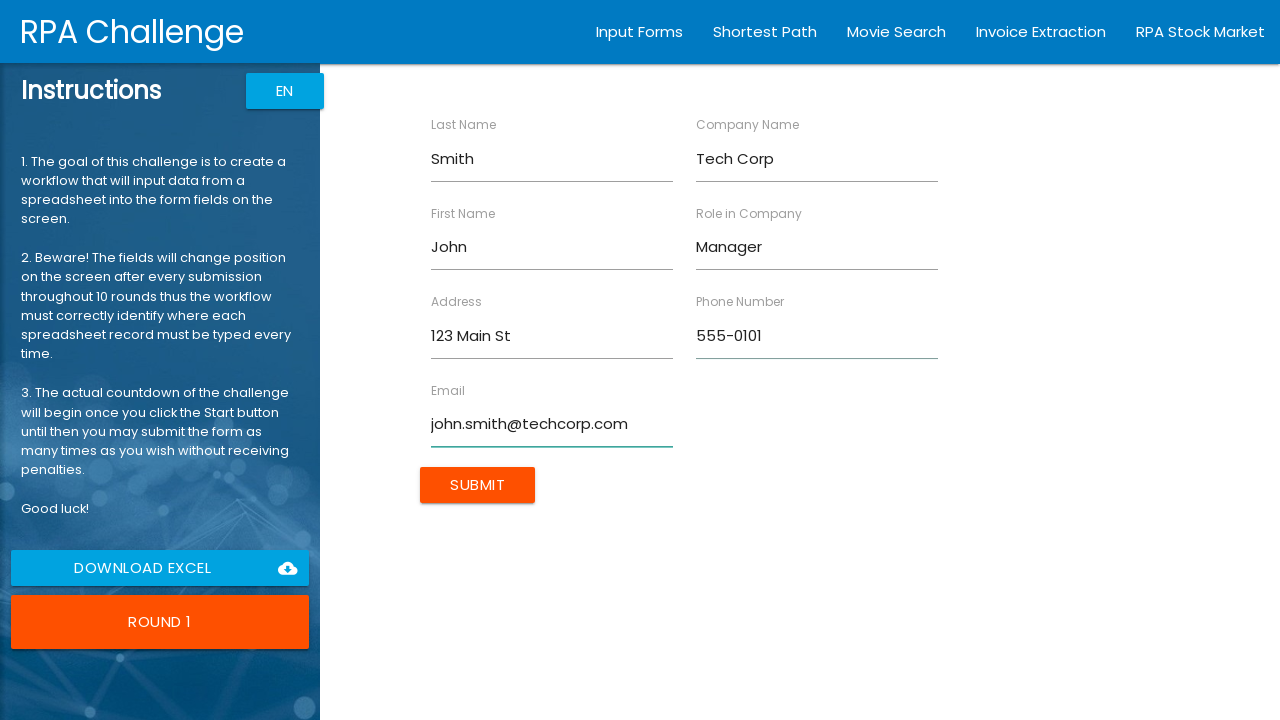

Submitted form for John Smith at (478, 485) on xpath=//input[@type="submit"]
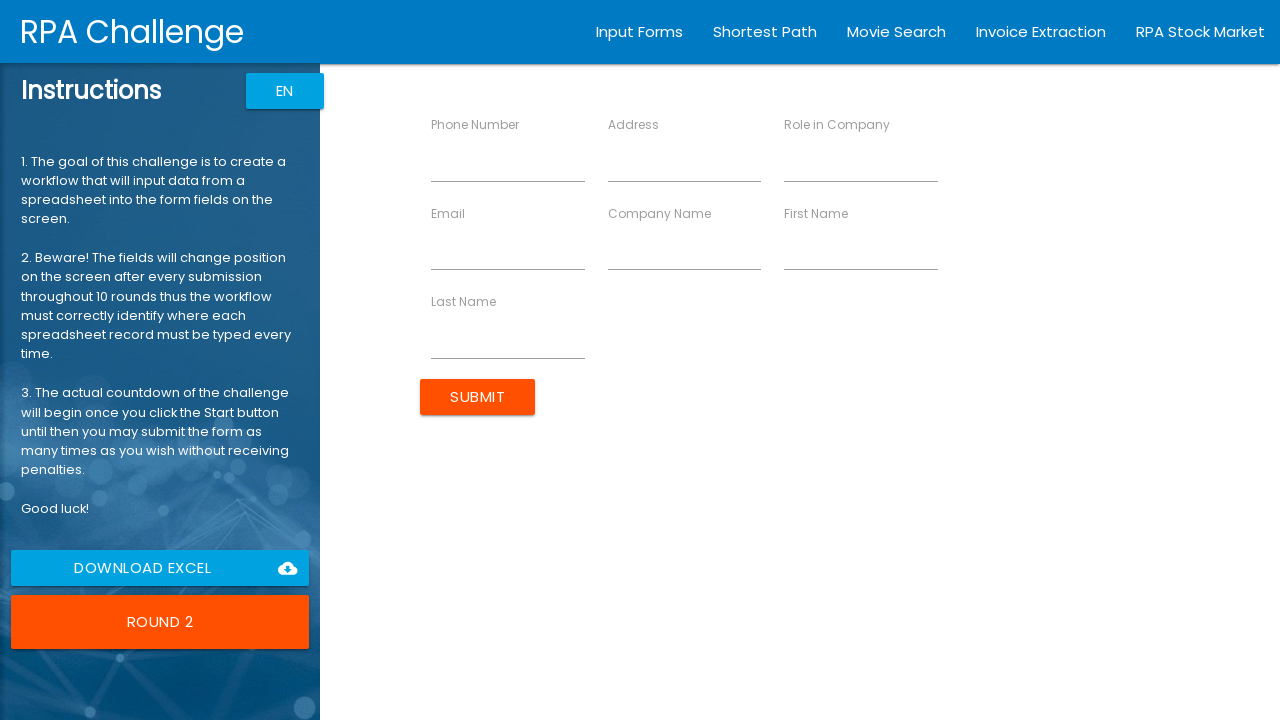

Filled first name field with 'Sarah' on //*[@ng-reflect-name="labelFirstName"]
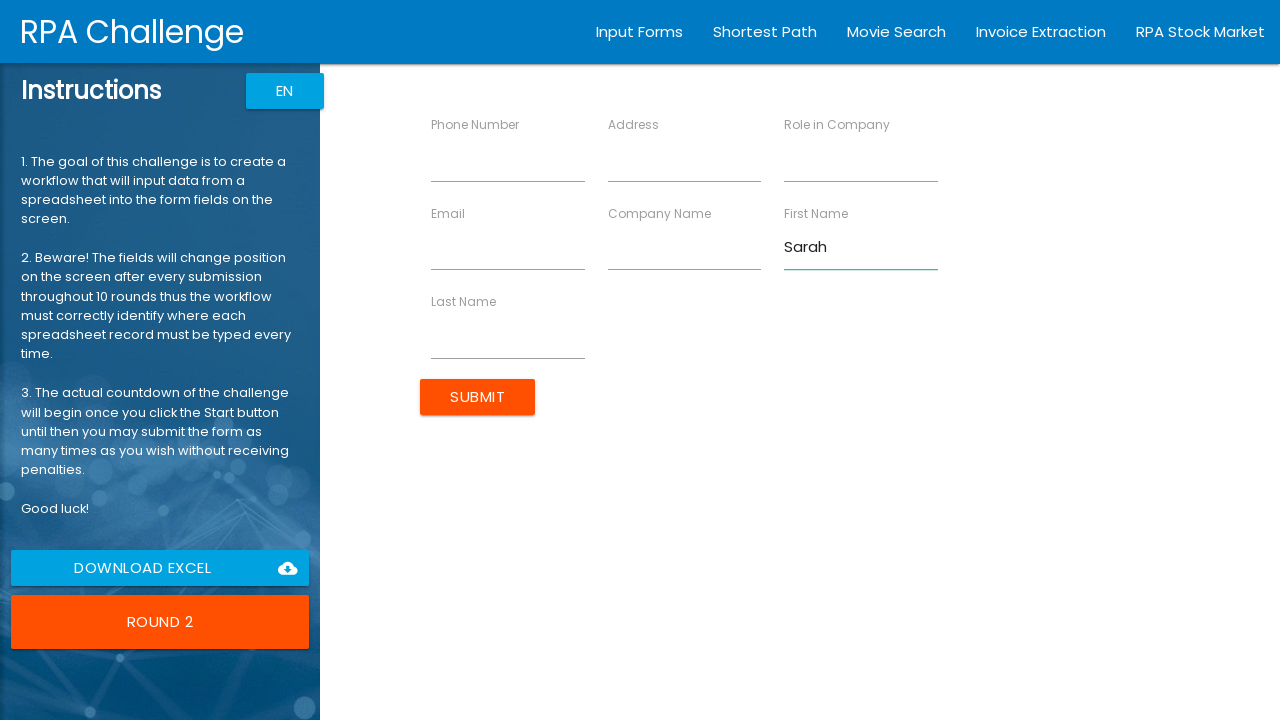

Filled last name field with 'Johnson' on //*[@ng-reflect-name="labelLastName"]
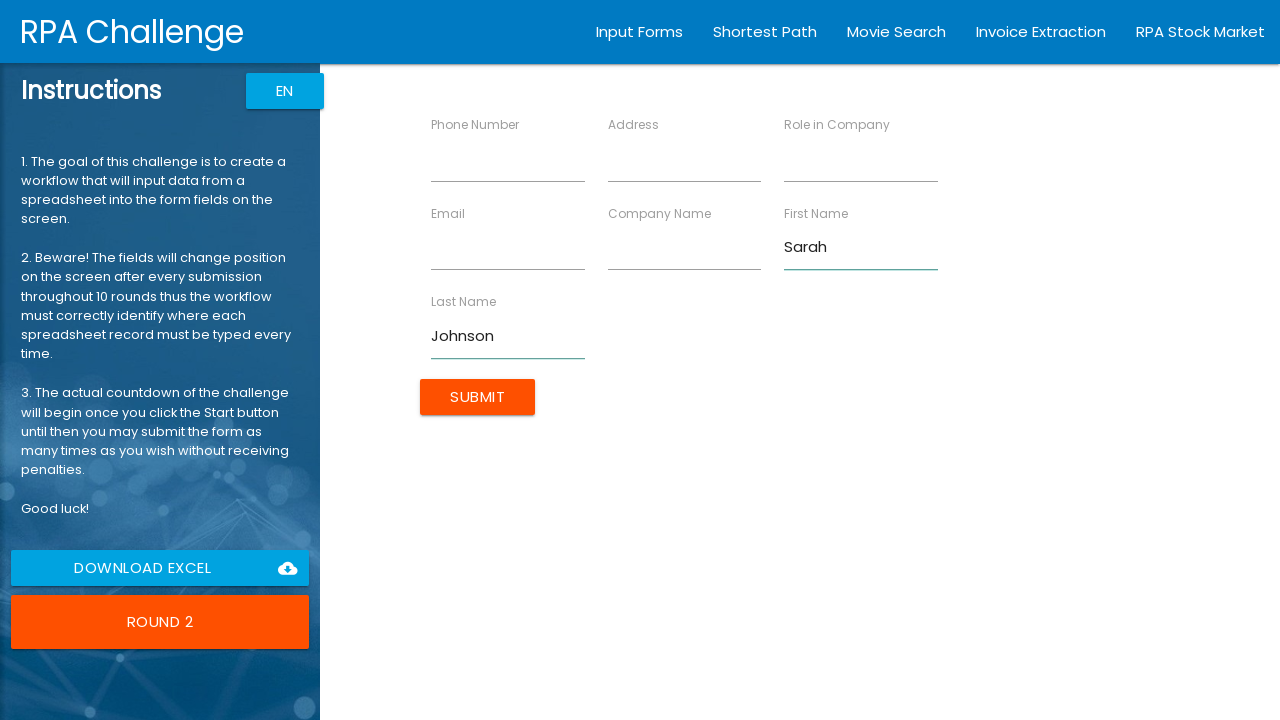

Filled company name field with 'Data Inc' on //*[@ng-reflect-name="labelCompanyName"]
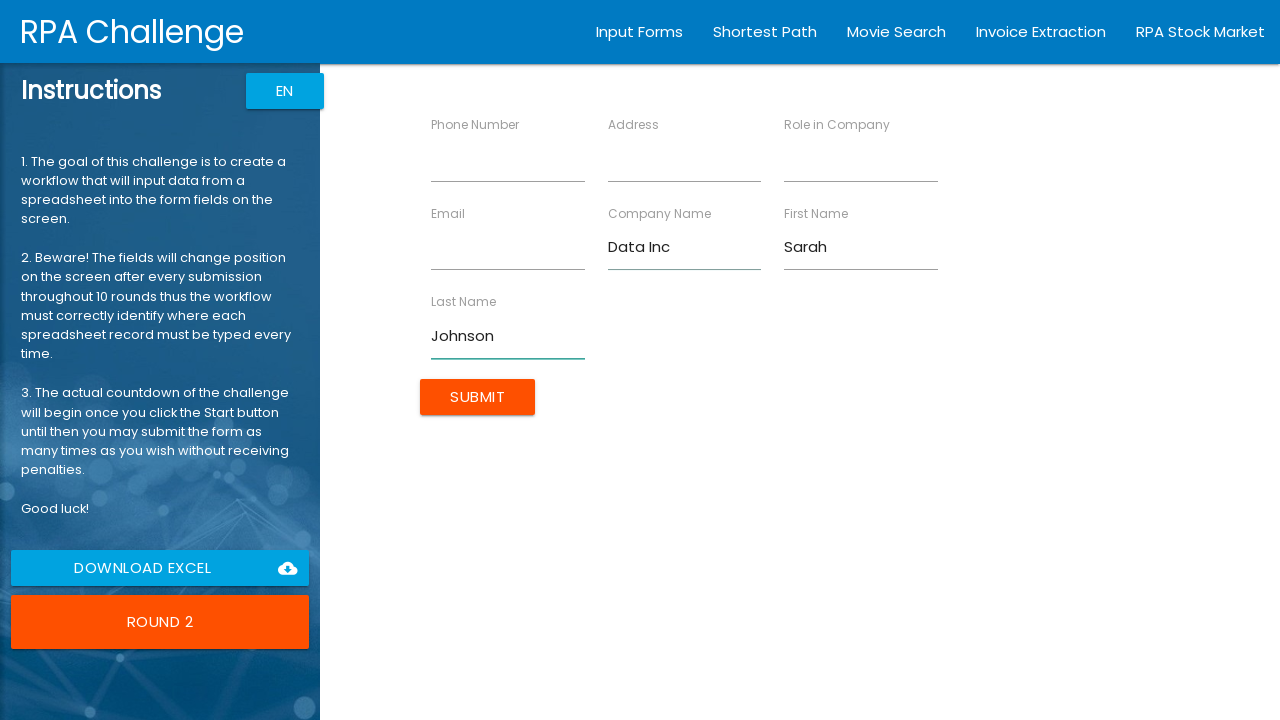

Filled role field with 'Analyst' on //*[@ng-reflect-name="labelRole"]
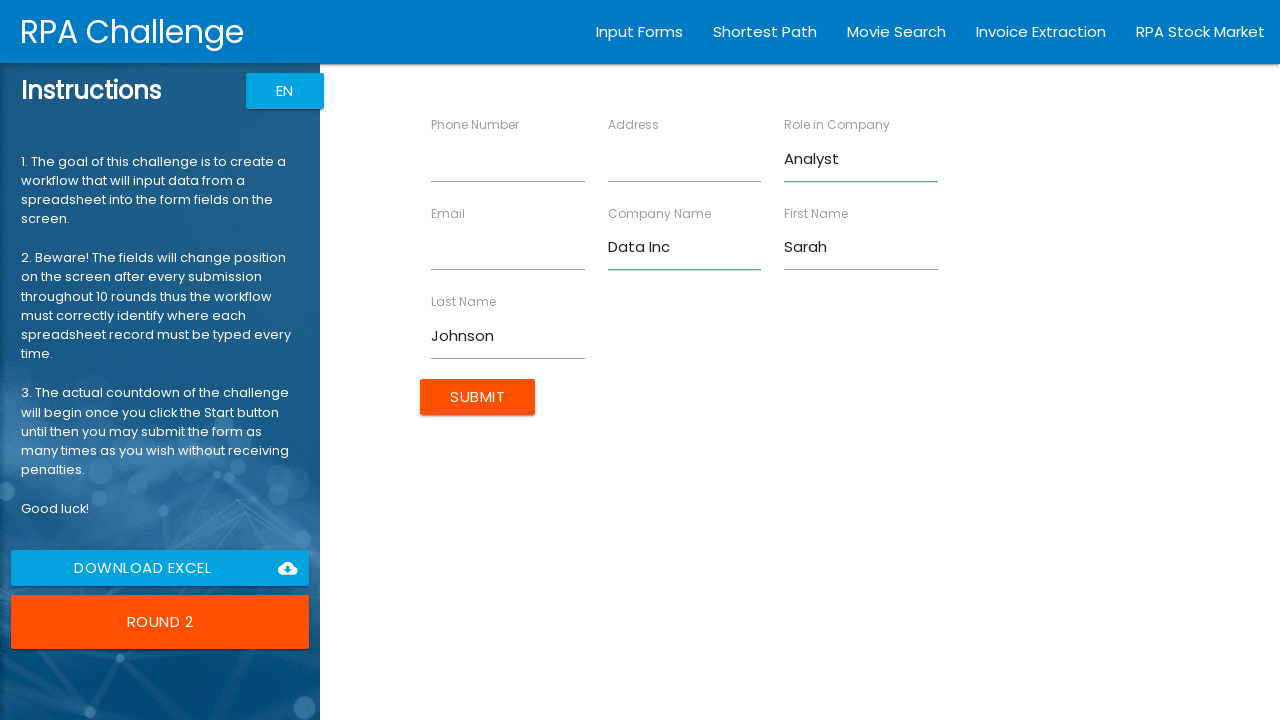

Filled address field with '456 Oak Ave' on //*[@ng-reflect-name="labelAddress"]
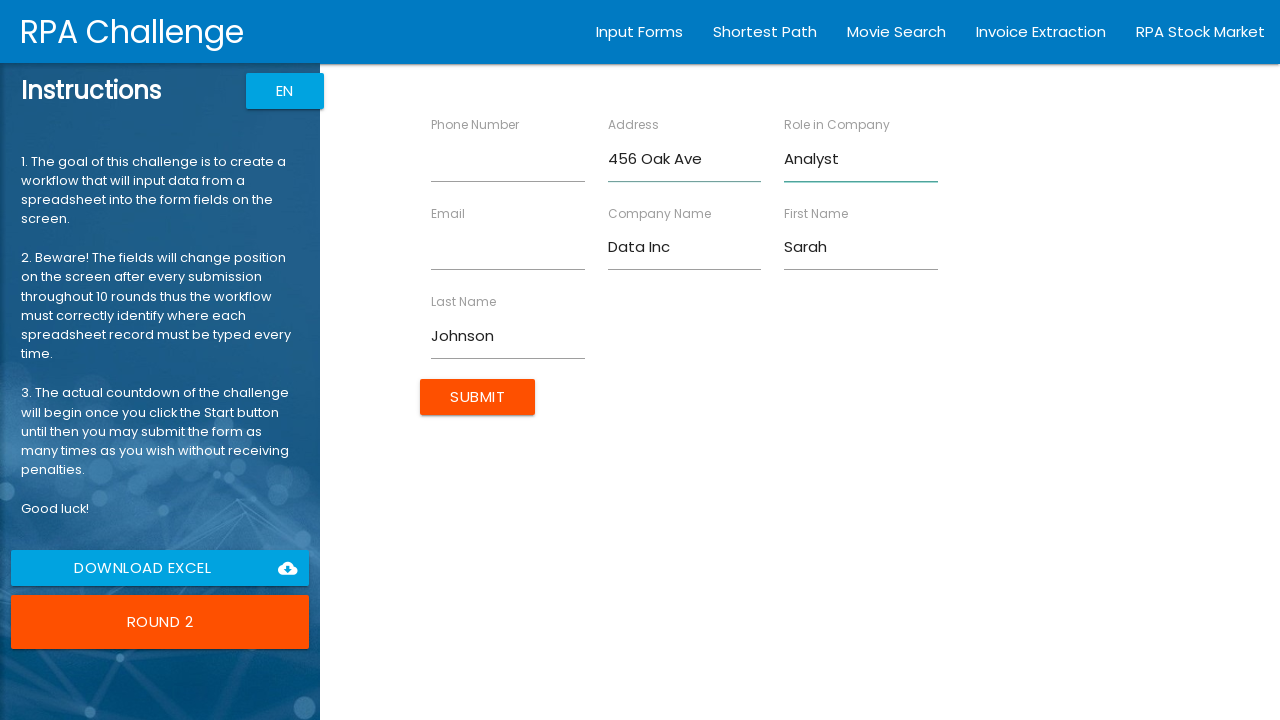

Filled email field with 'sarah.j@datainc.com' on //*[@ng-reflect-name="labelEmail"]
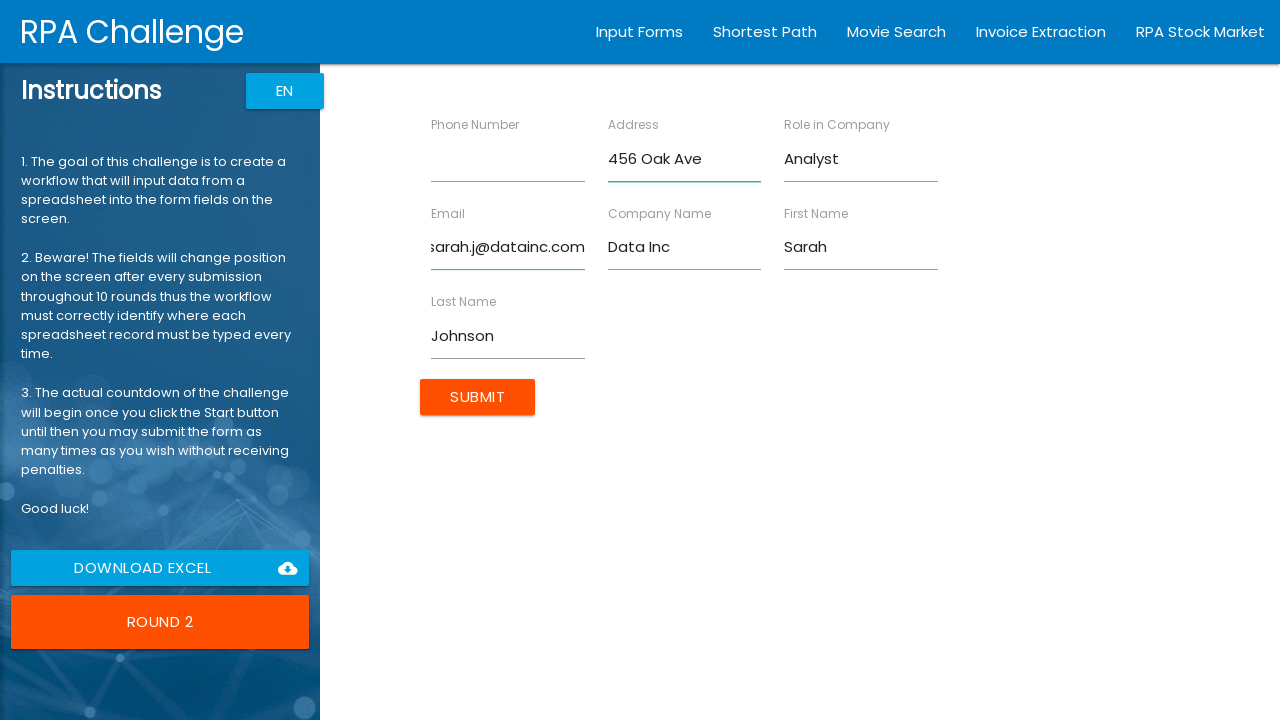

Filled phone field with '555-0102' on //*[@ng-reflect-name="labelPhone"]
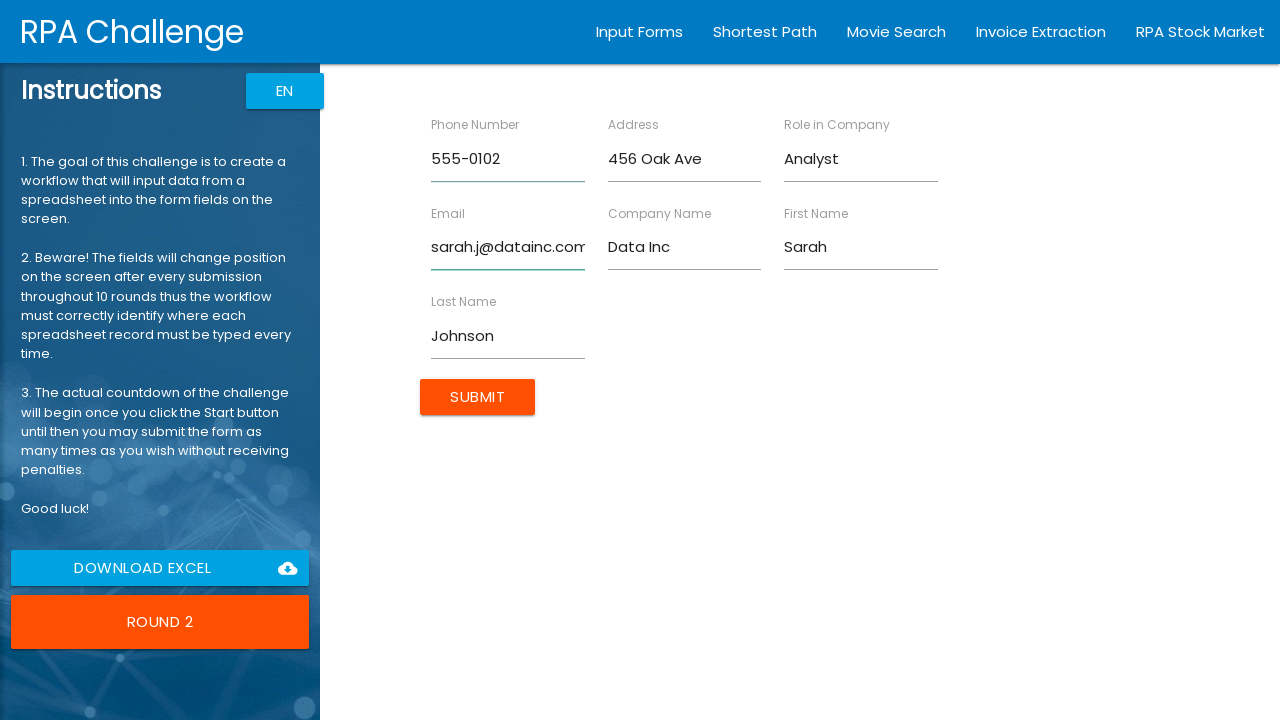

Submitted form for Sarah Johnson at (478, 396) on xpath=//input[@type="submit"]
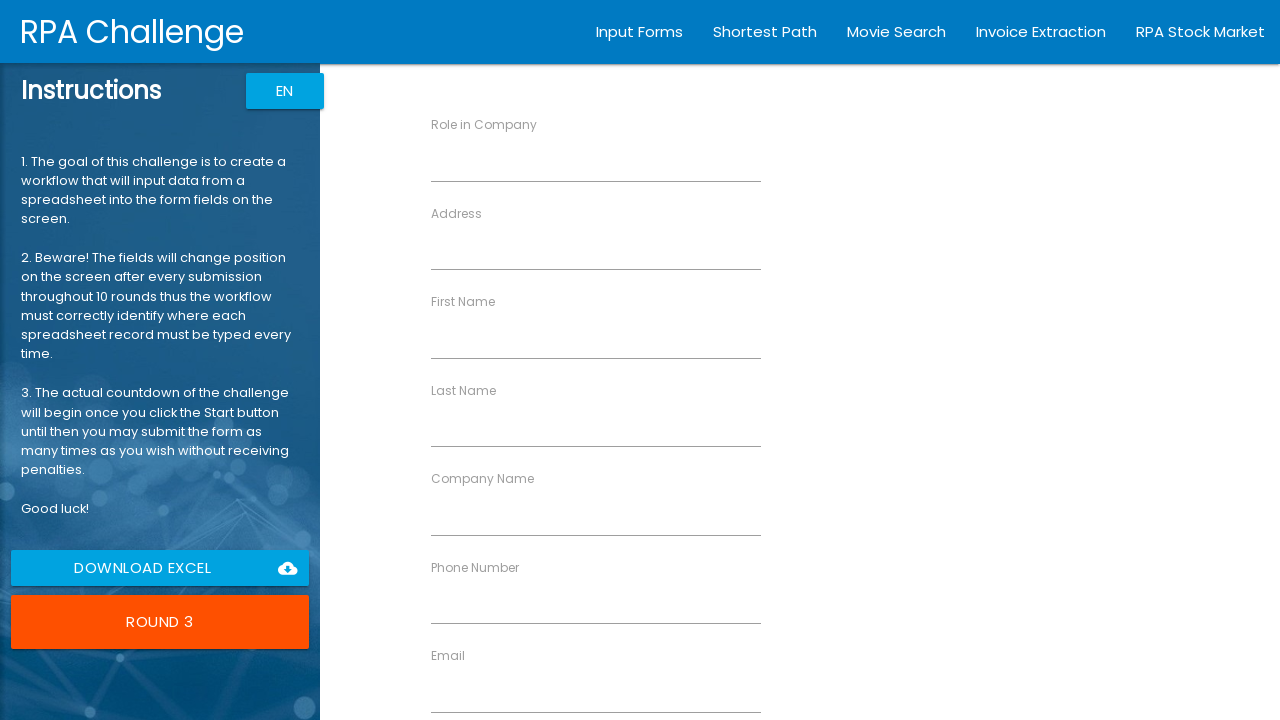

Filled first name field with 'Michael' on //*[@ng-reflect-name="labelFirstName"]
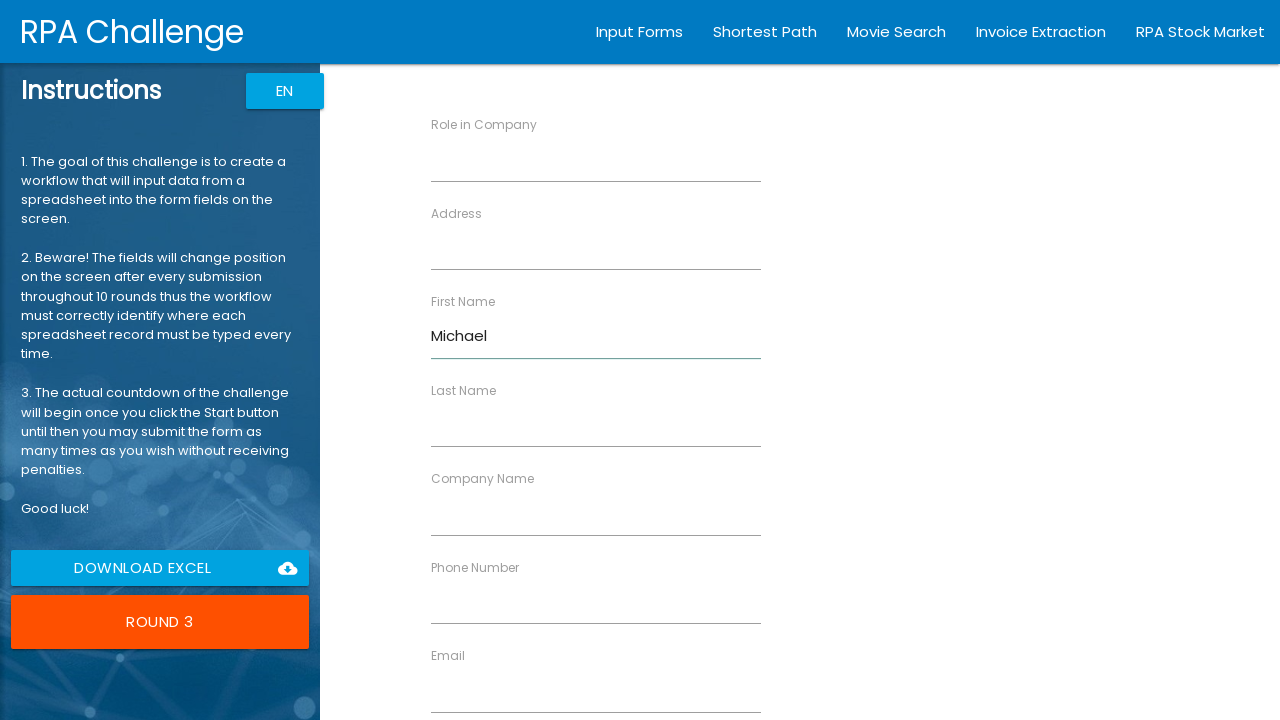

Filled last name field with 'Brown' on //*[@ng-reflect-name="labelLastName"]
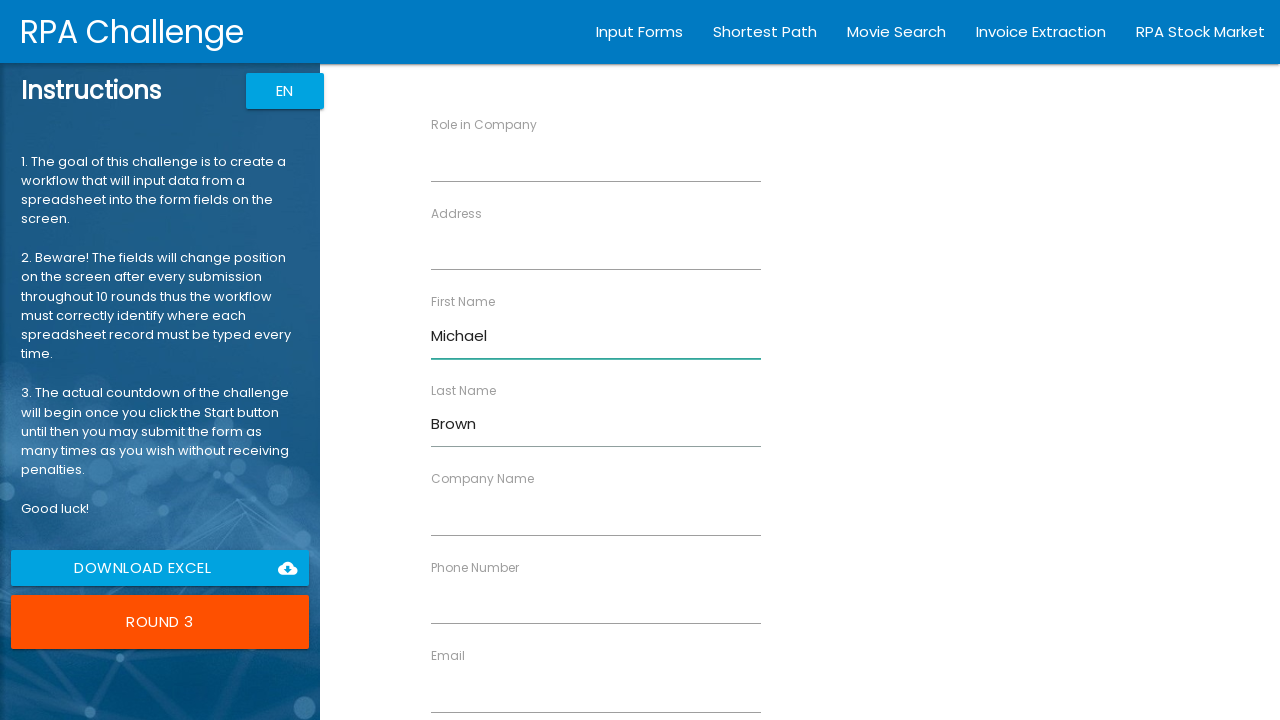

Filled company name field with 'Sales Co' on //*[@ng-reflect-name="labelCompanyName"]
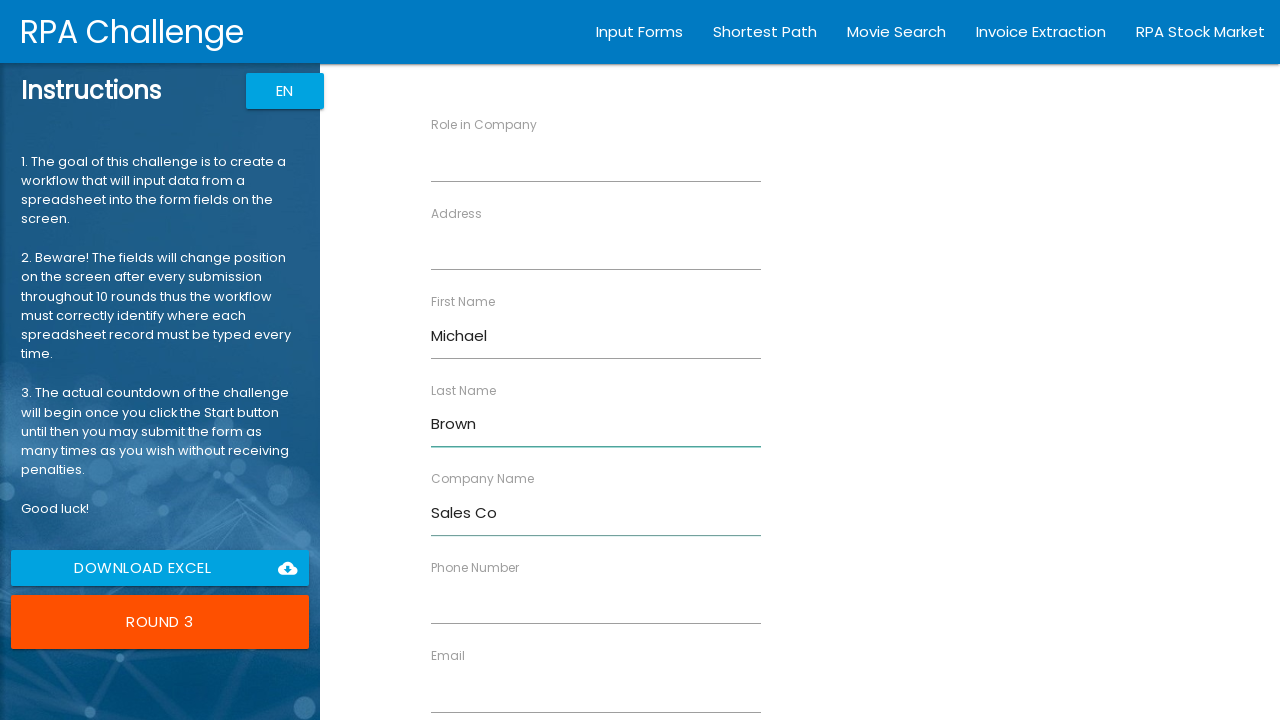

Filled role field with 'Director' on //*[@ng-reflect-name="labelRole"]
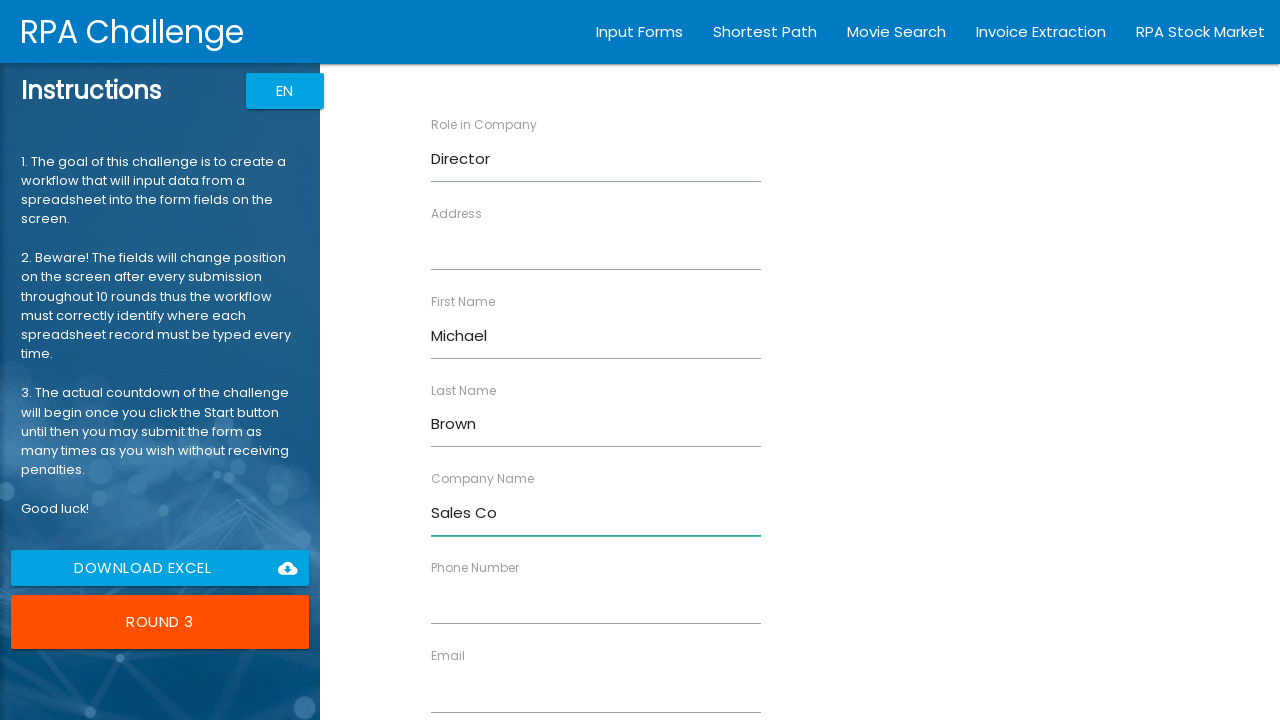

Filled address field with '789 Pine Rd' on //*[@ng-reflect-name="labelAddress"]
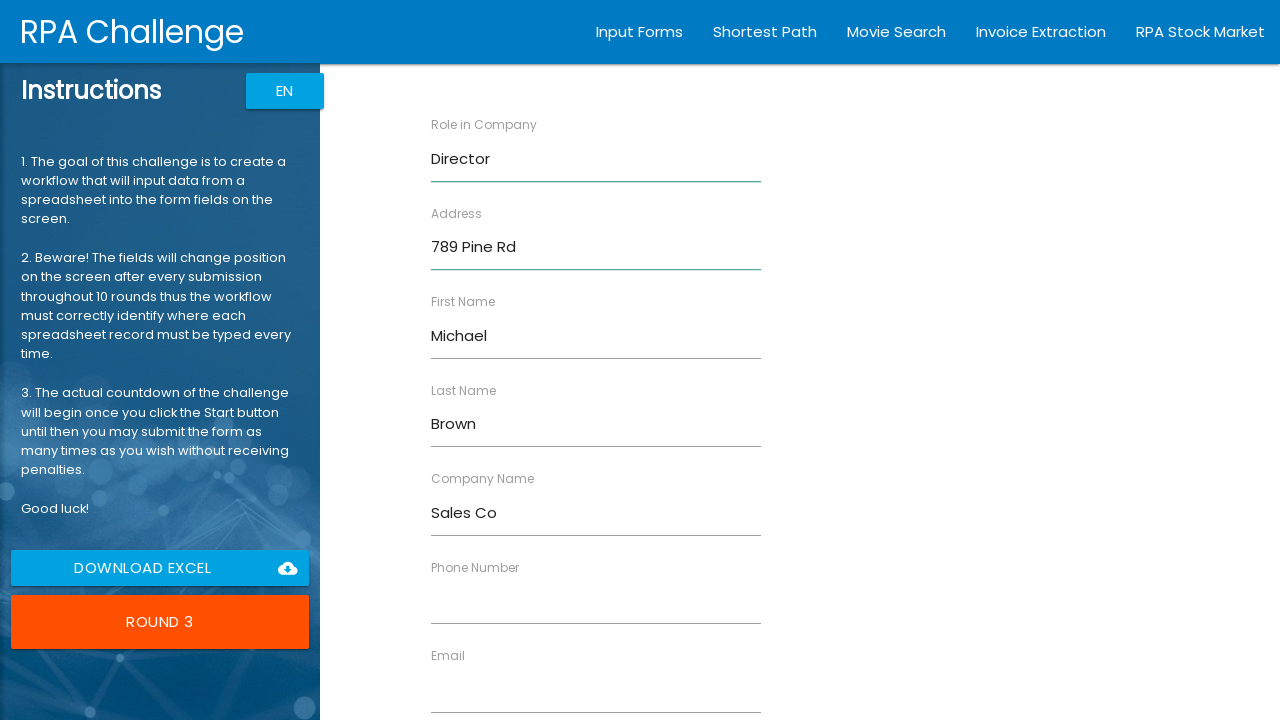

Filled email field with 'm.brown@salesco.com' on //*[@ng-reflect-name="labelEmail"]
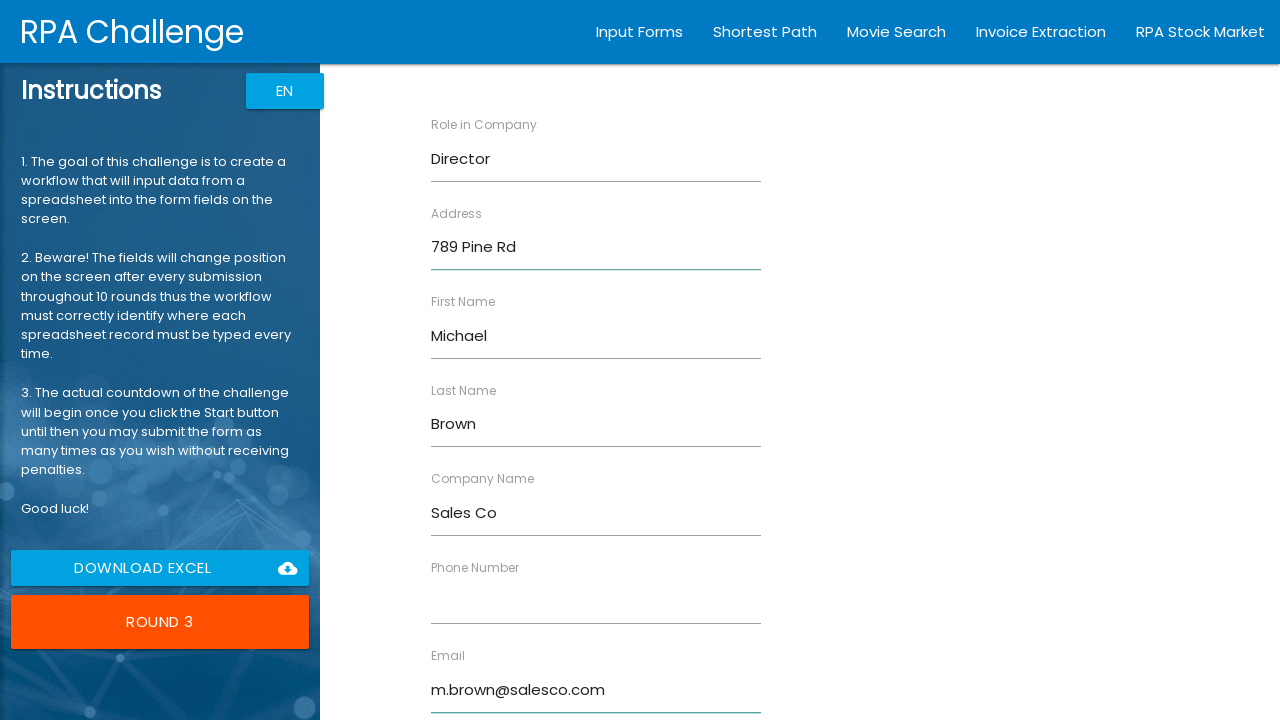

Filled phone field with '555-0103' on //*[@ng-reflect-name="labelPhone"]
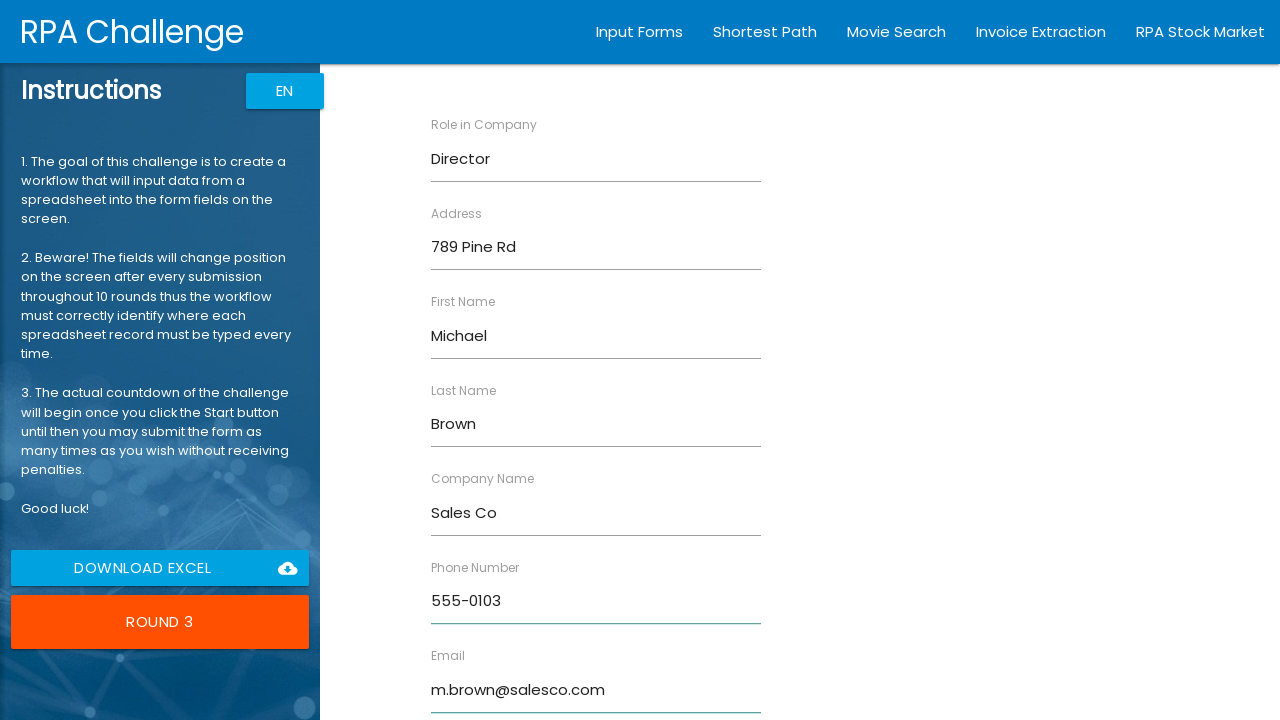

Submitted form for Michael Brown at (478, 688) on xpath=//input[@type="submit"]
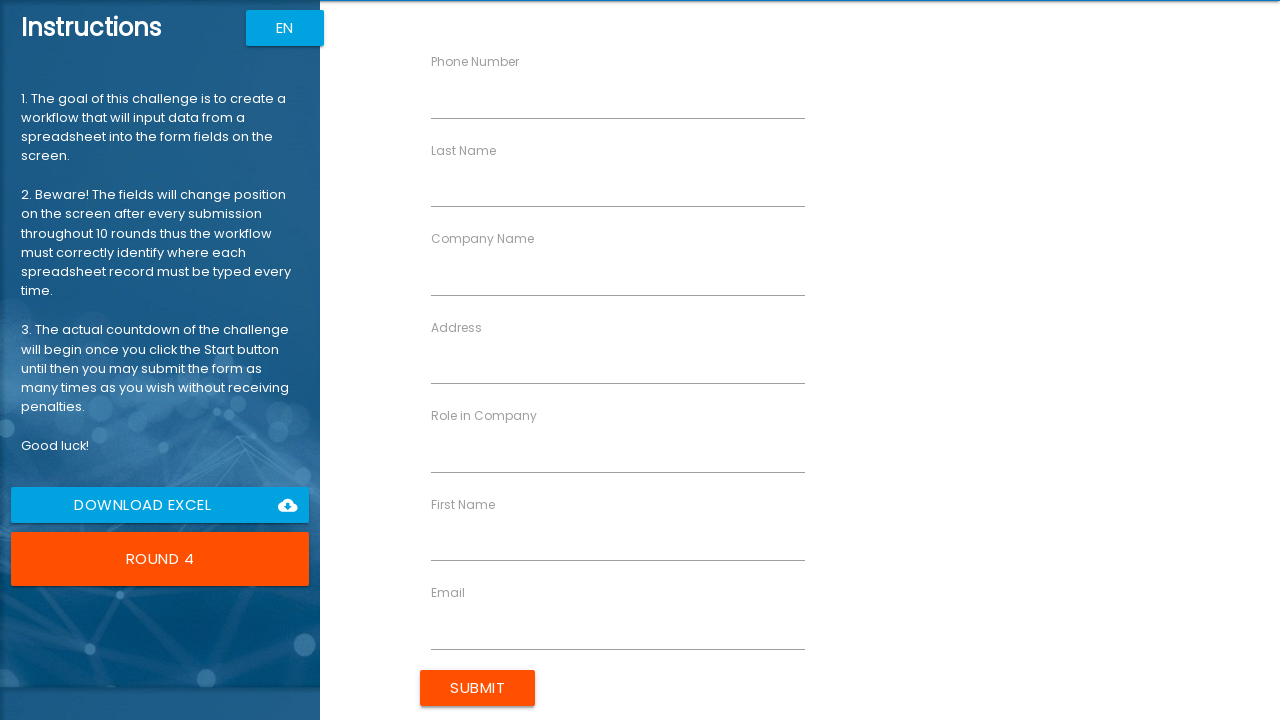

Filled first name field with 'Emily' on //*[@ng-reflect-name="labelFirstName"]
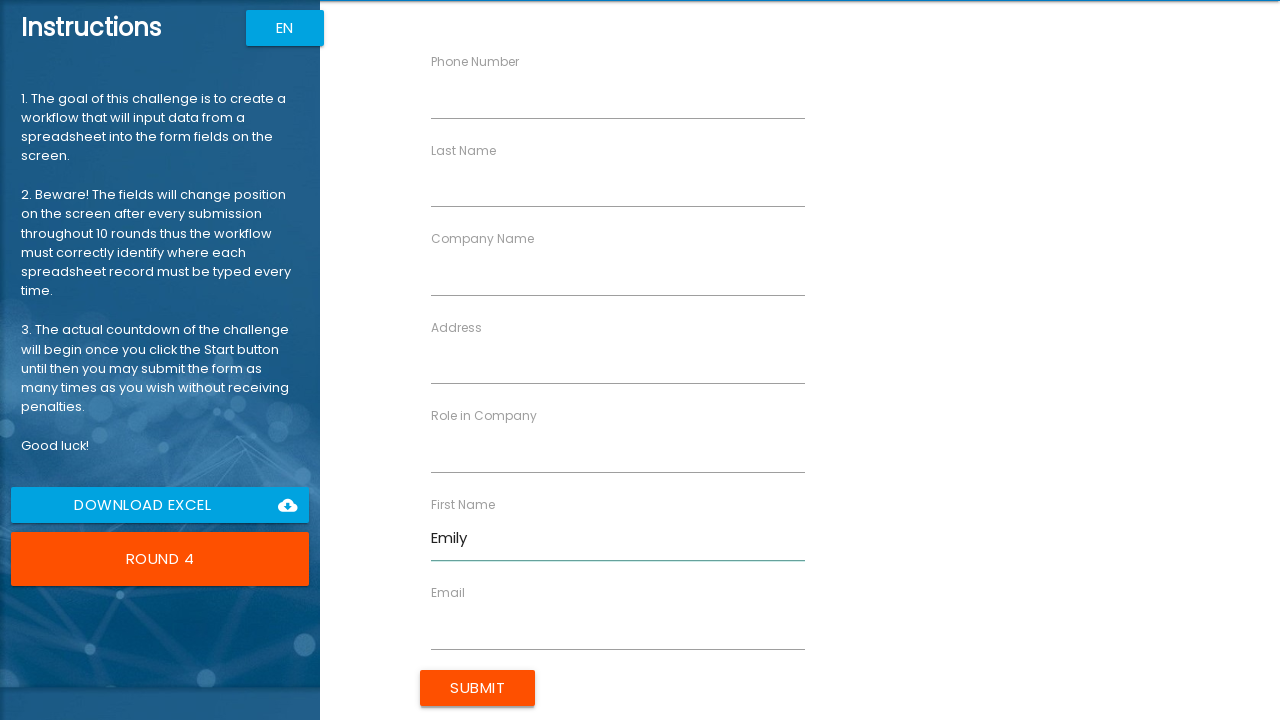

Filled last name field with 'Davis' on //*[@ng-reflect-name="labelLastName"]
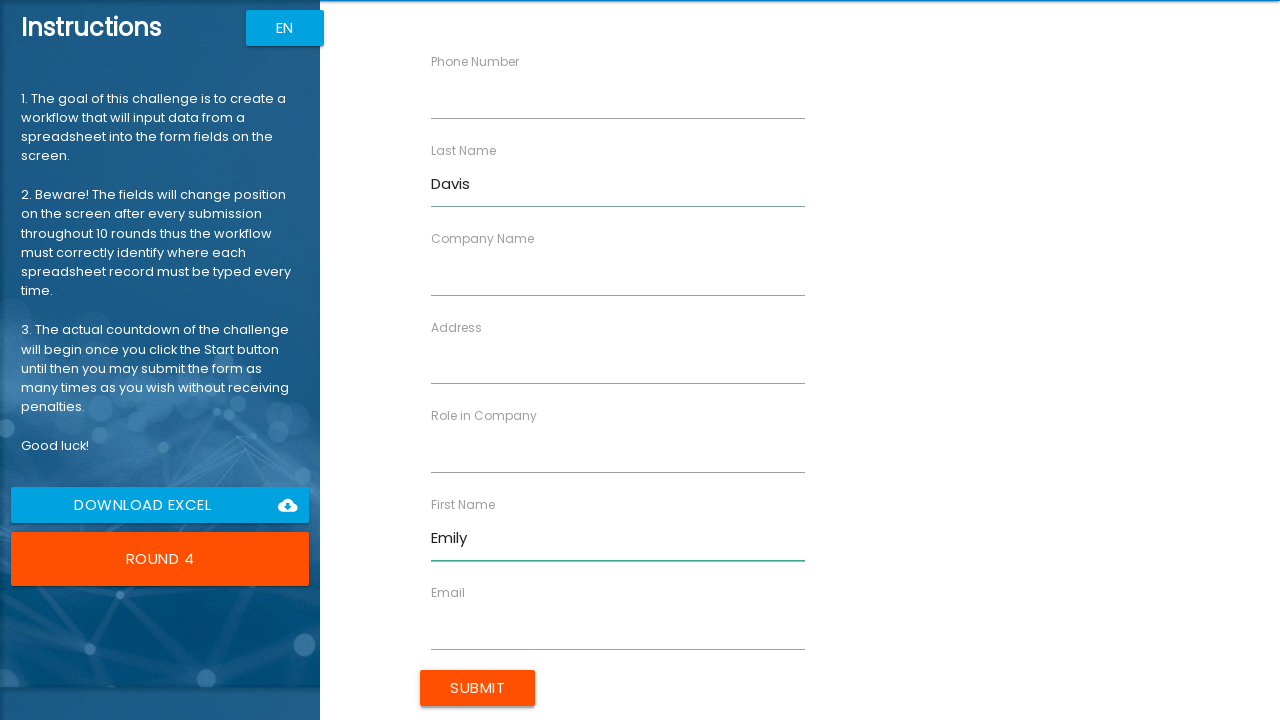

Filled company name field with 'Marketing Ltd' on //*[@ng-reflect-name="labelCompanyName"]
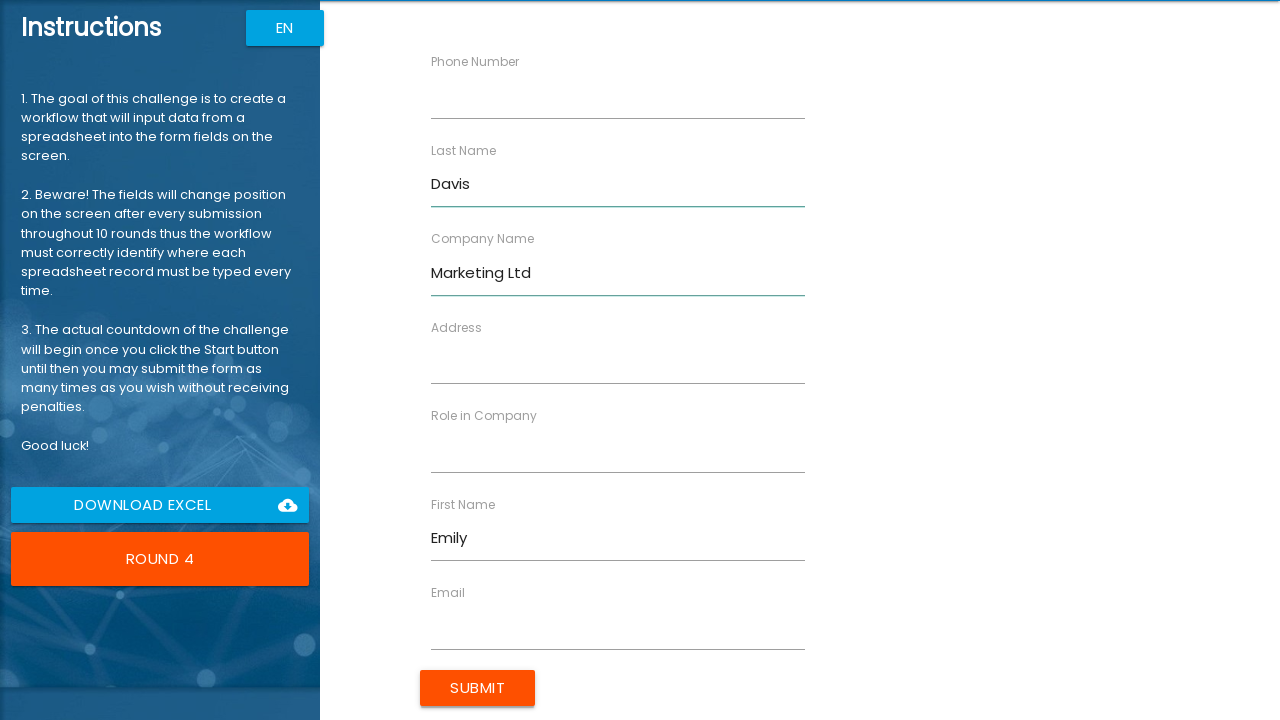

Filled role field with 'Coordinator' on //*[@ng-reflect-name="labelRole"]
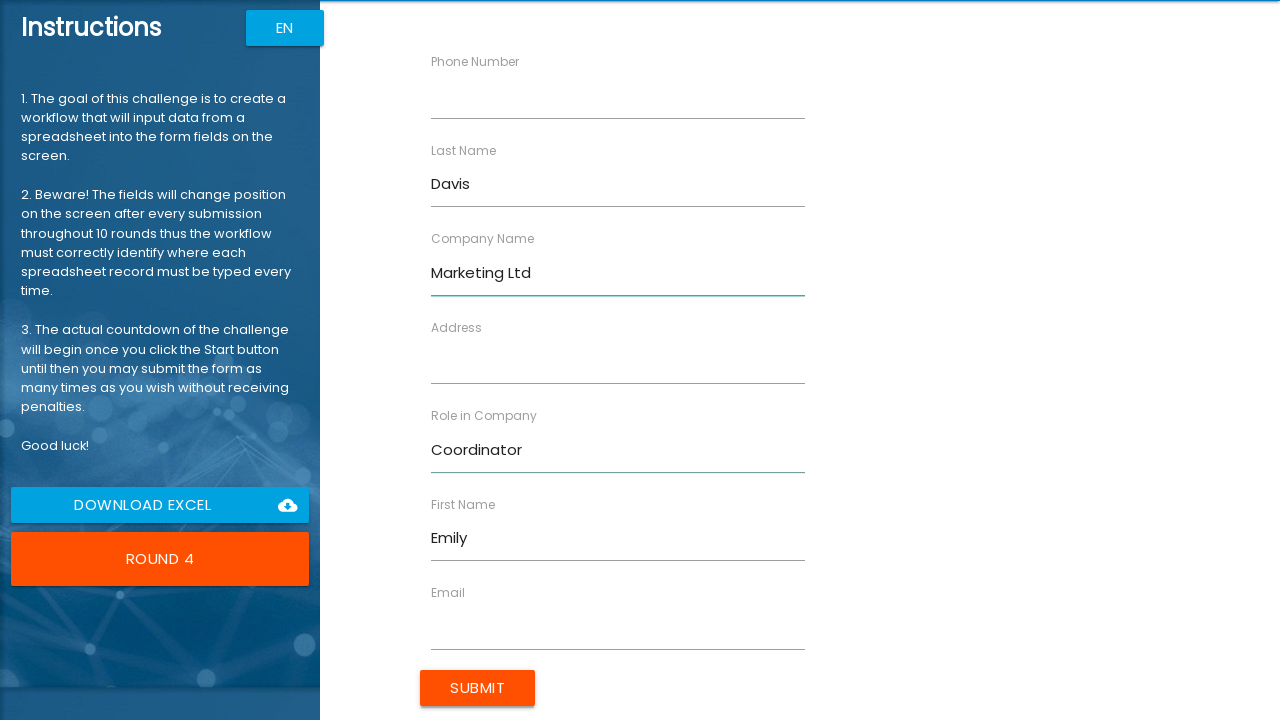

Filled address field with '321 Elm St' on //*[@ng-reflect-name="labelAddress"]
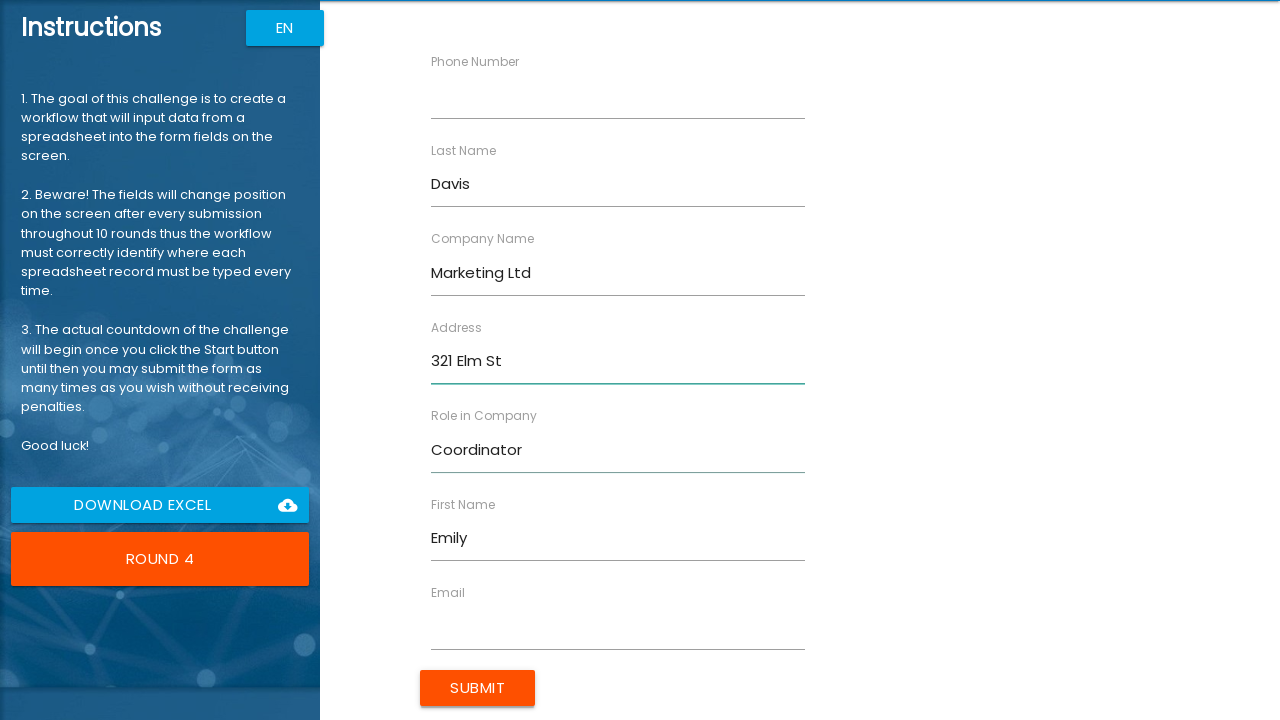

Filled email field with 'emily.d@marketing.com' on //*[@ng-reflect-name="labelEmail"]
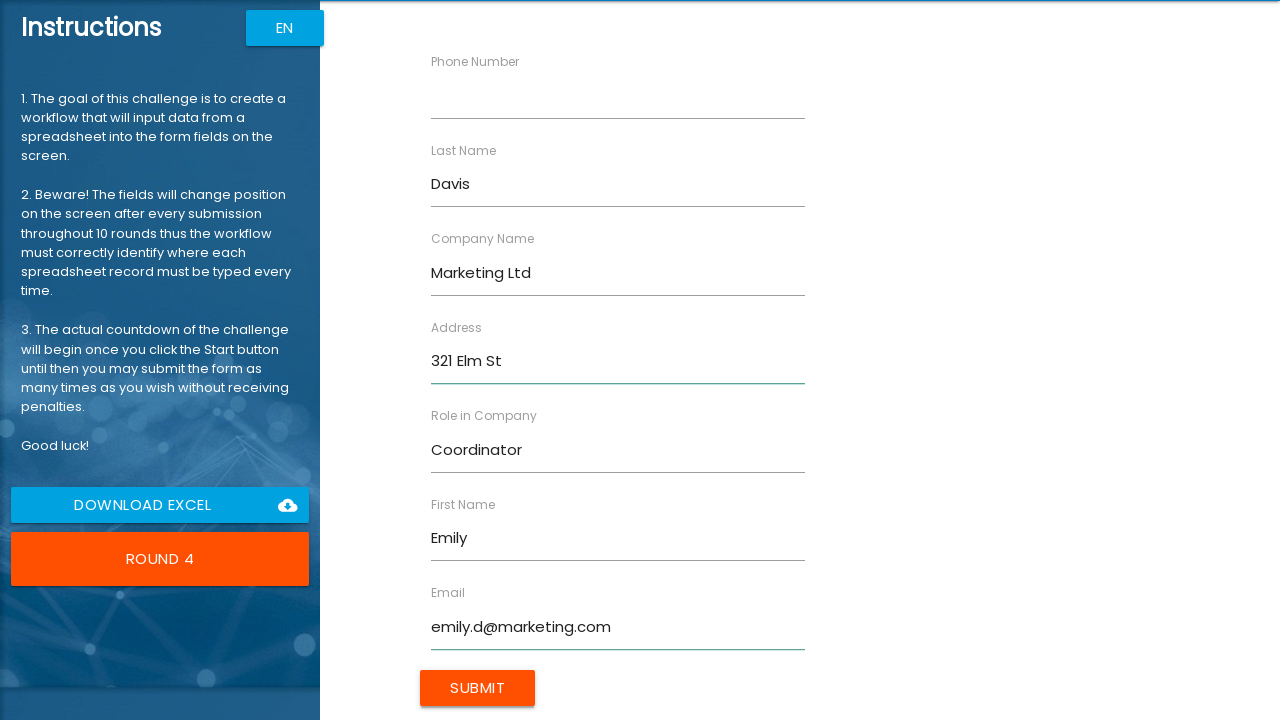

Filled phone field with '555-0104' on //*[@ng-reflect-name="labelPhone"]
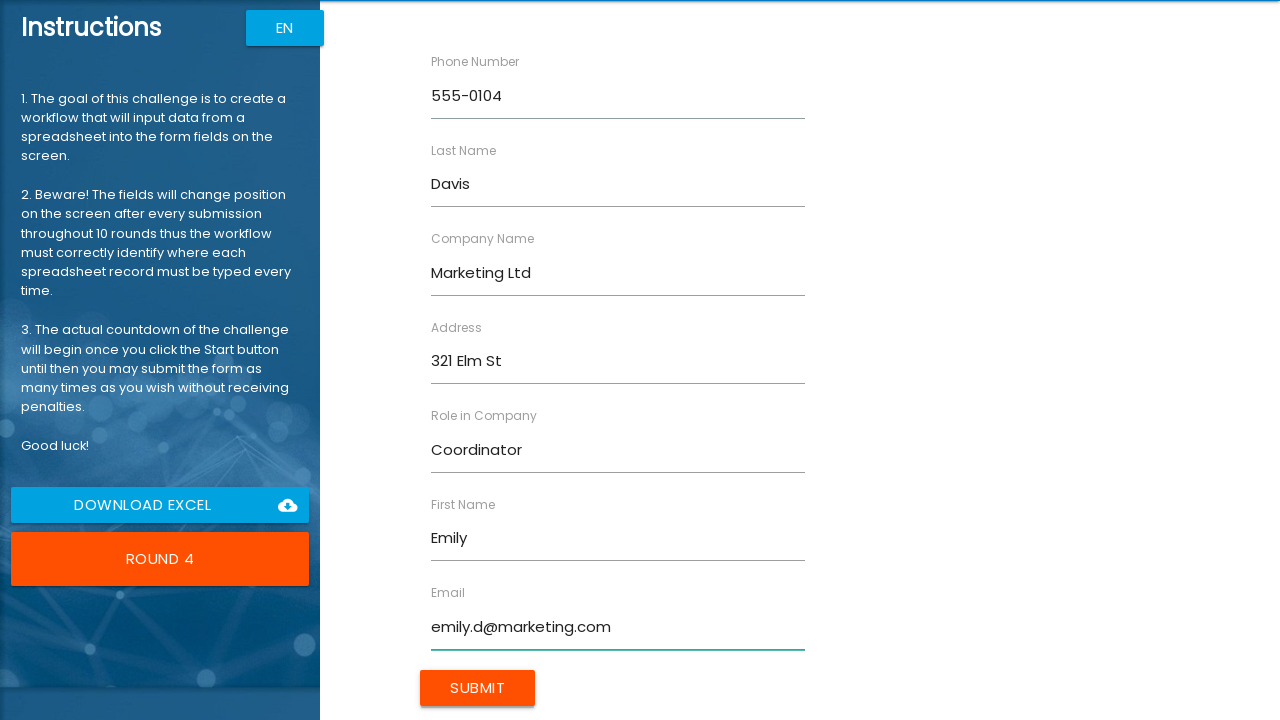

Submitted form for Emily Davis at (478, 688) on xpath=//input[@type="submit"]
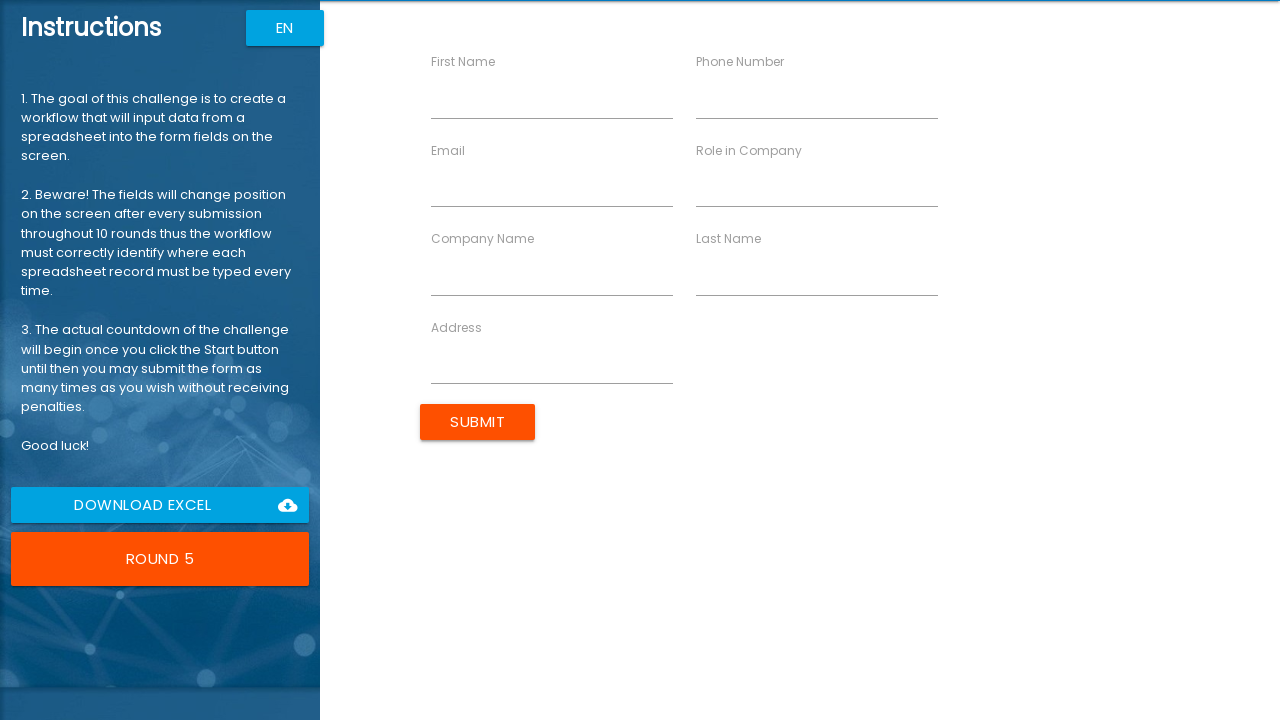

Filled first name field with 'Robert' on //*[@ng-reflect-name="labelFirstName"]
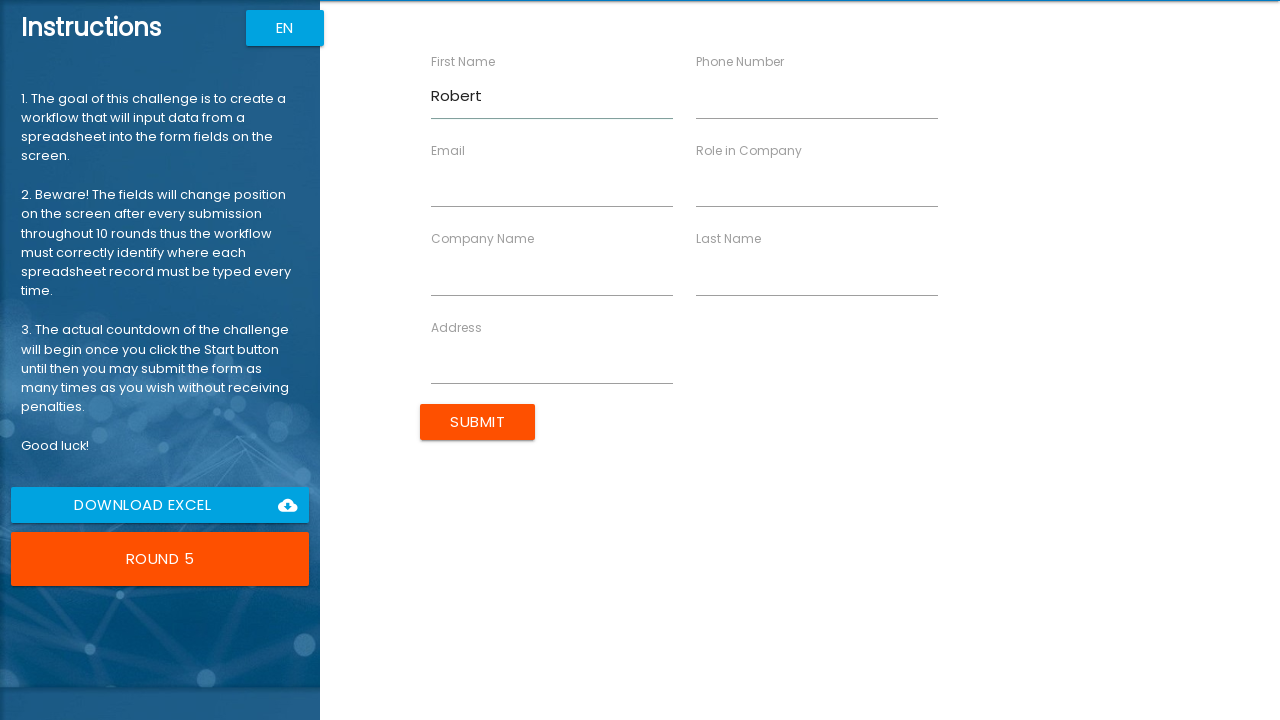

Filled last name field with 'Wilson' on //*[@ng-reflect-name="labelLastName"]
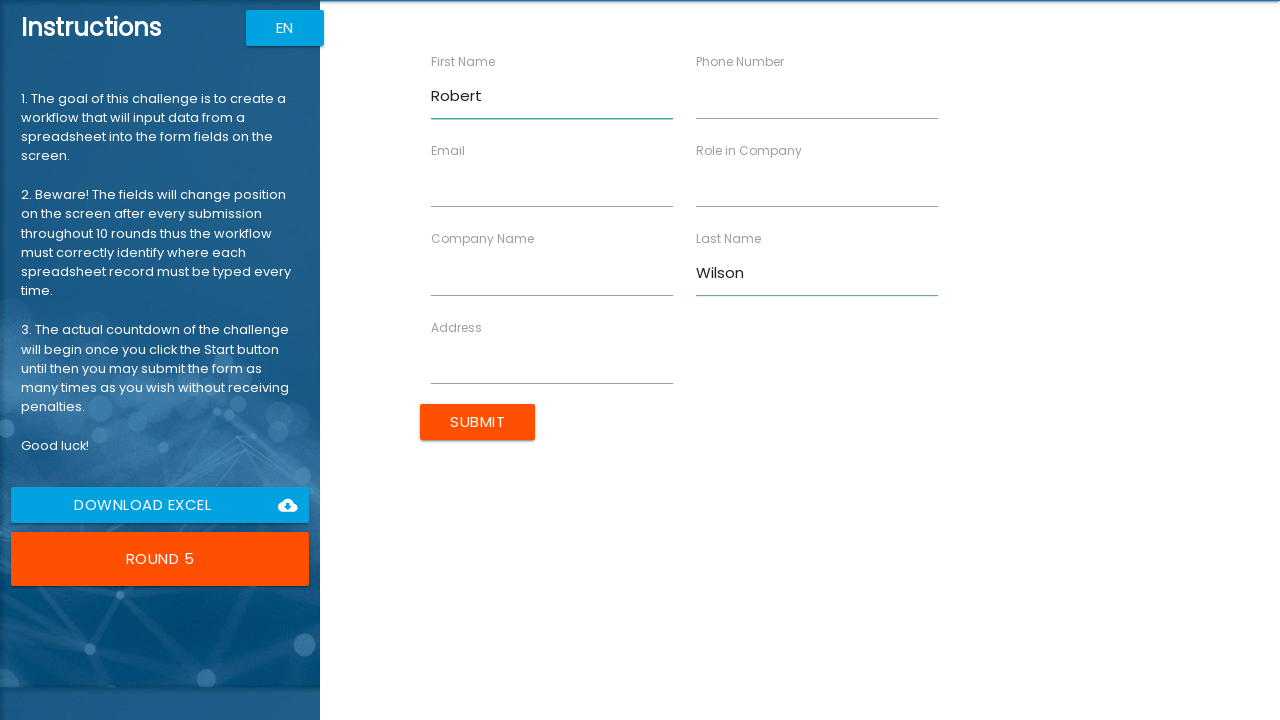

Filled company name field with 'Finance Group' on //*[@ng-reflect-name="labelCompanyName"]
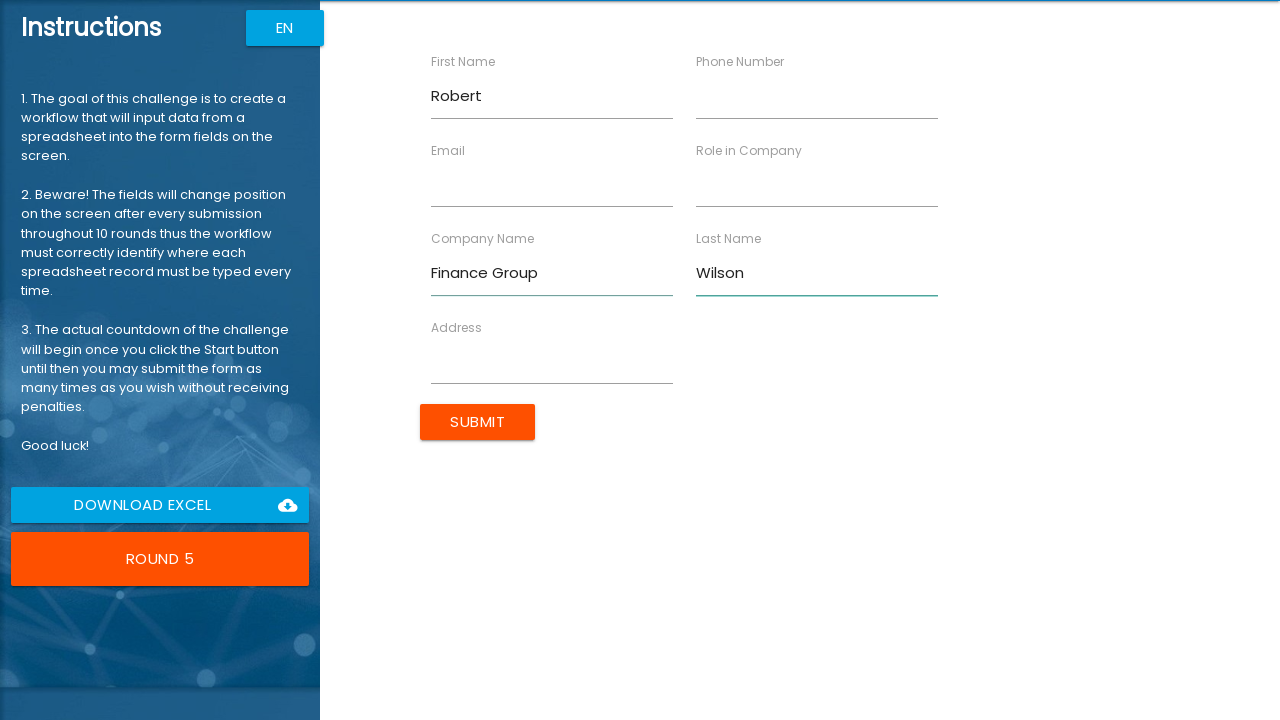

Filled role field with 'Accountant' on //*[@ng-reflect-name="labelRole"]
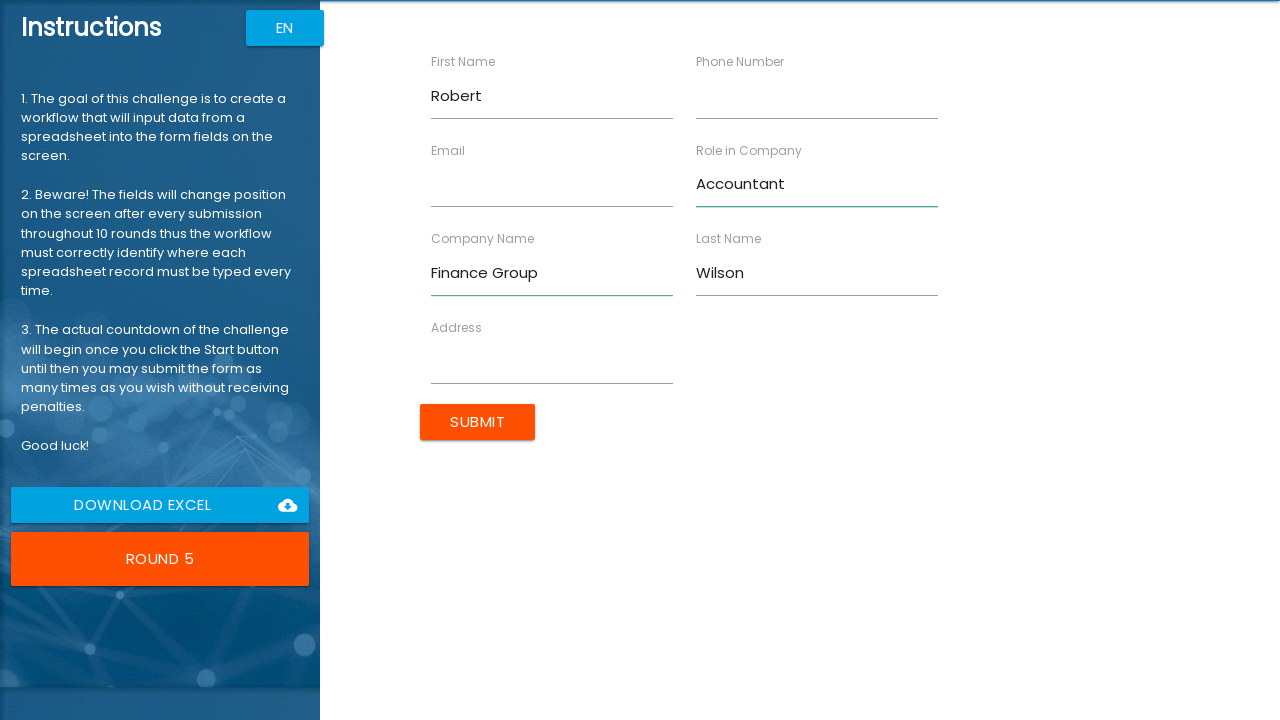

Filled address field with '654 Maple Dr' on //*[@ng-reflect-name="labelAddress"]
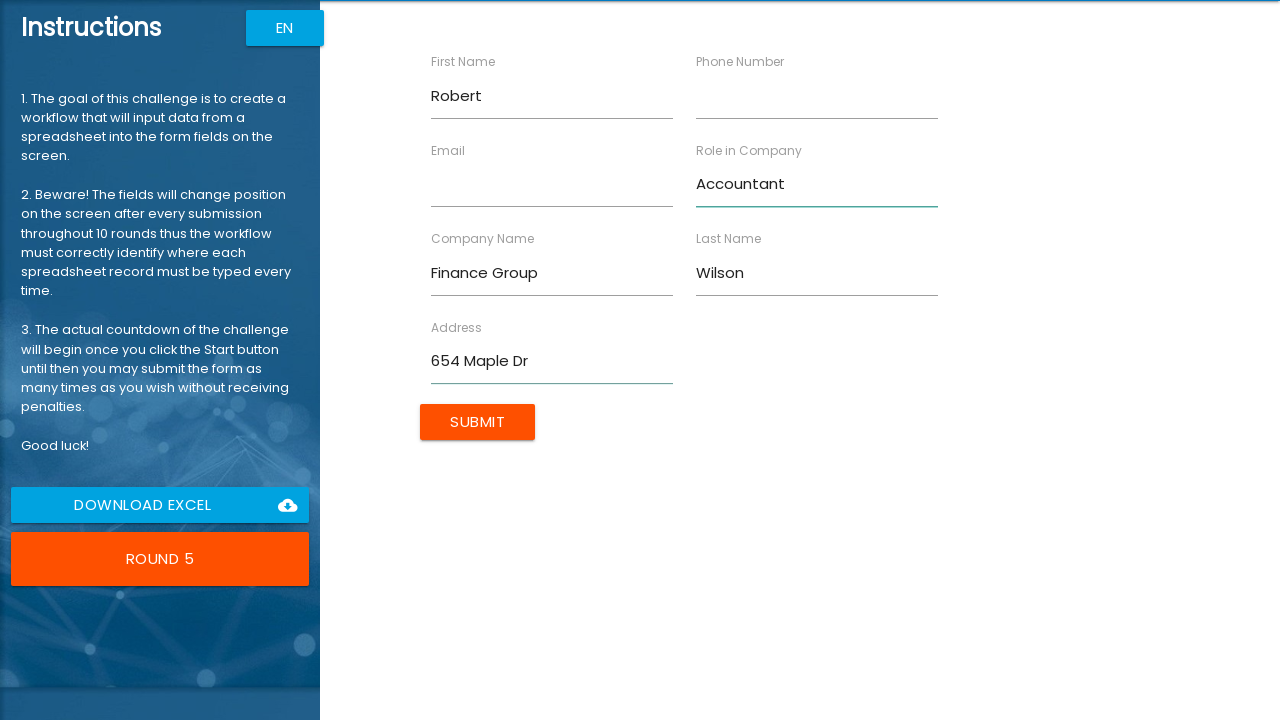

Filled email field with 'r.wilson@finance.com' on //*[@ng-reflect-name="labelEmail"]
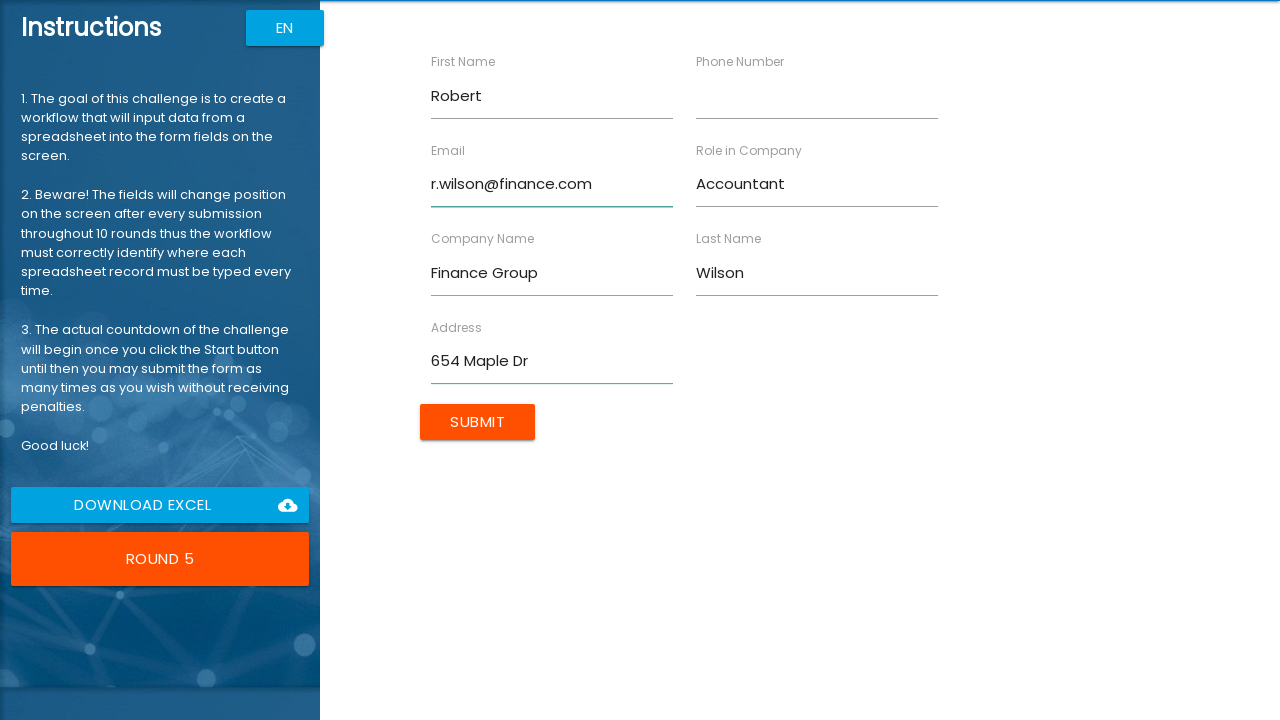

Filled phone field with '555-0105' on //*[@ng-reflect-name="labelPhone"]
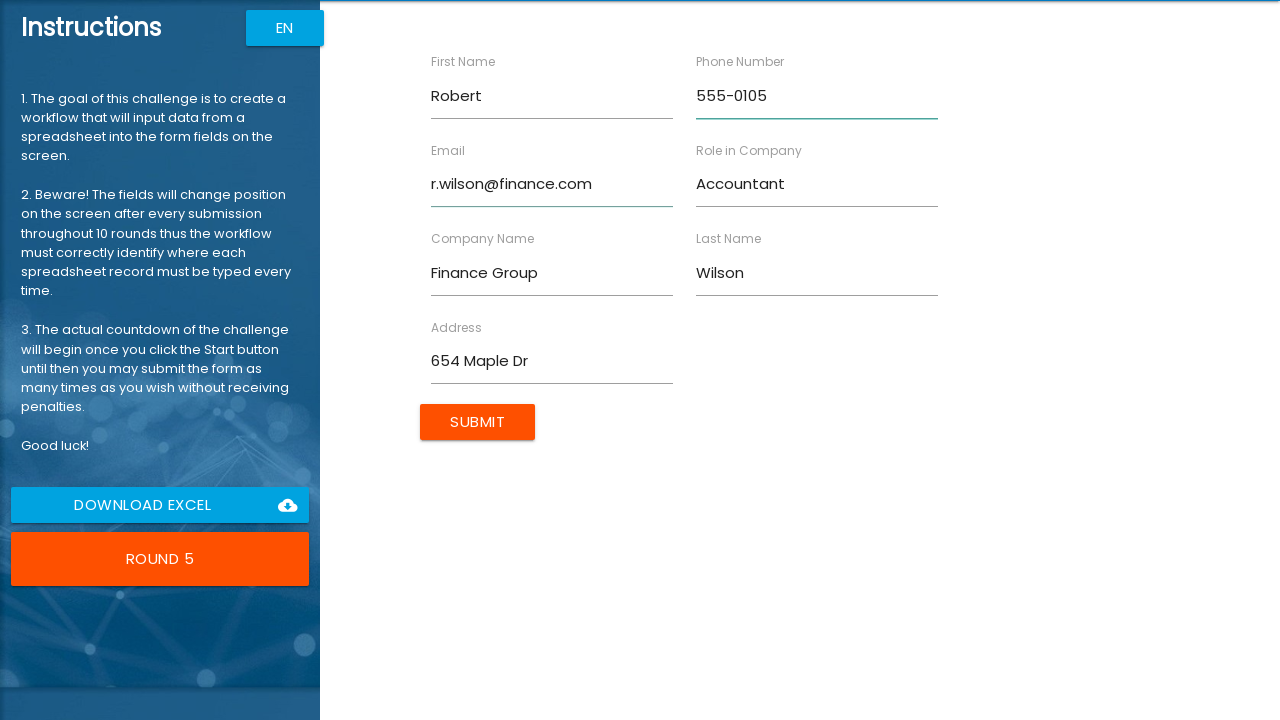

Submitted form for Robert Wilson at (478, 422) on xpath=//input[@type="submit"]
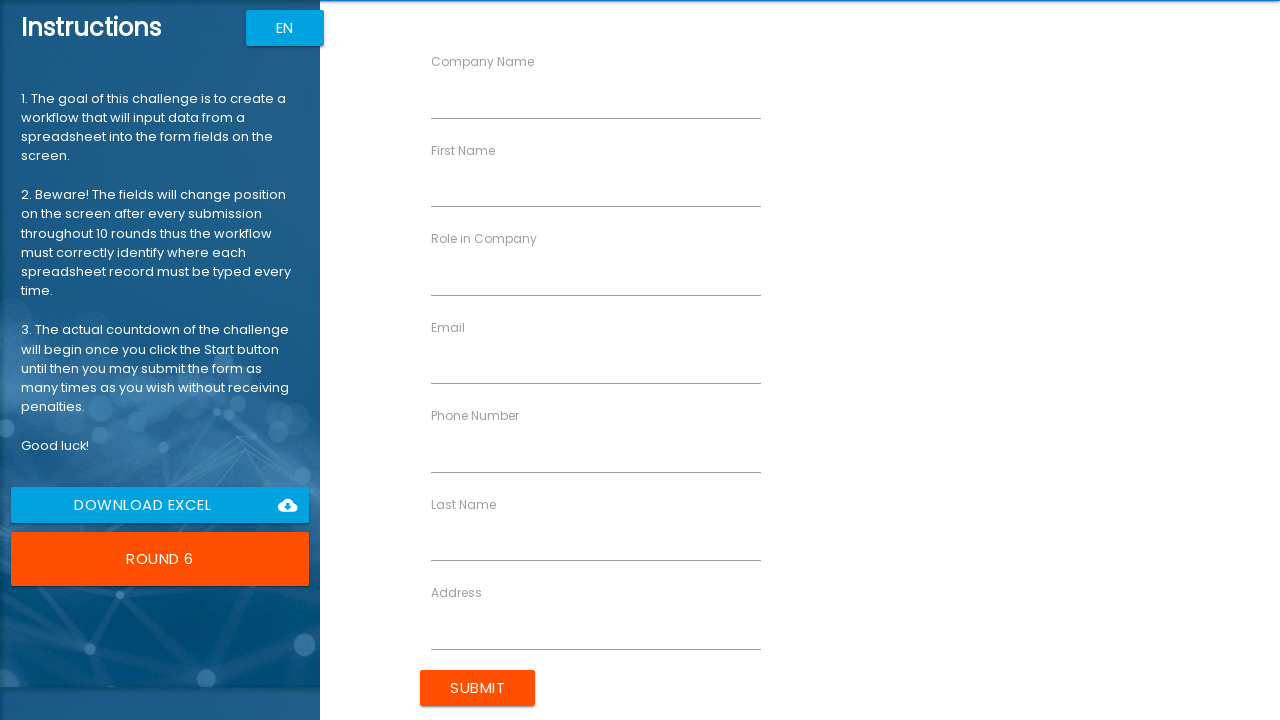

Filled first name field with 'Lisa' on //*[@ng-reflect-name="labelFirstName"]
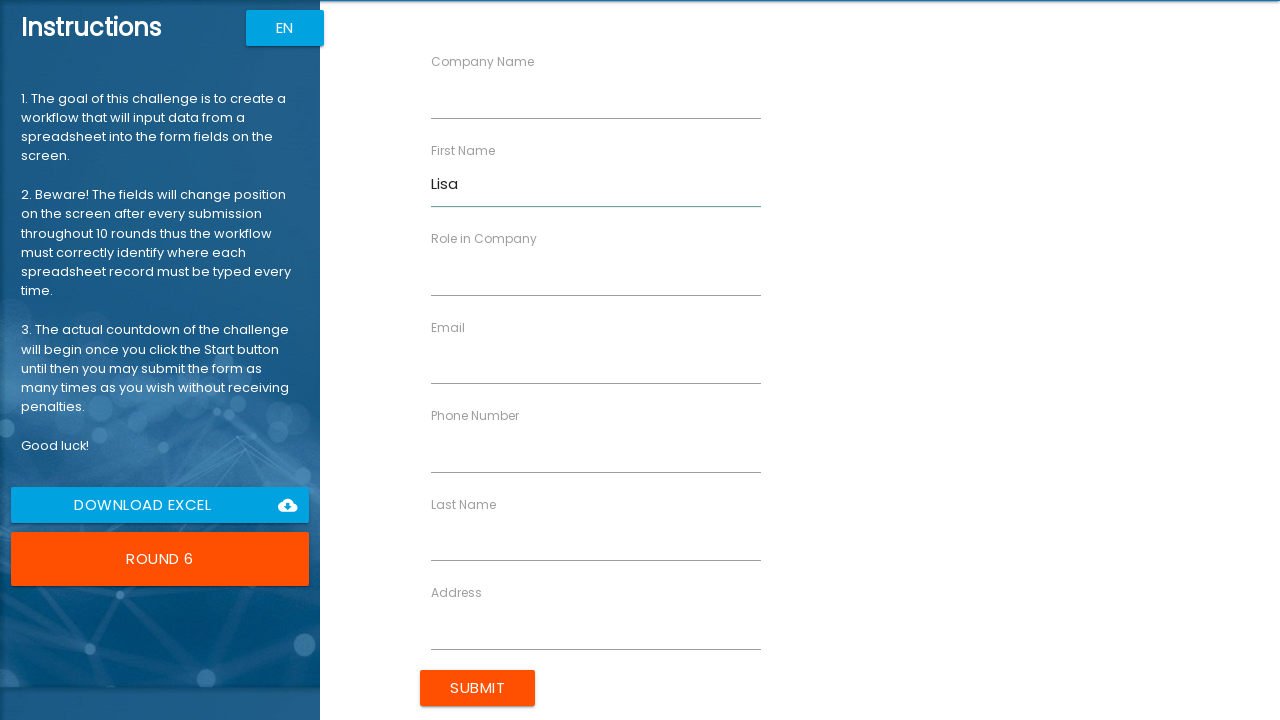

Filled last name field with 'Garcia' on //*[@ng-reflect-name="labelLastName"]
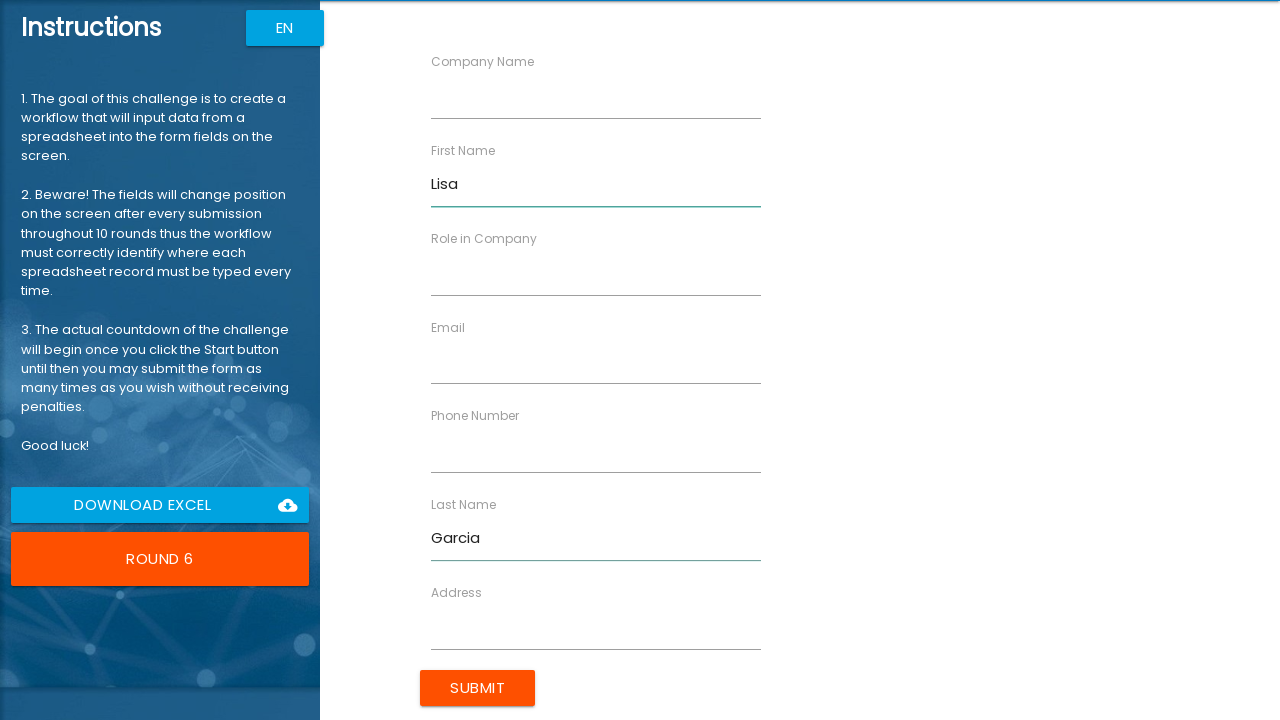

Filled company name field with 'HR Solutions' on //*[@ng-reflect-name="labelCompanyName"]
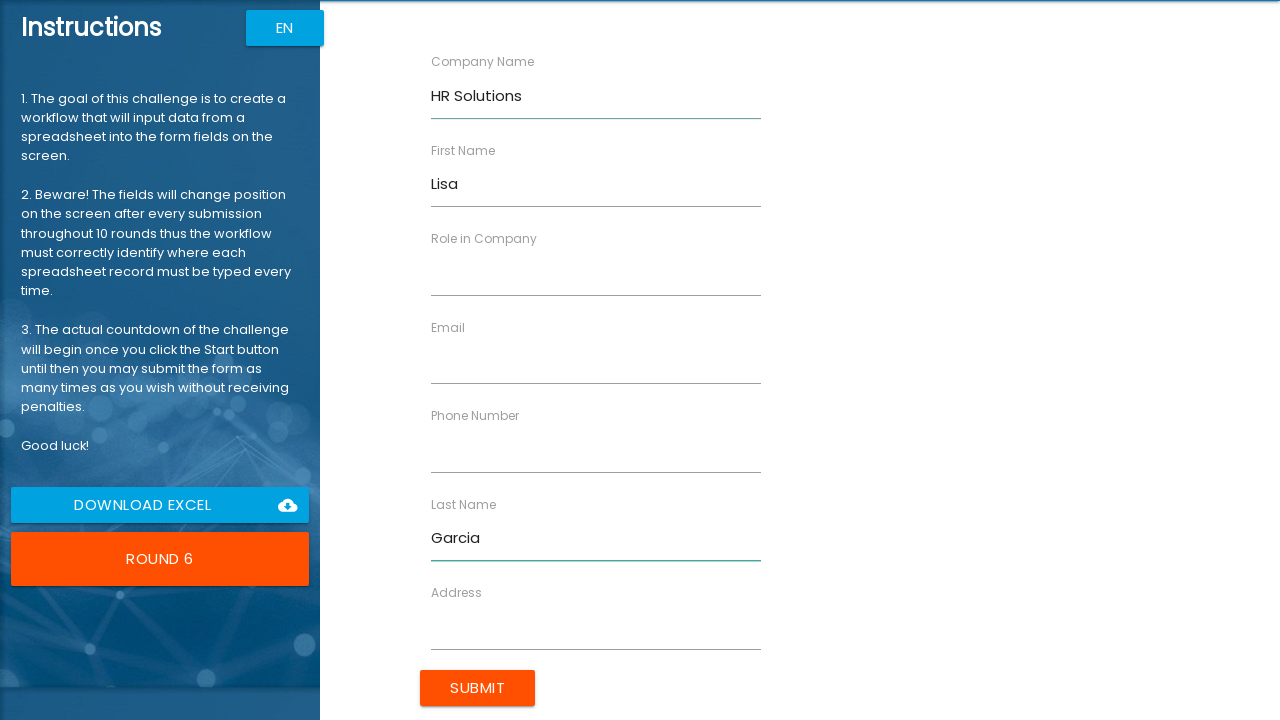

Filled role field with 'Specialist' on //*[@ng-reflect-name="labelRole"]
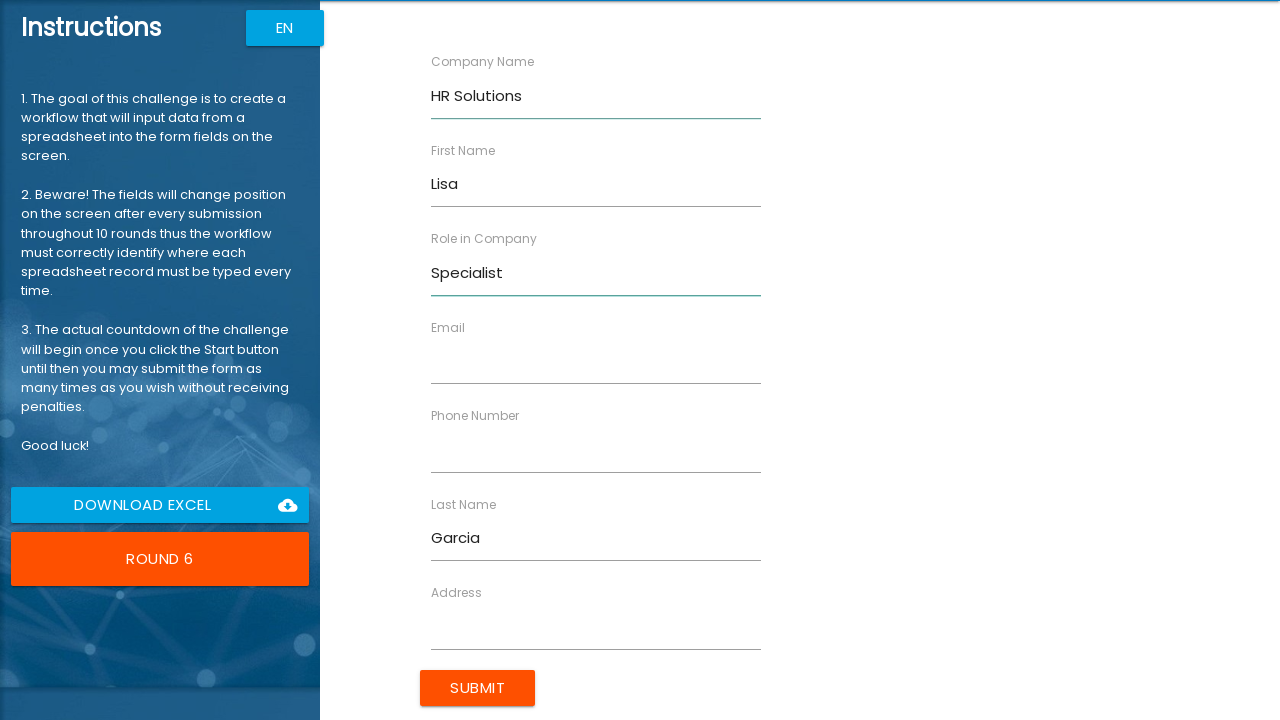

Filled address field with '987 Cedar Ln' on //*[@ng-reflect-name="labelAddress"]
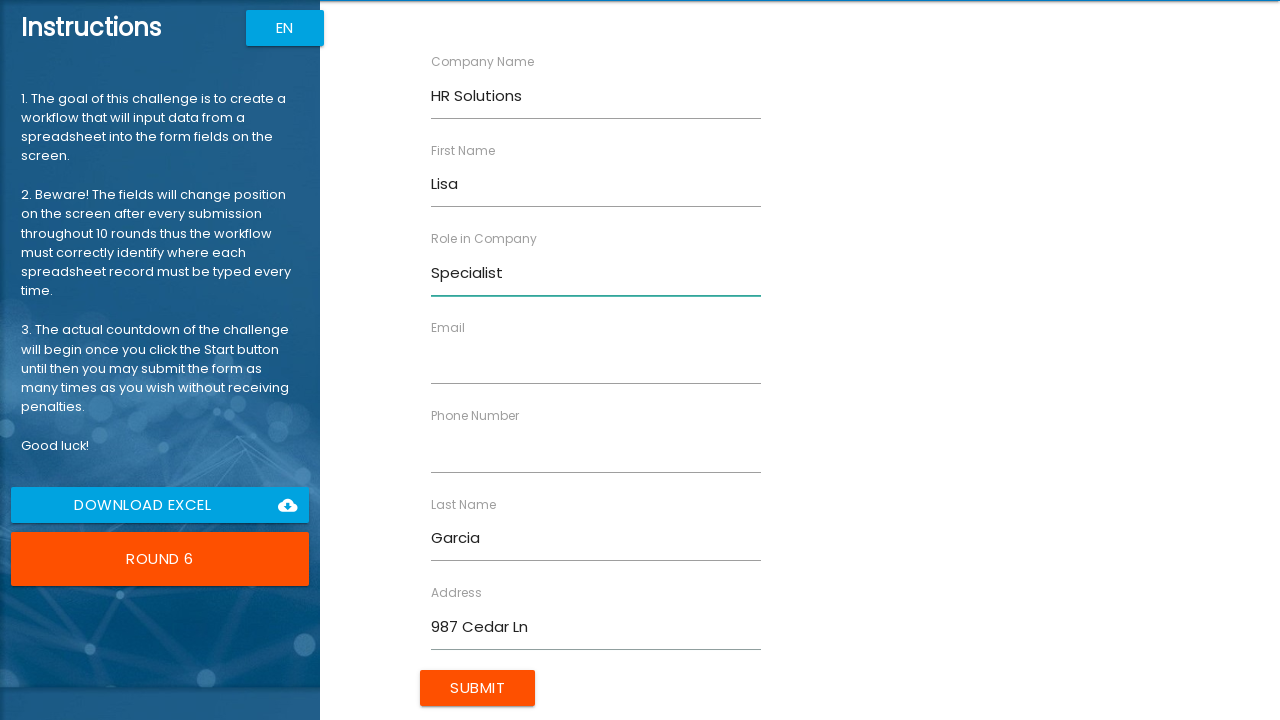

Filled email field with 'lisa.g@hrsolutions.com' on //*[@ng-reflect-name="labelEmail"]
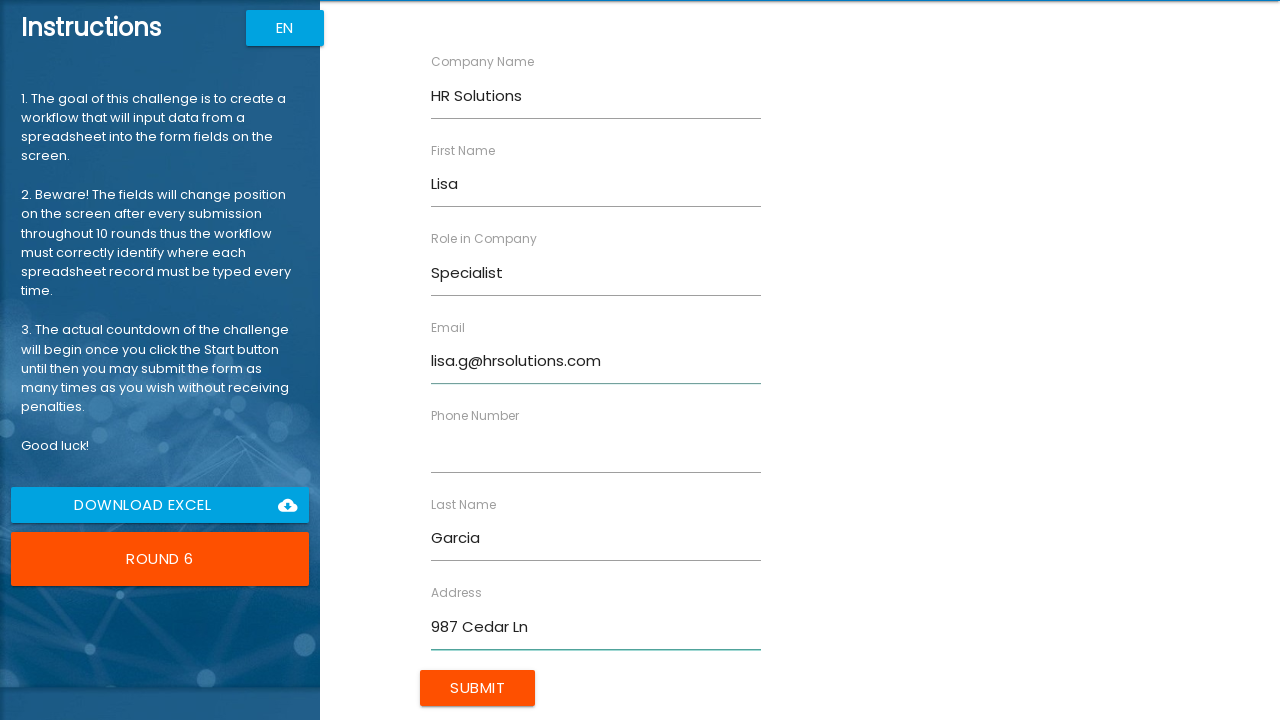

Filled phone field with '555-0106' on //*[@ng-reflect-name="labelPhone"]
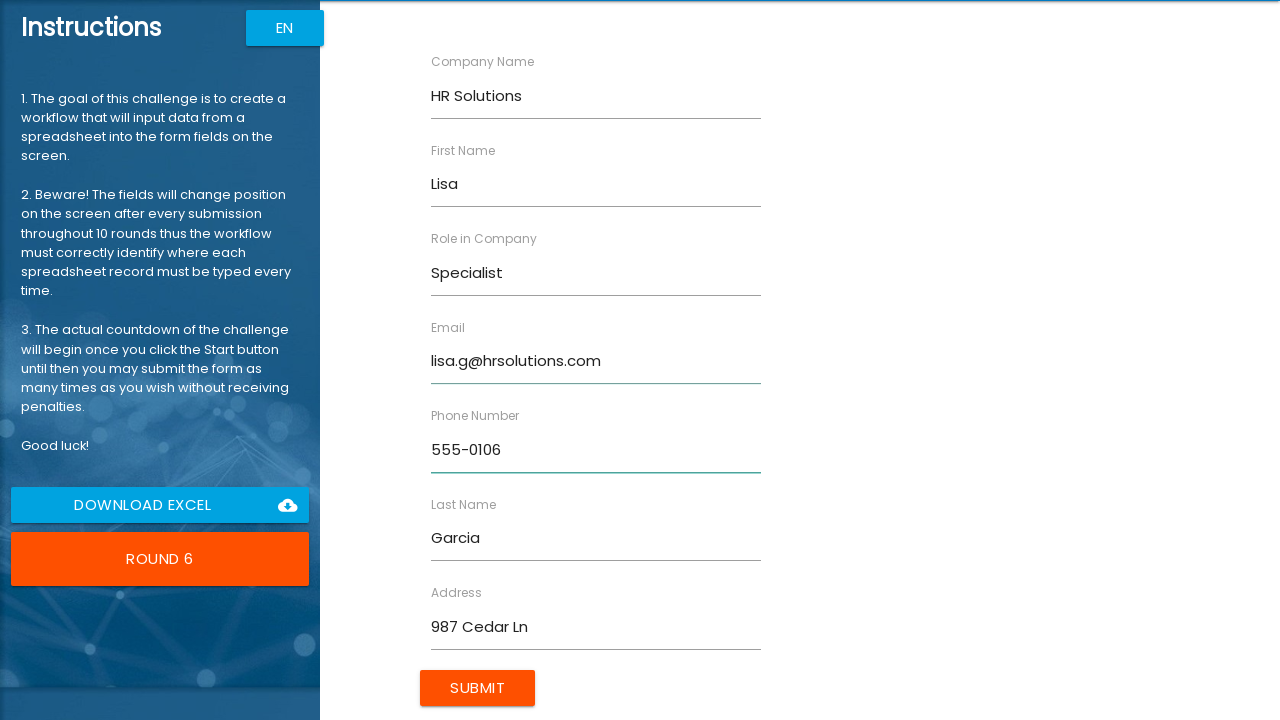

Submitted form for Lisa Garcia at (478, 688) on xpath=//input[@type="submit"]
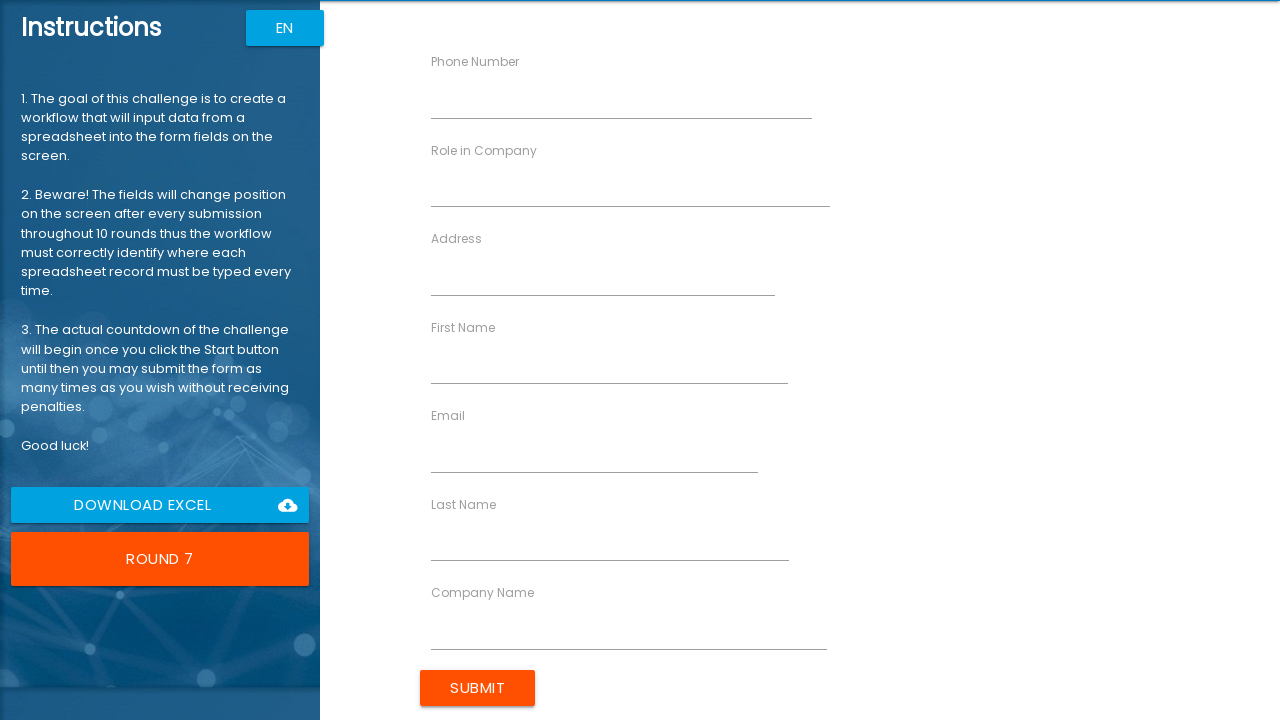

Filled first name field with 'David' on //*[@ng-reflect-name="labelFirstName"]
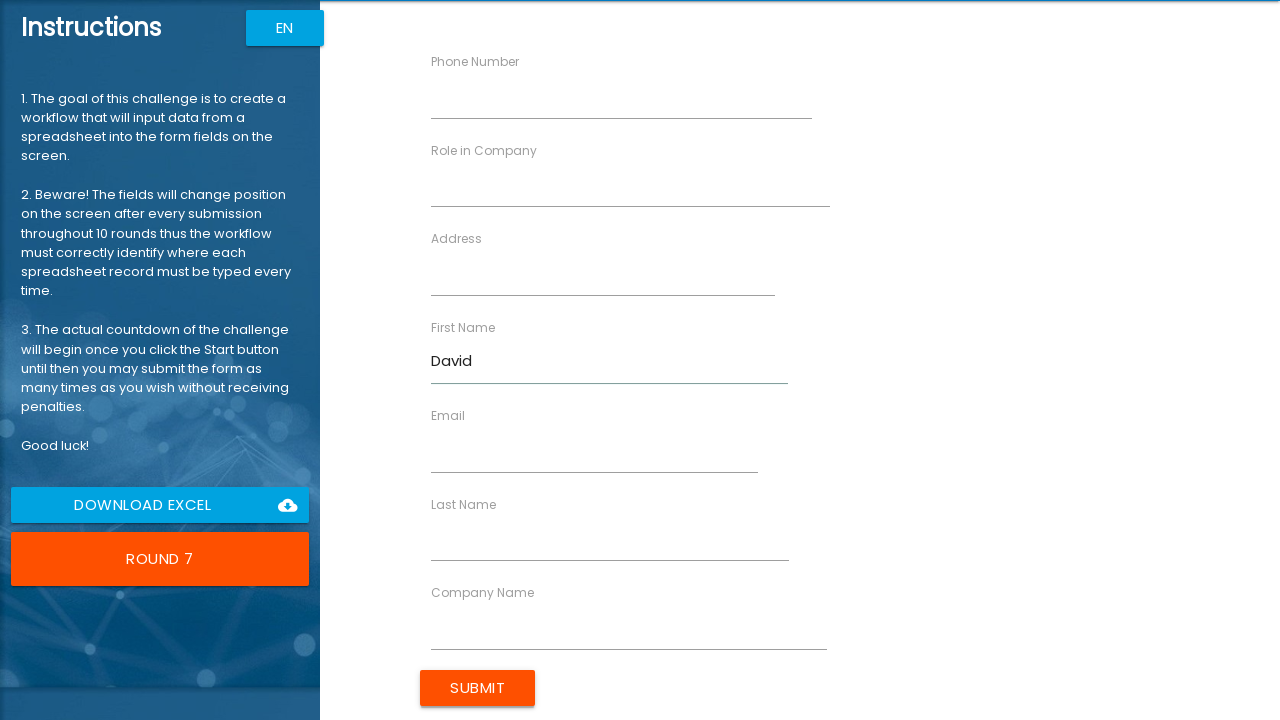

Filled last name field with 'Martinez' on //*[@ng-reflect-name="labelLastName"]
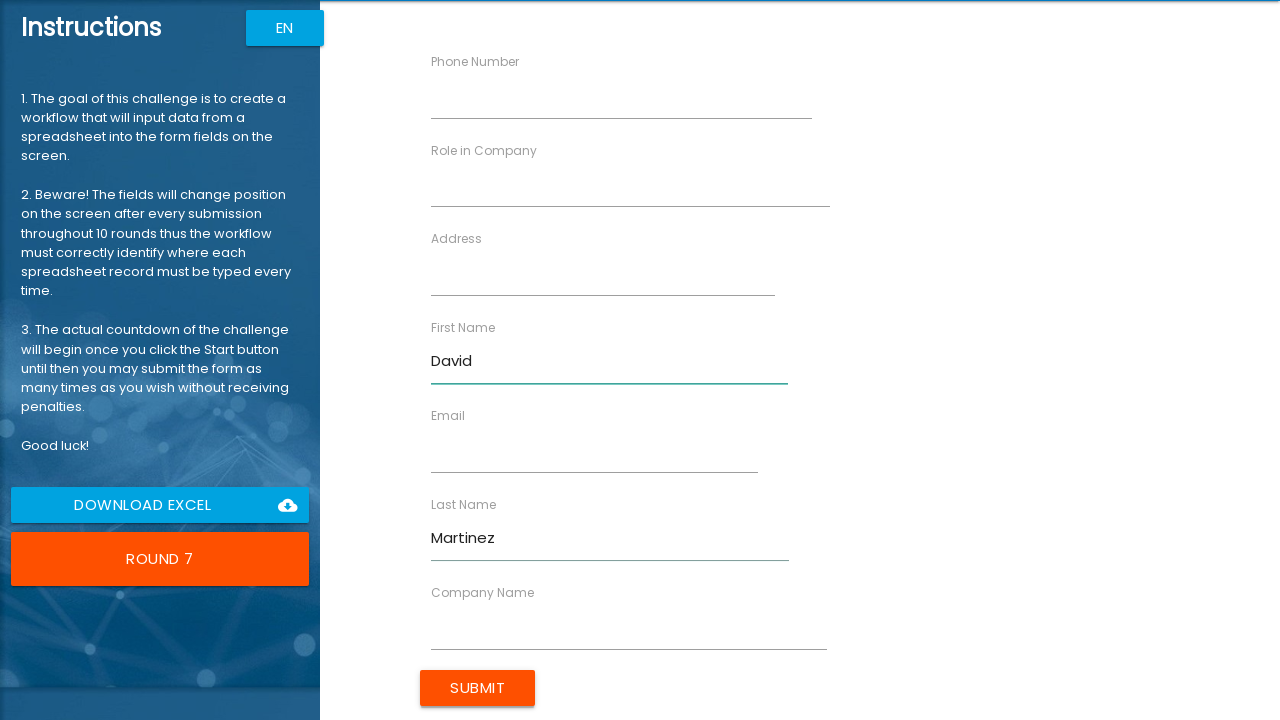

Filled company name field with 'IT Services' on //*[@ng-reflect-name="labelCompanyName"]
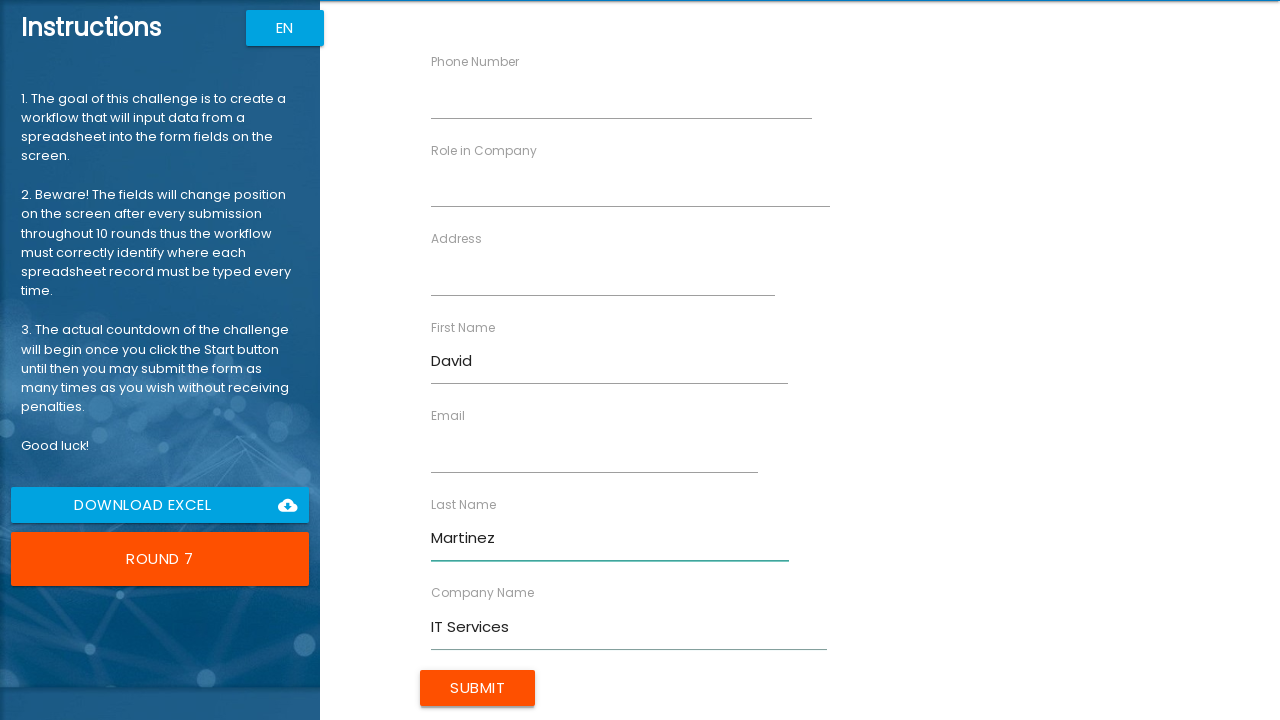

Filled role field with 'Developer' on //*[@ng-reflect-name="labelRole"]
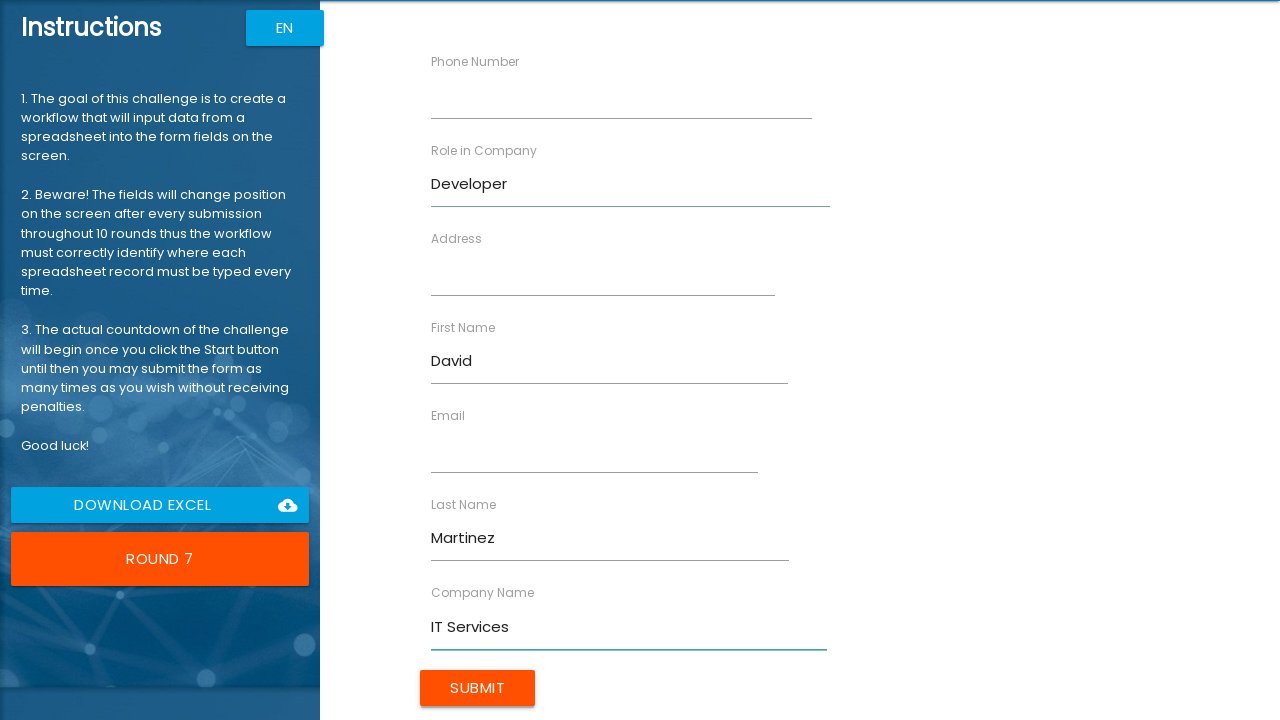

Filled address field with '147 Birch Way' on //*[@ng-reflect-name="labelAddress"]
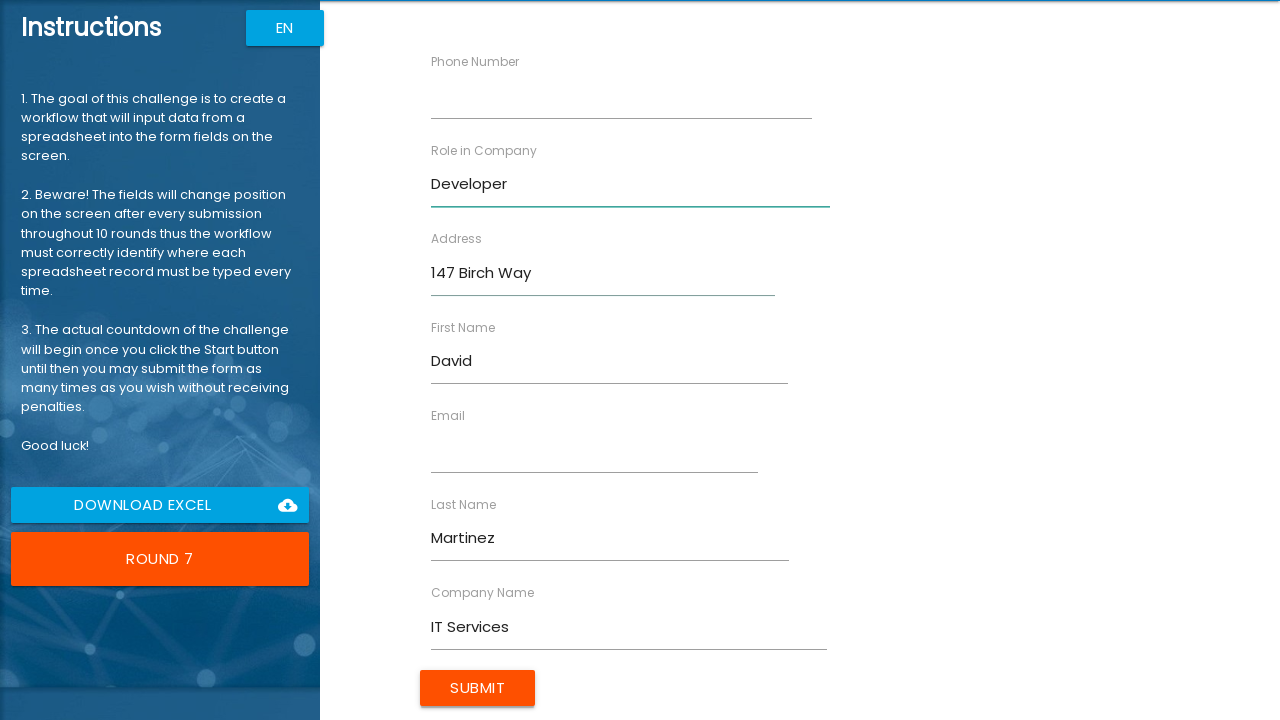

Filled email field with 'd.martinez@itservices.com' on //*[@ng-reflect-name="labelEmail"]
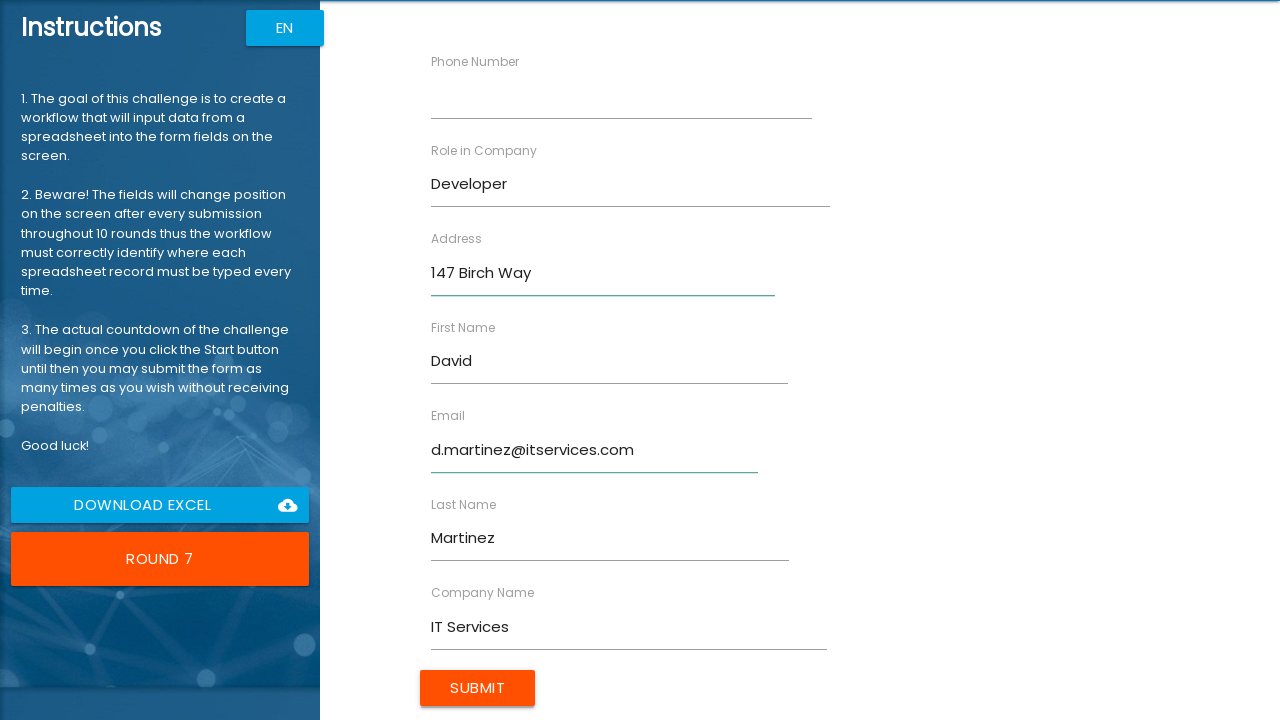

Filled phone field with '555-0107' on //*[@ng-reflect-name="labelPhone"]
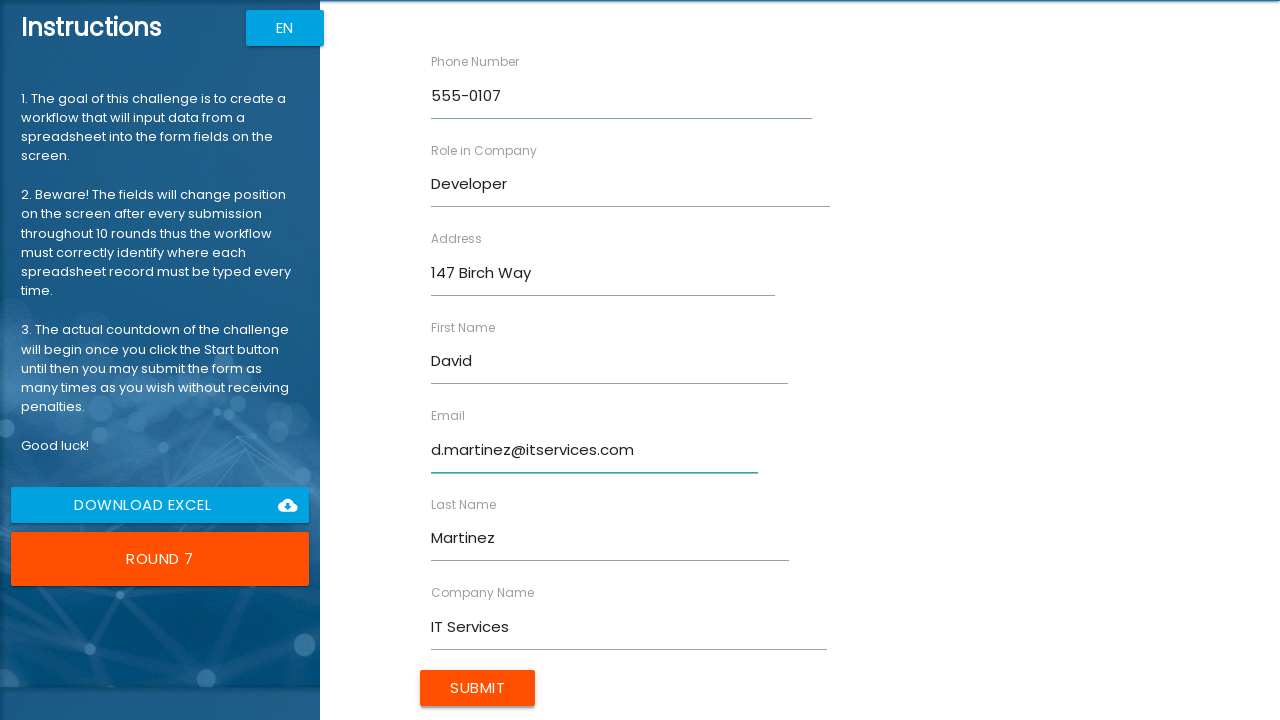

Submitted form for David Martinez at (478, 688) on xpath=//input[@type="submit"]
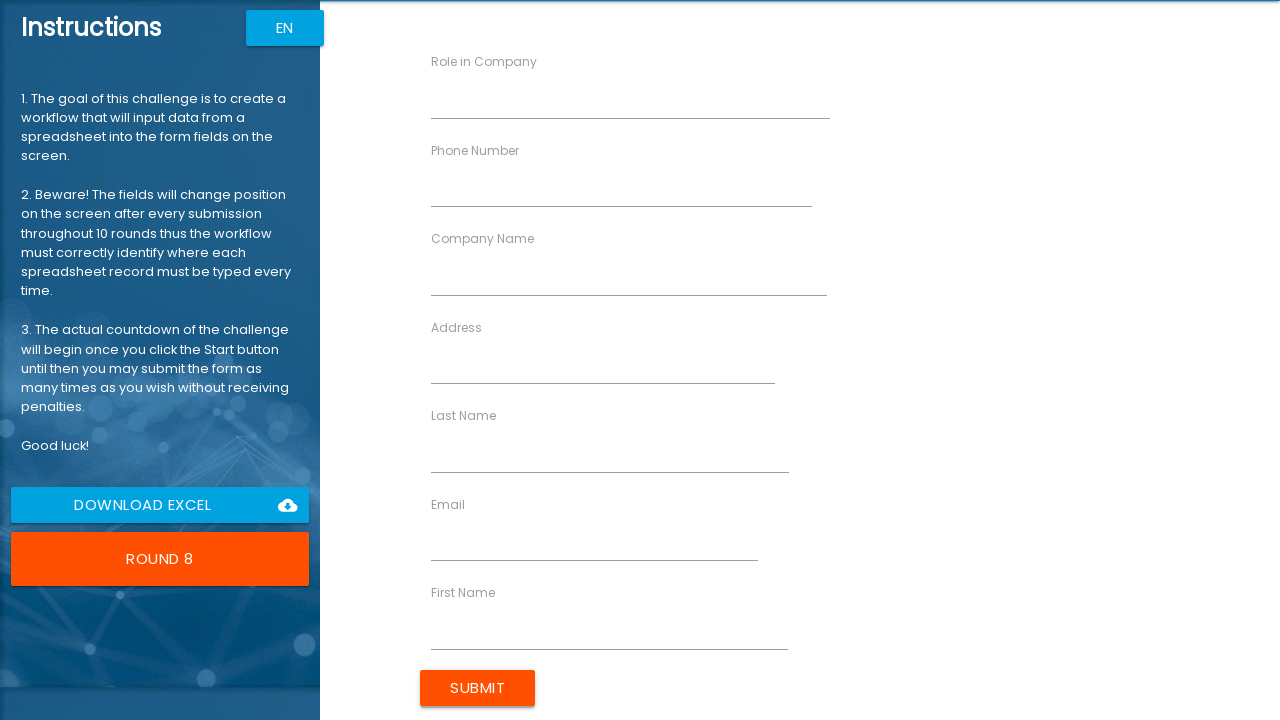

Filled first name field with 'Jennifer' on //*[@ng-reflect-name="labelFirstName"]
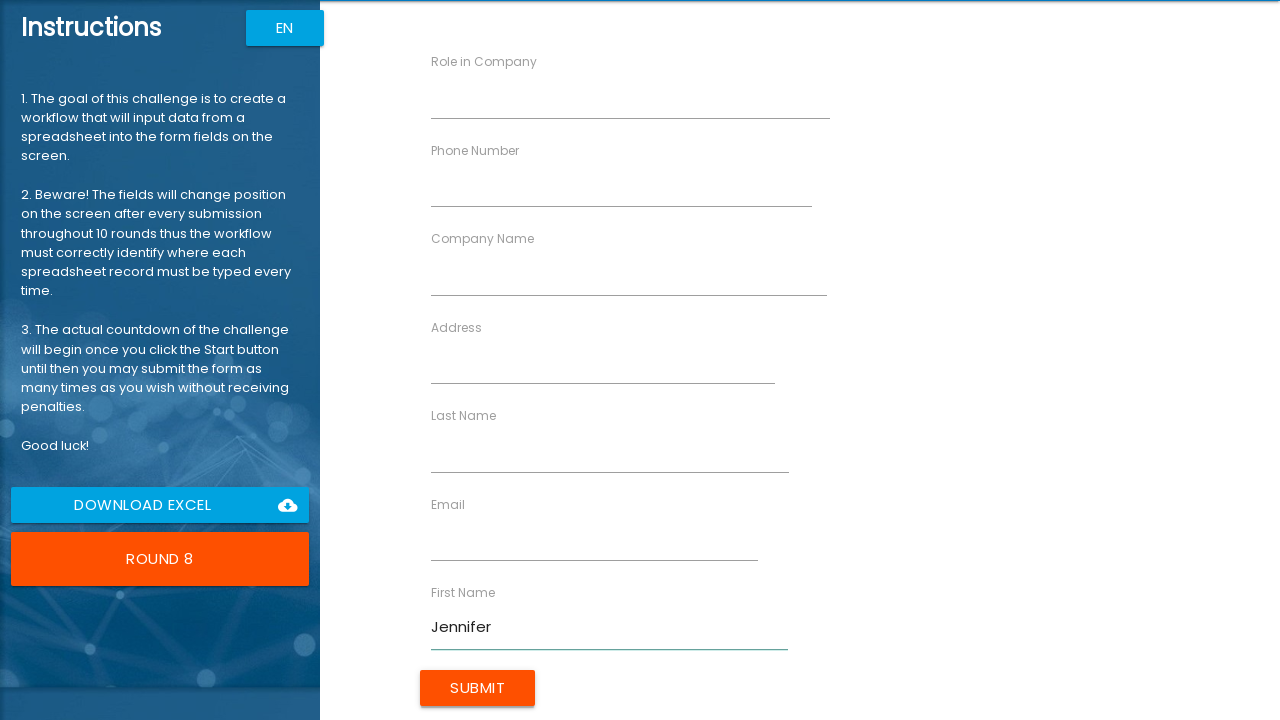

Filled last name field with 'Anderson' on //*[@ng-reflect-name="labelLastName"]
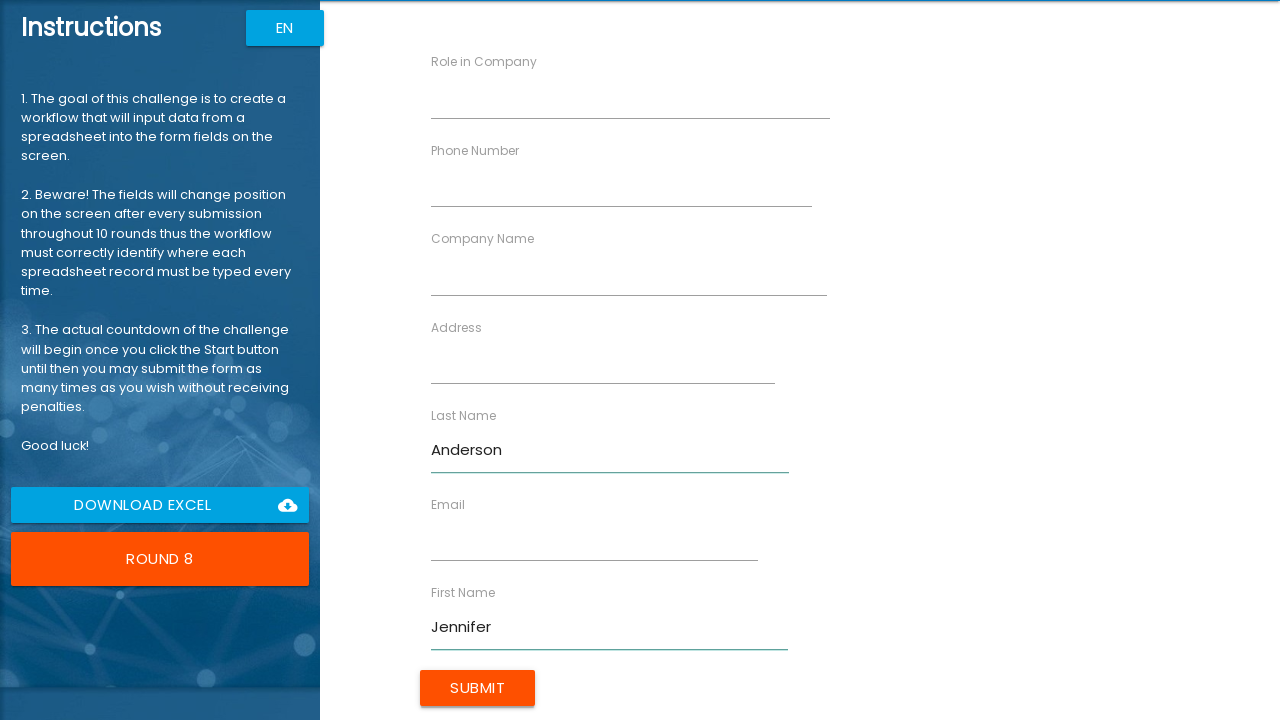

Filled company name field with 'Consulting Plus' on //*[@ng-reflect-name="labelCompanyName"]
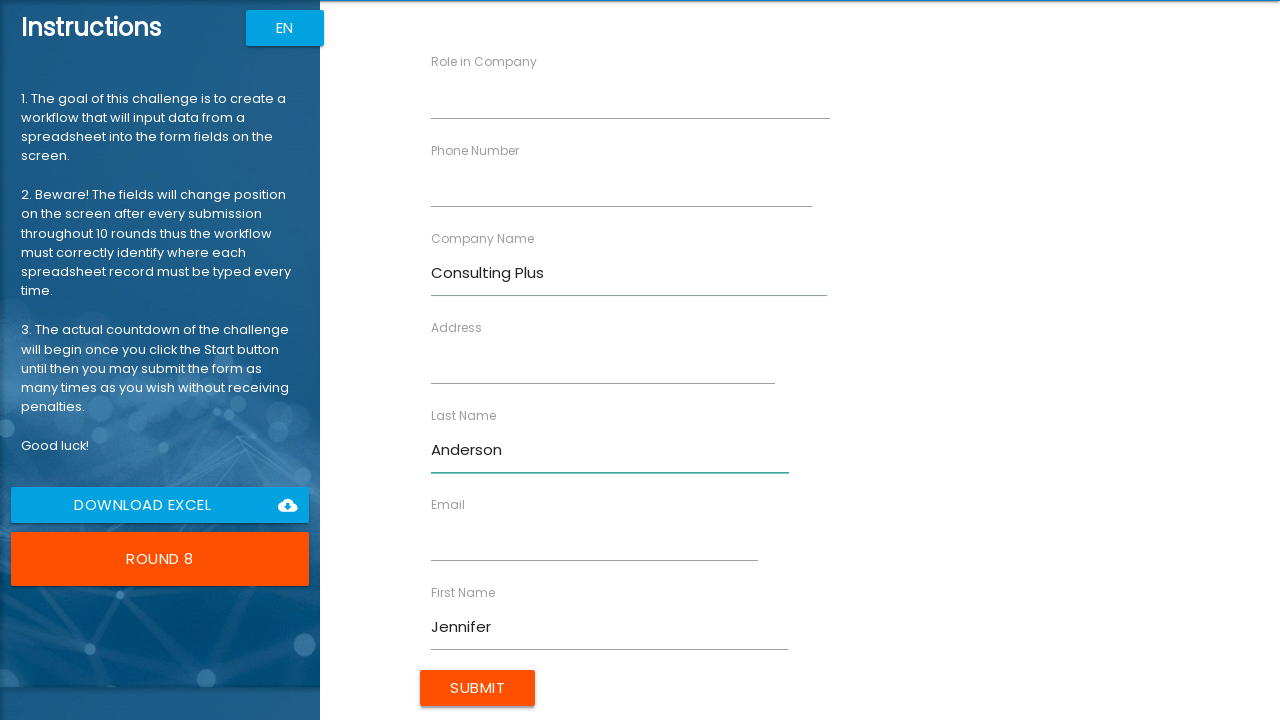

Filled role field with 'Consultant' on //*[@ng-reflect-name="labelRole"]
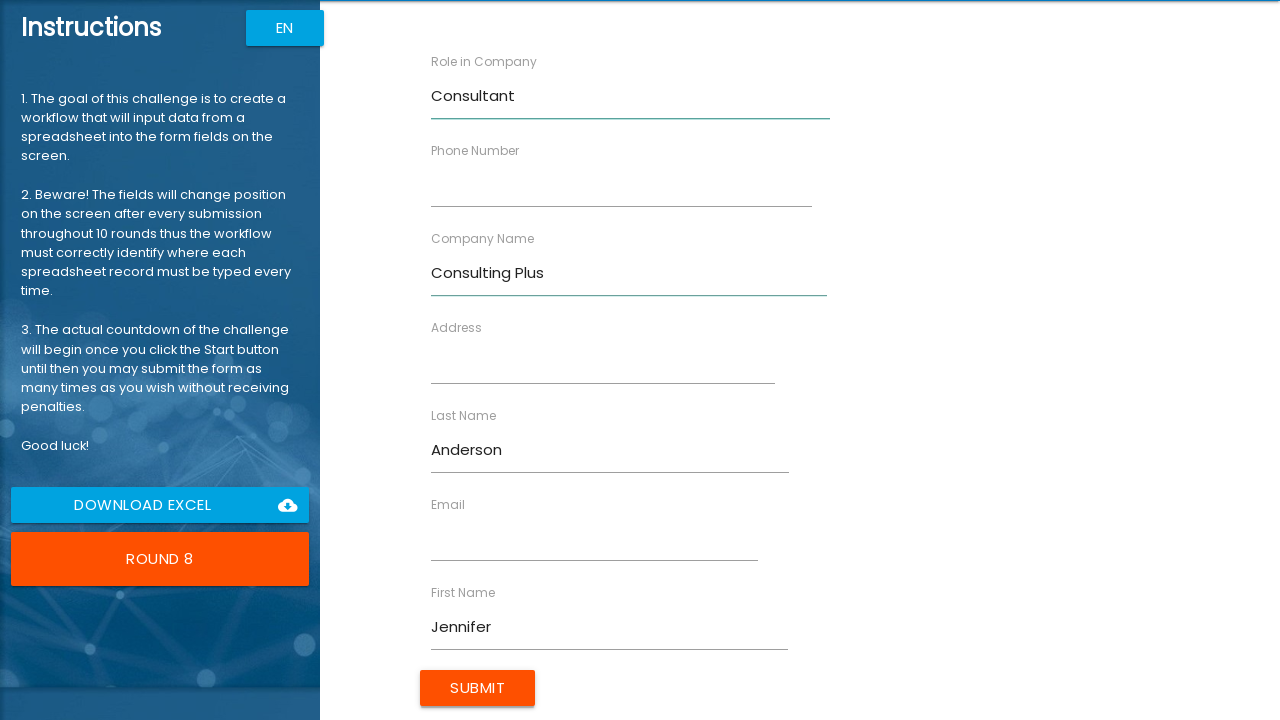

Filled address field with '258 Spruce Ct' on //*[@ng-reflect-name="labelAddress"]
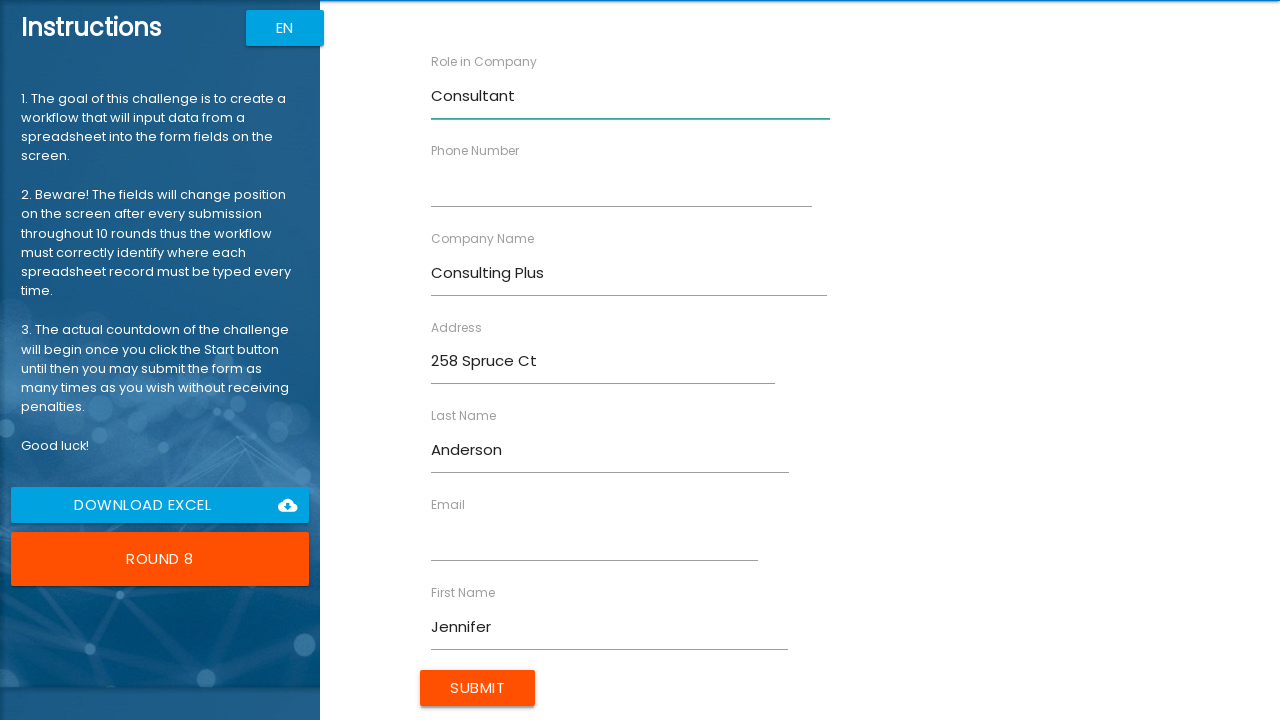

Filled email field with 'j.anderson@consulting.com' on //*[@ng-reflect-name="labelEmail"]
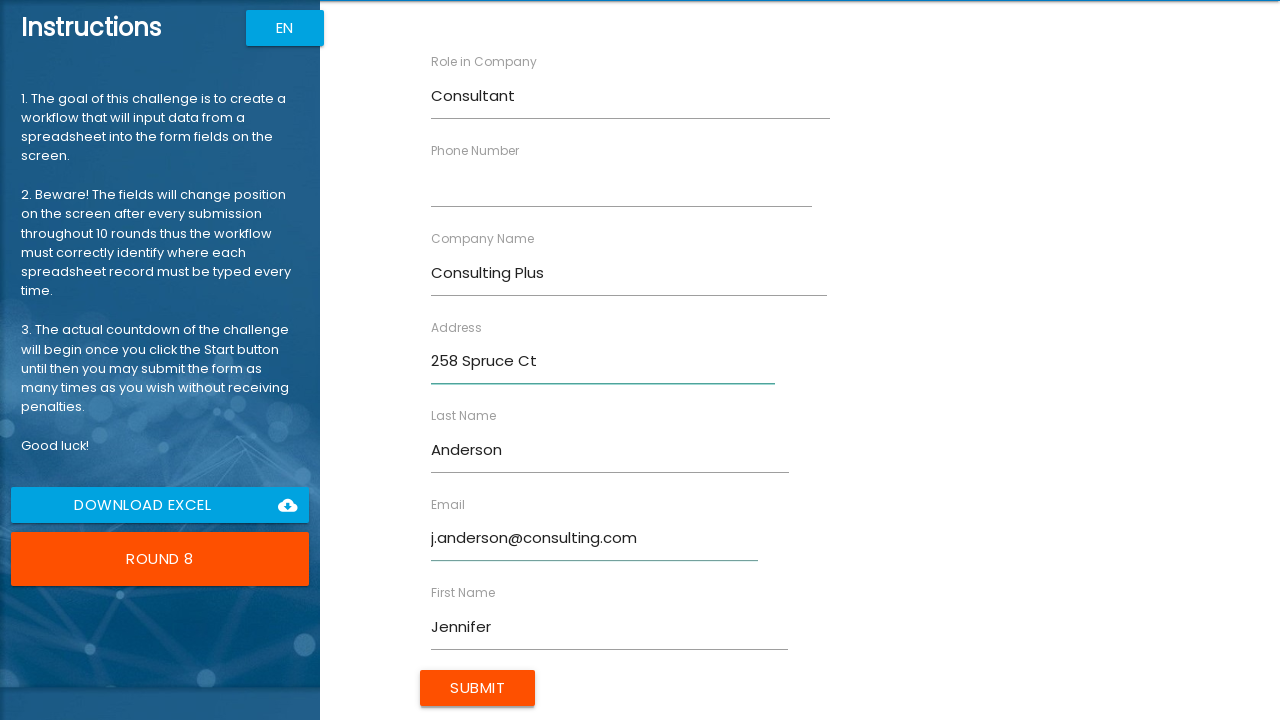

Filled phone field with '555-0108' on //*[@ng-reflect-name="labelPhone"]
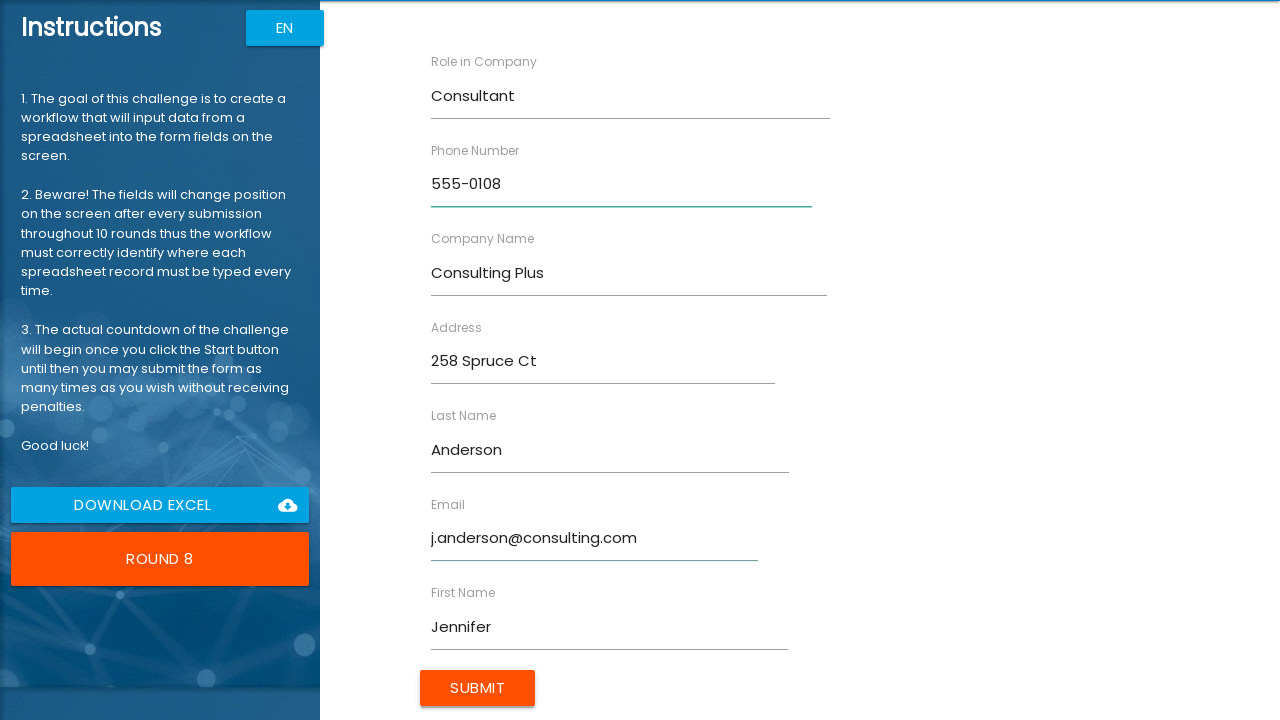

Submitted form for Jennifer Anderson at (478, 688) on xpath=//input[@type="submit"]
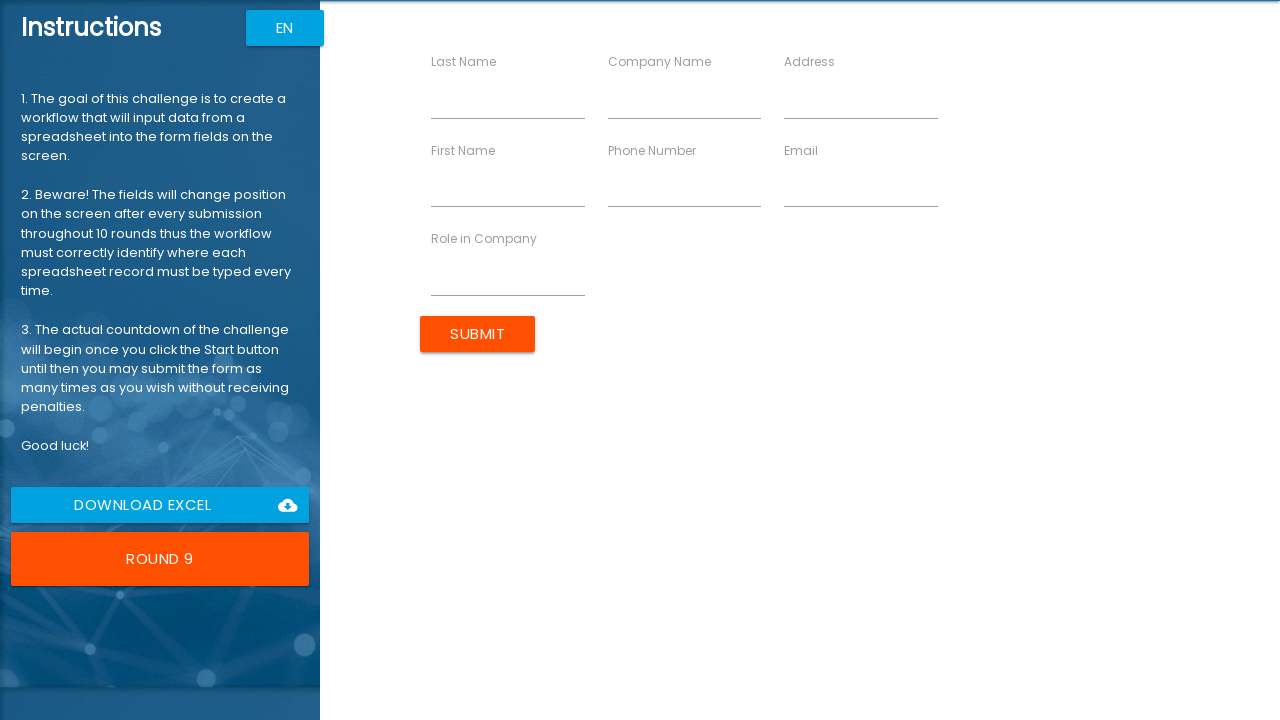

Filled first name field with 'James' on //*[@ng-reflect-name="labelFirstName"]
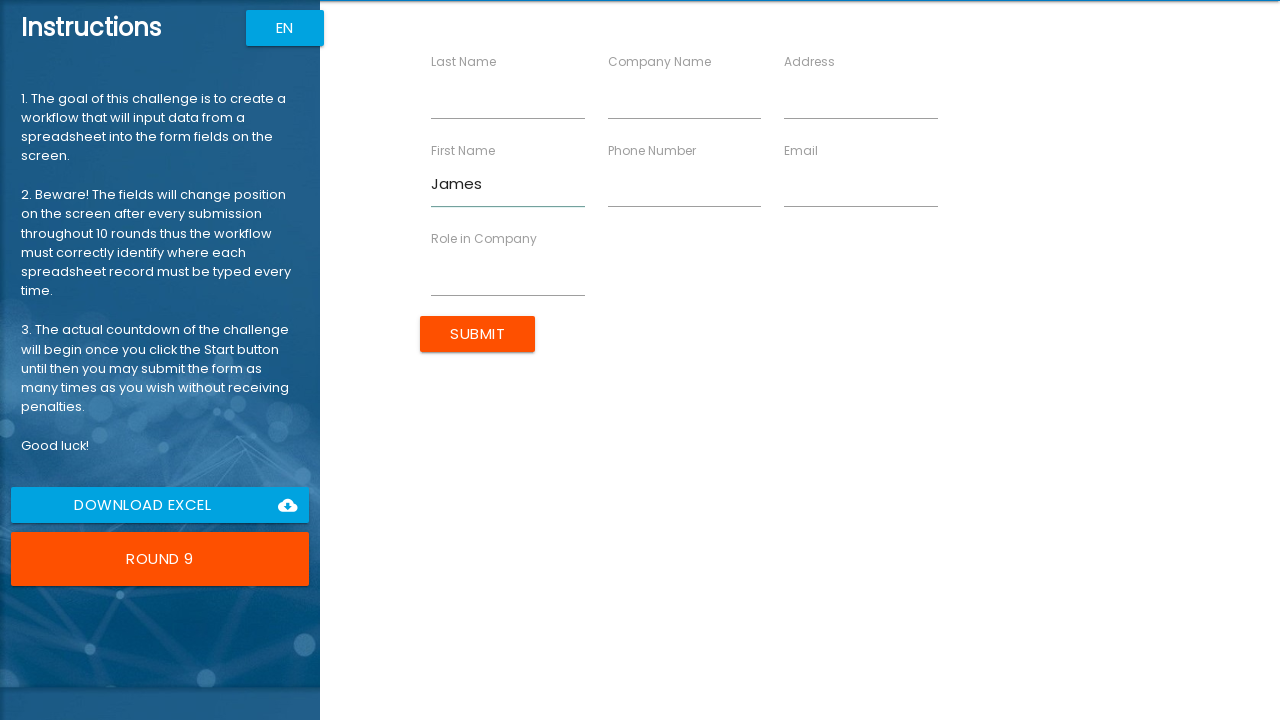

Filled last name field with 'Taylor' on //*[@ng-reflect-name="labelLastName"]
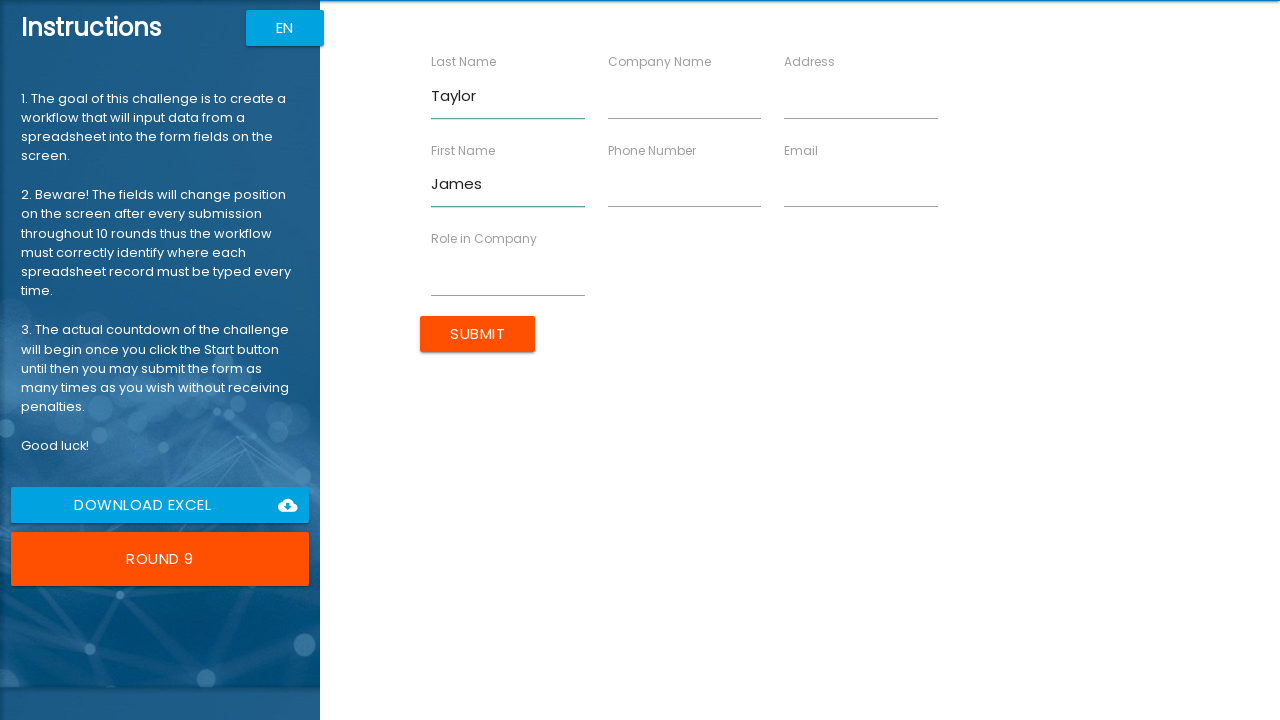

Filled company name field with 'Logistics Inc' on //*[@ng-reflect-name="labelCompanyName"]
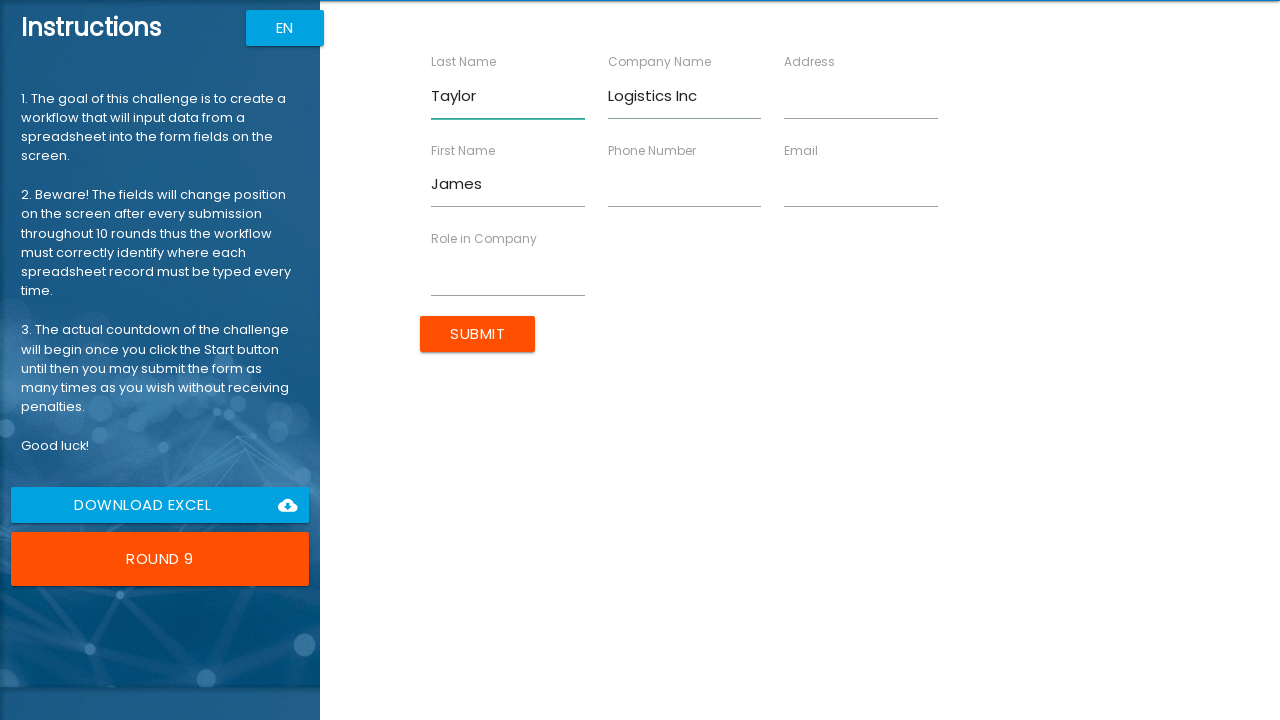

Filled role field with 'Supervisor' on //*[@ng-reflect-name="labelRole"]
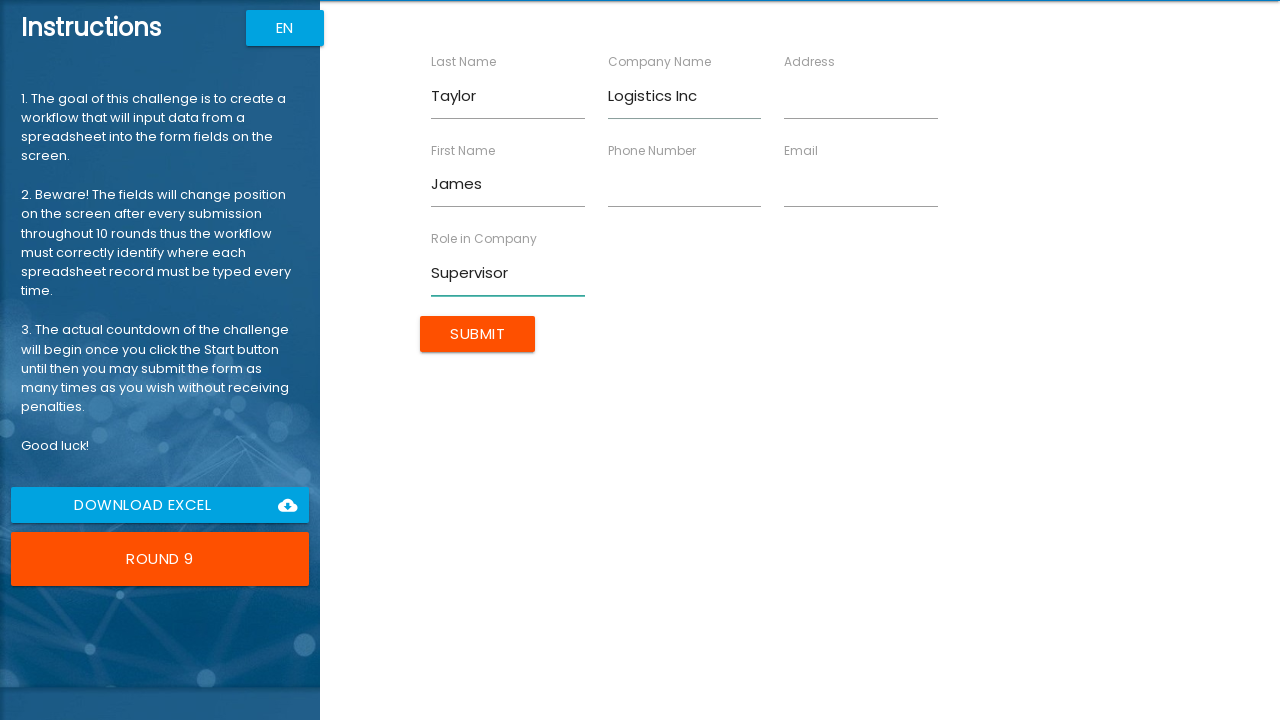

Filled address field with '369 Willow Blvd' on //*[@ng-reflect-name="labelAddress"]
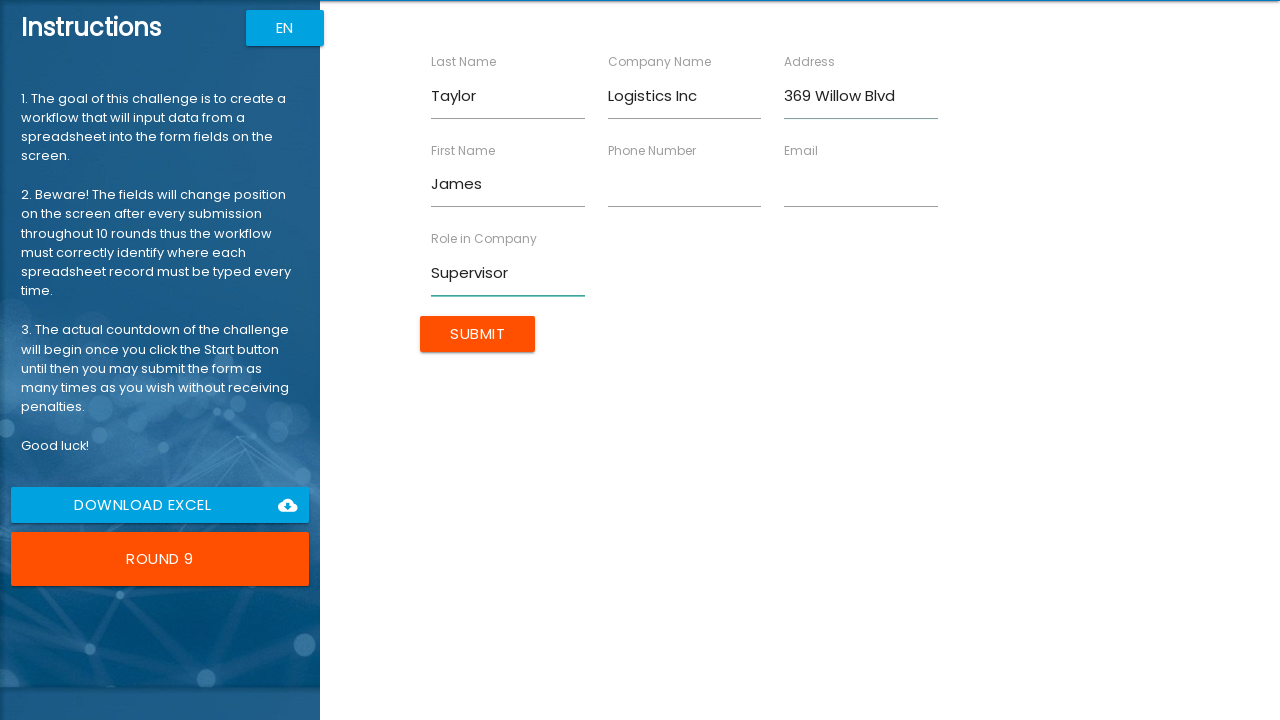

Filled email field with 'james.t@logistics.com' on //*[@ng-reflect-name="labelEmail"]
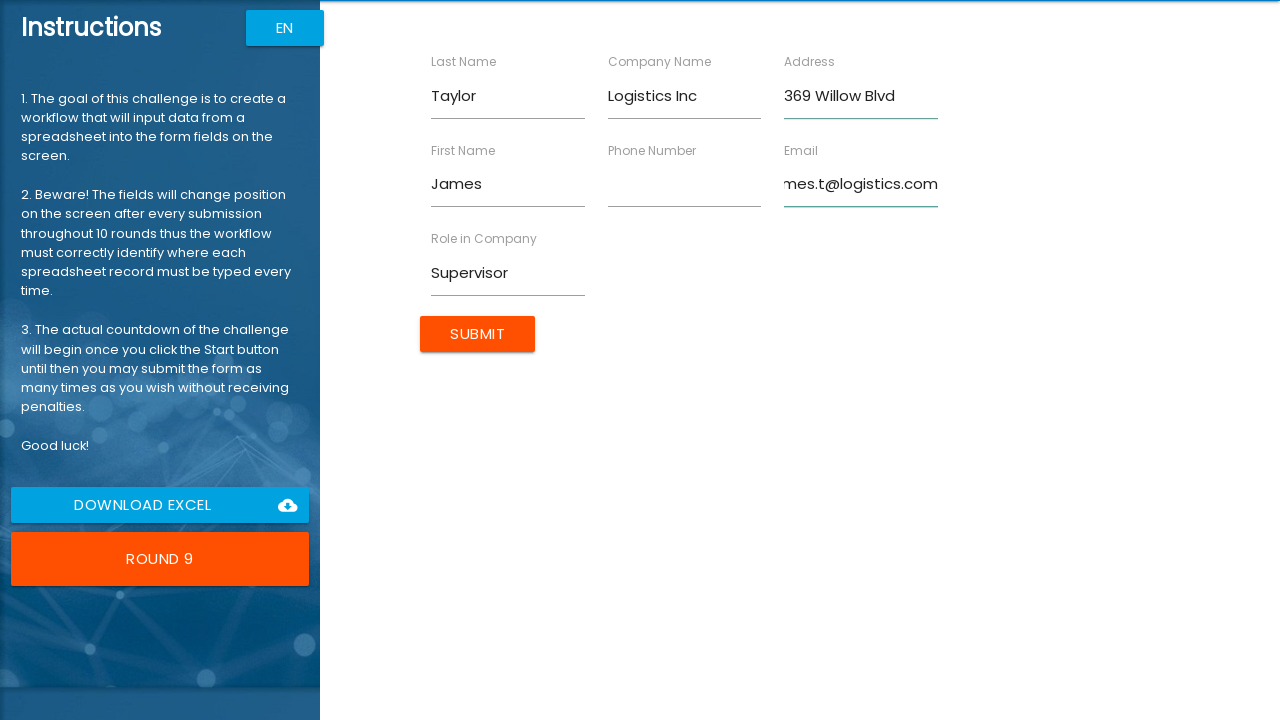

Filled phone field with '555-0109' on //*[@ng-reflect-name="labelPhone"]
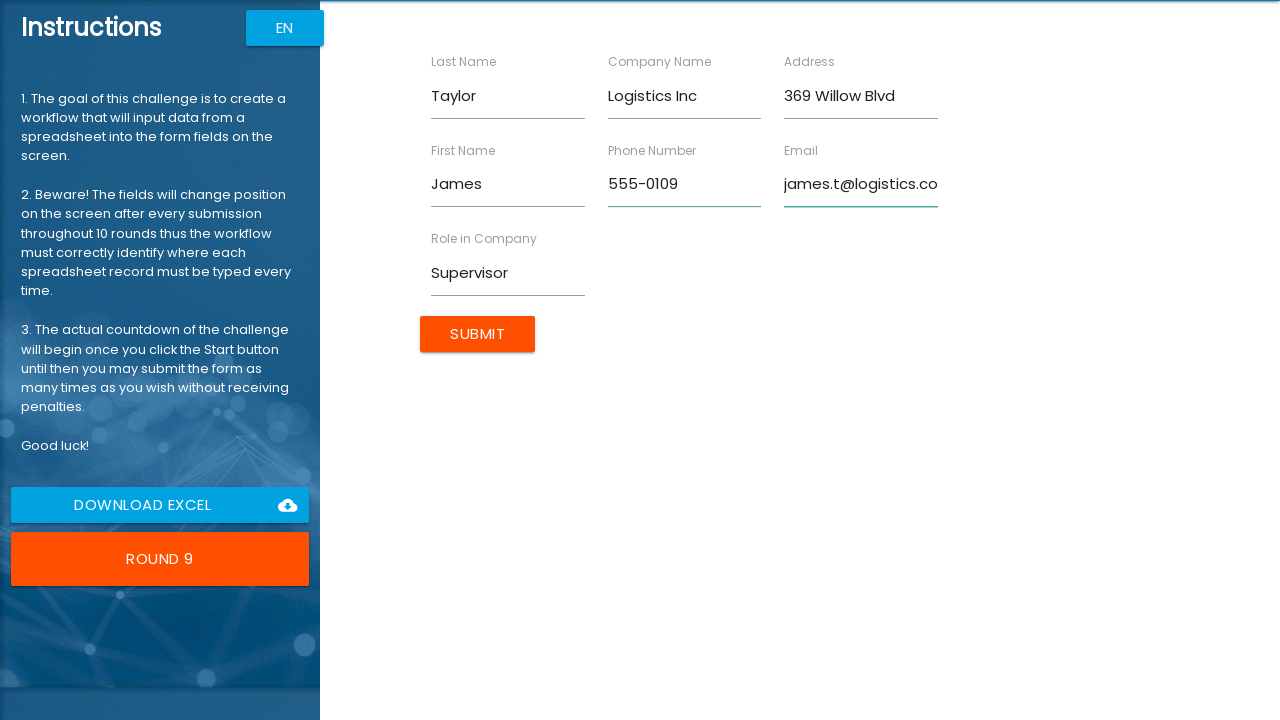

Submitted form for James Taylor at (478, 334) on xpath=//input[@type="submit"]
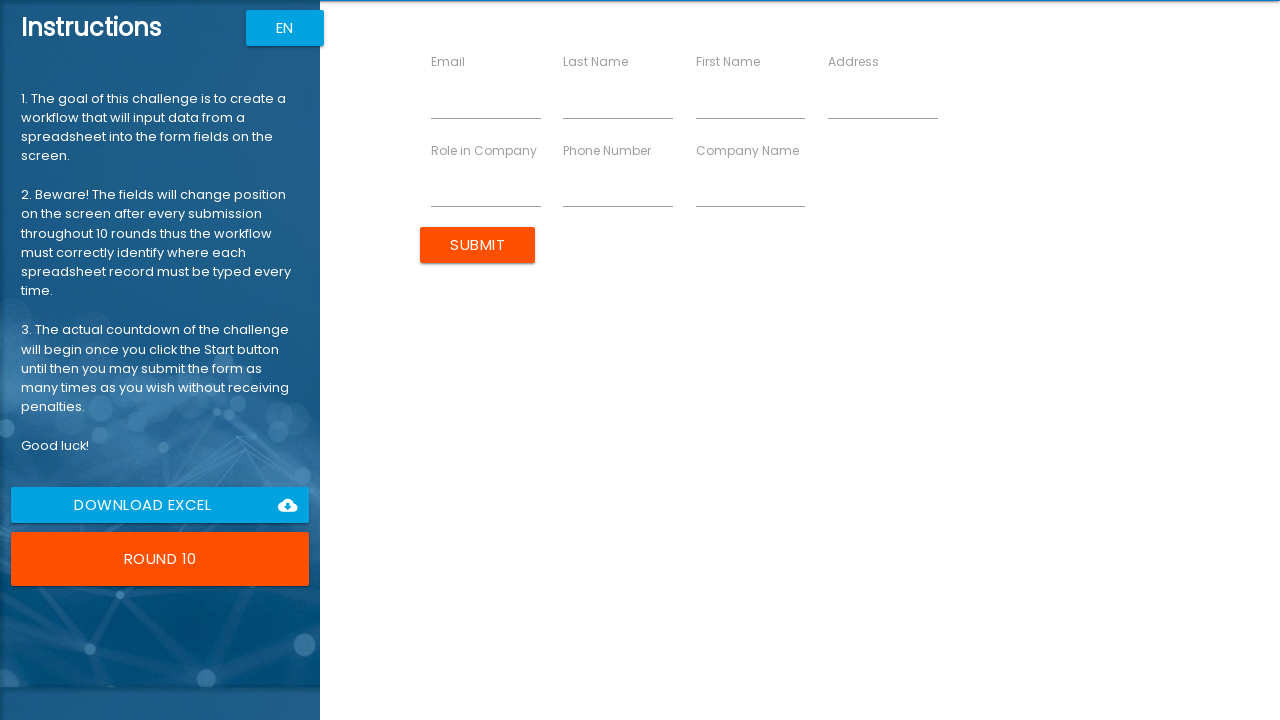

Filled first name field with 'Maria' on //*[@ng-reflect-name="labelFirstName"]
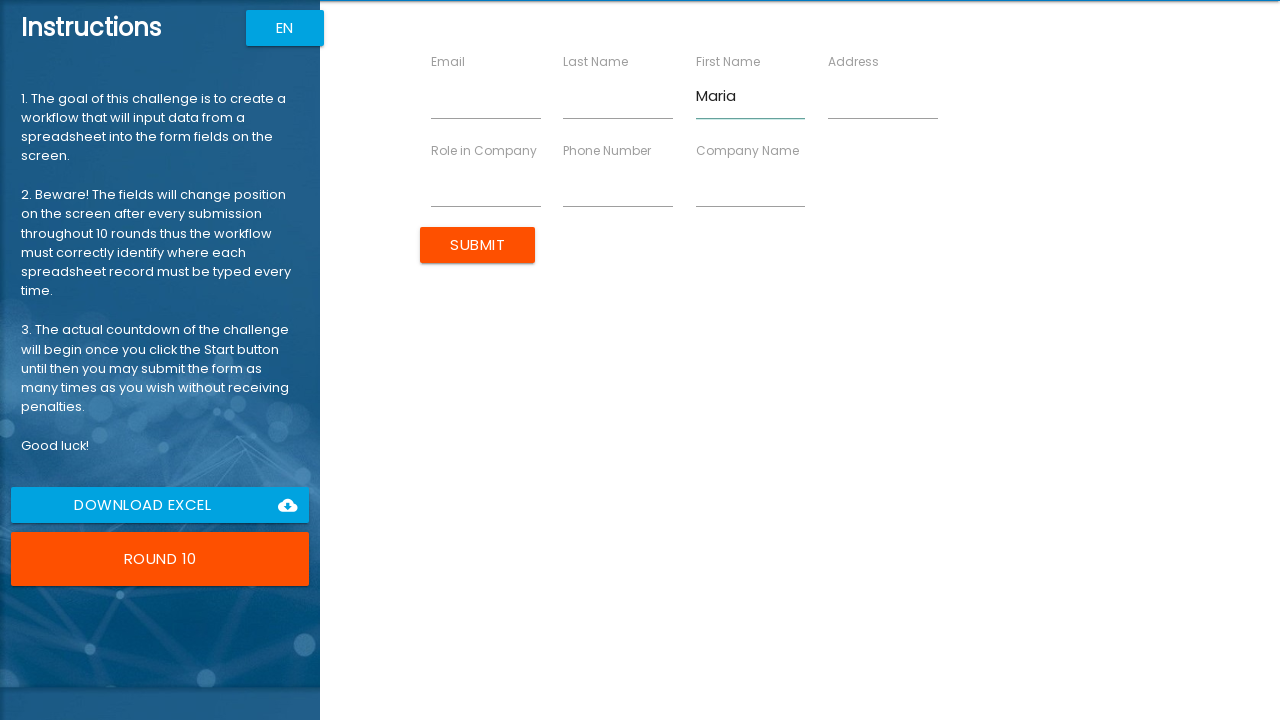

Filled last name field with 'Thomas' on //*[@ng-reflect-name="labelLastName"]
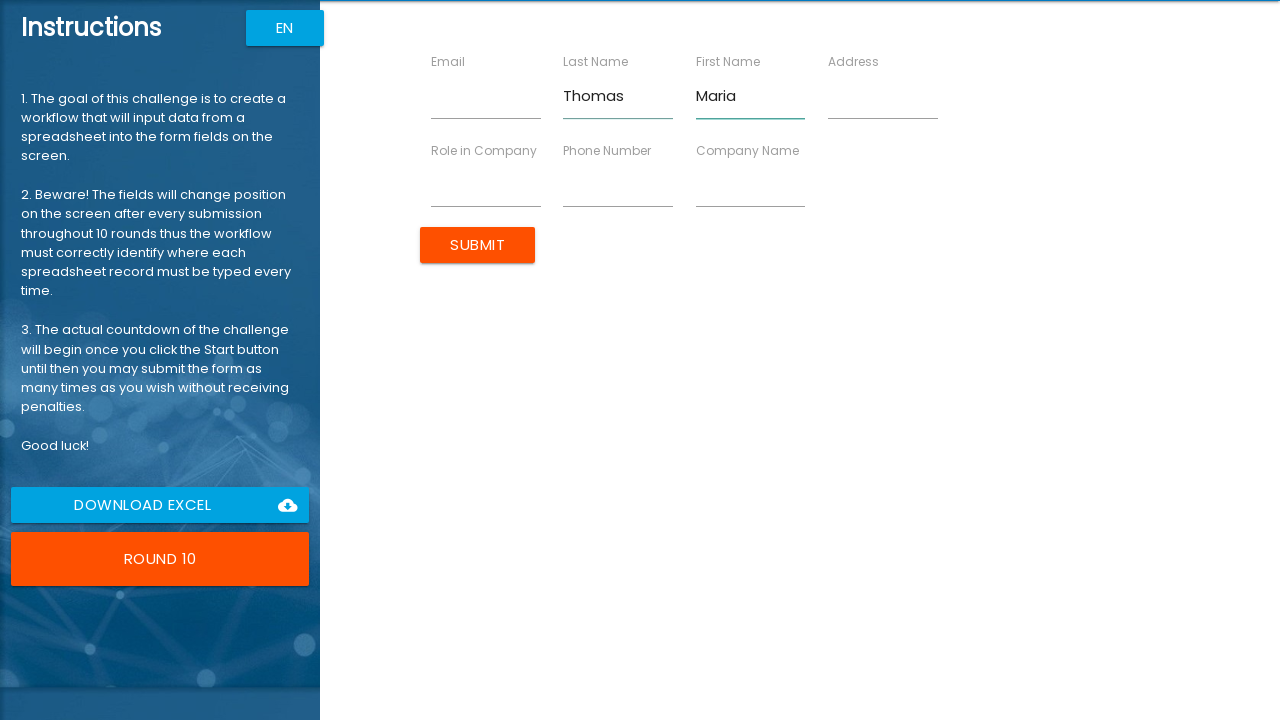

Filled company name field with 'Retail Corp' on //*[@ng-reflect-name="labelCompanyName"]
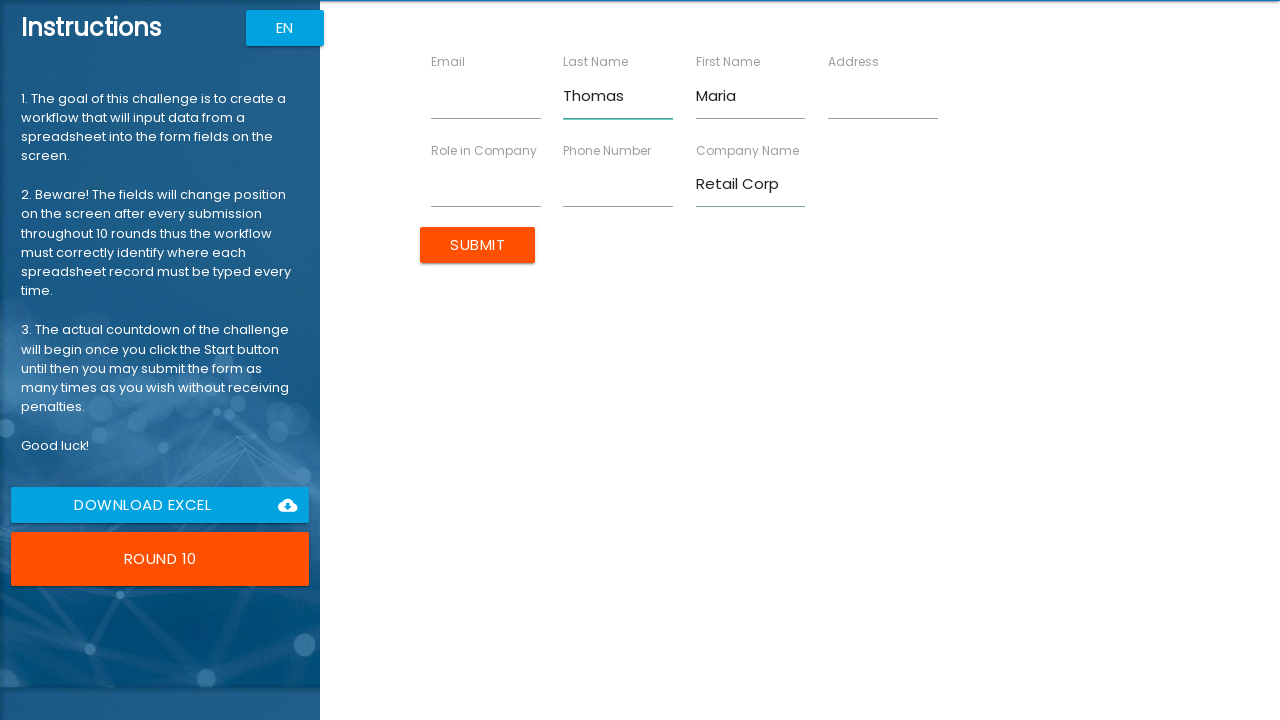

Filled role field with 'Associate' on //*[@ng-reflect-name="labelRole"]
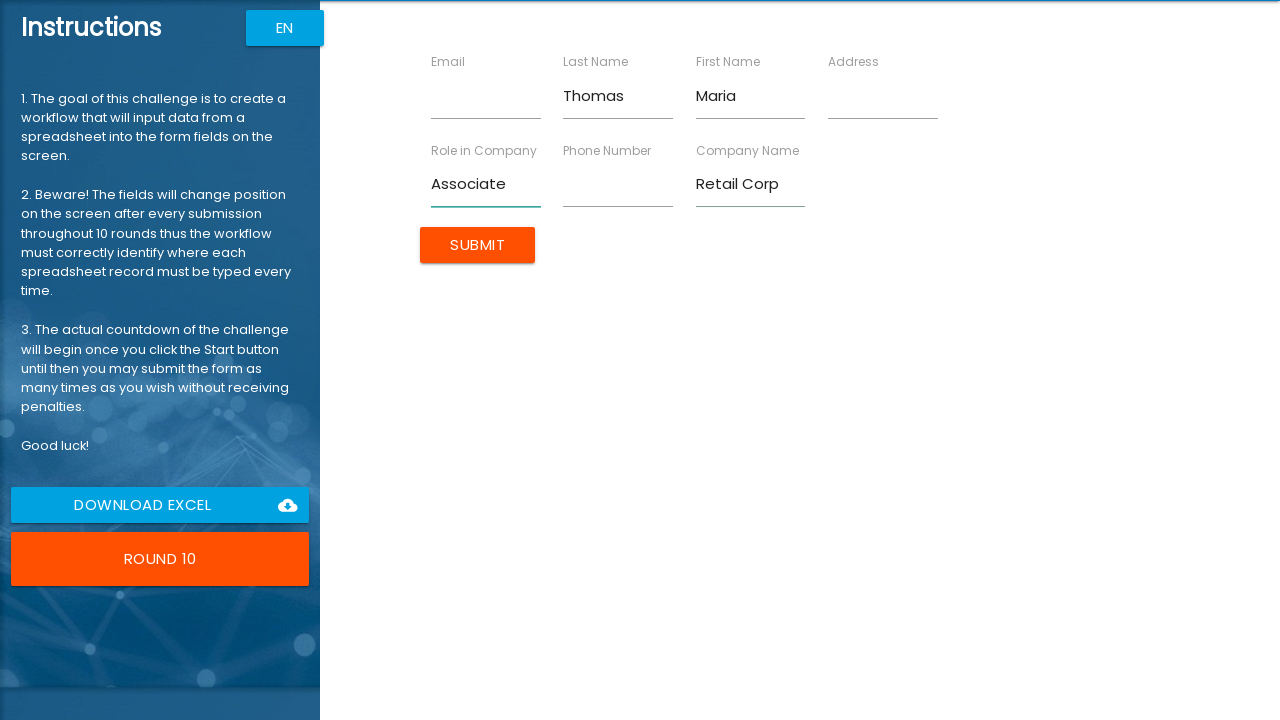

Filled address field with '741 Ash Ave' on //*[@ng-reflect-name="labelAddress"]
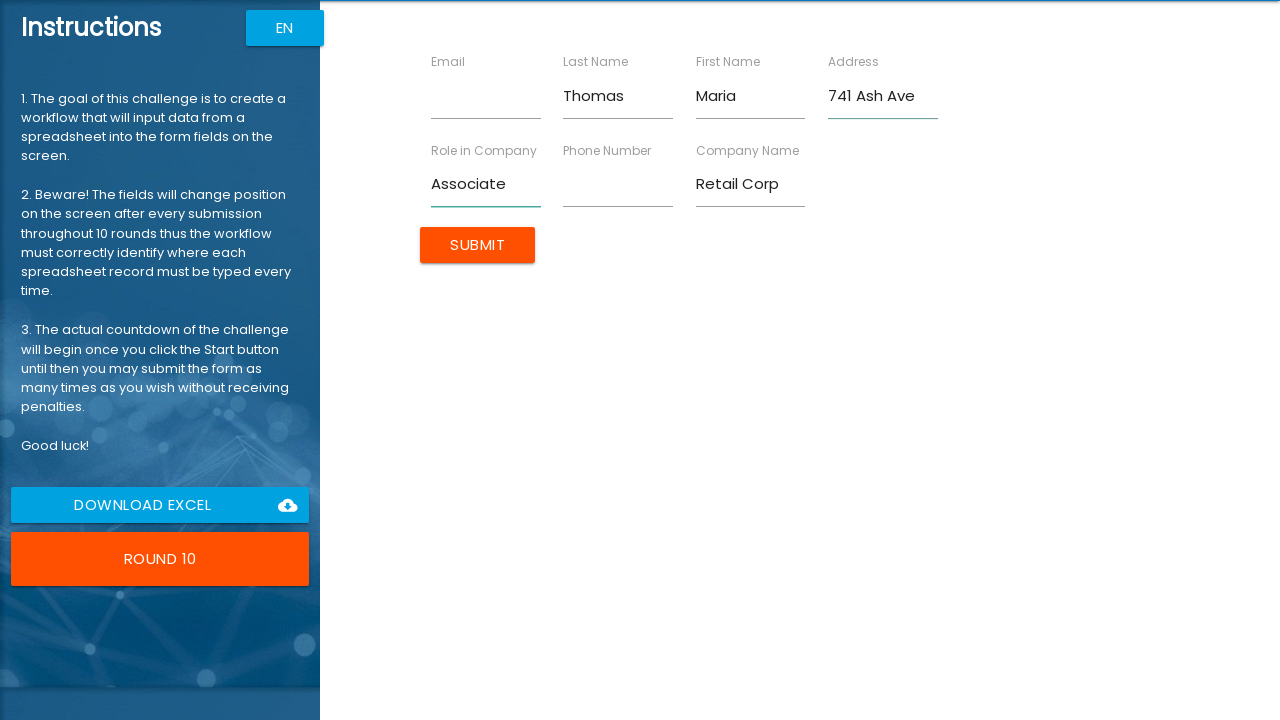

Filled email field with 'maria.t@retail.com' on //*[@ng-reflect-name="labelEmail"]
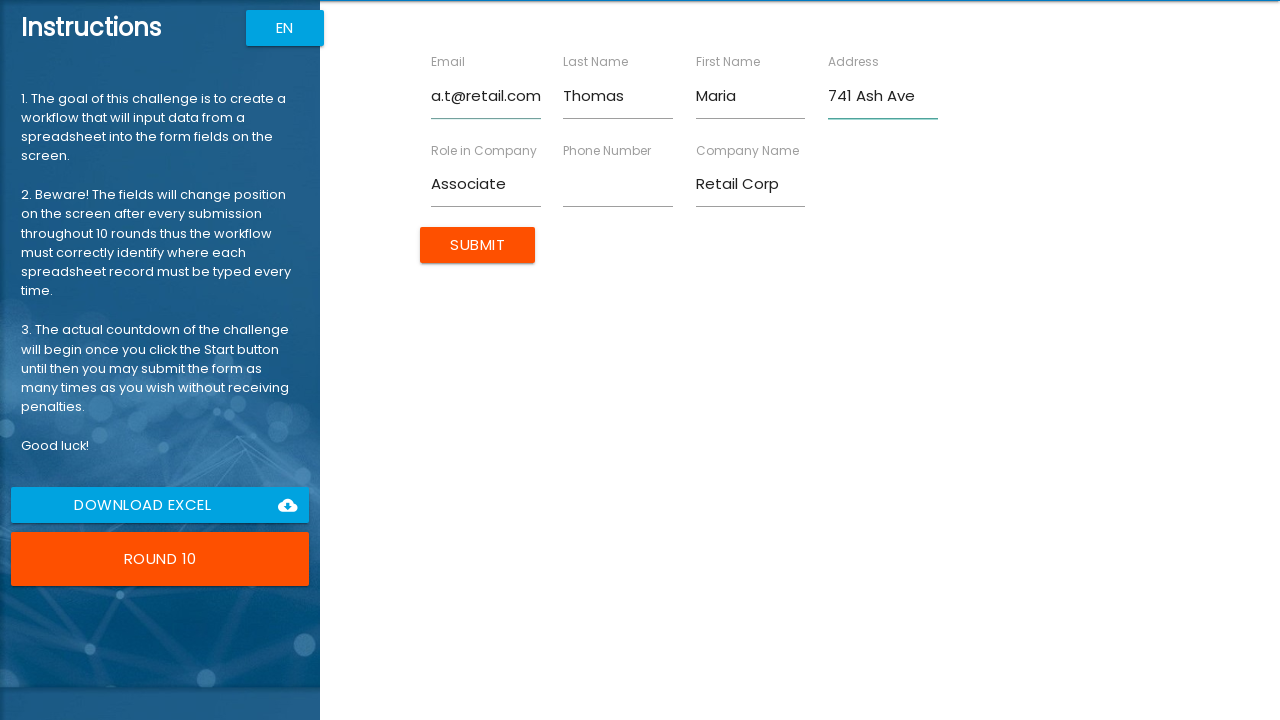

Filled phone field with '555-0110' on //*[@ng-reflect-name="labelPhone"]
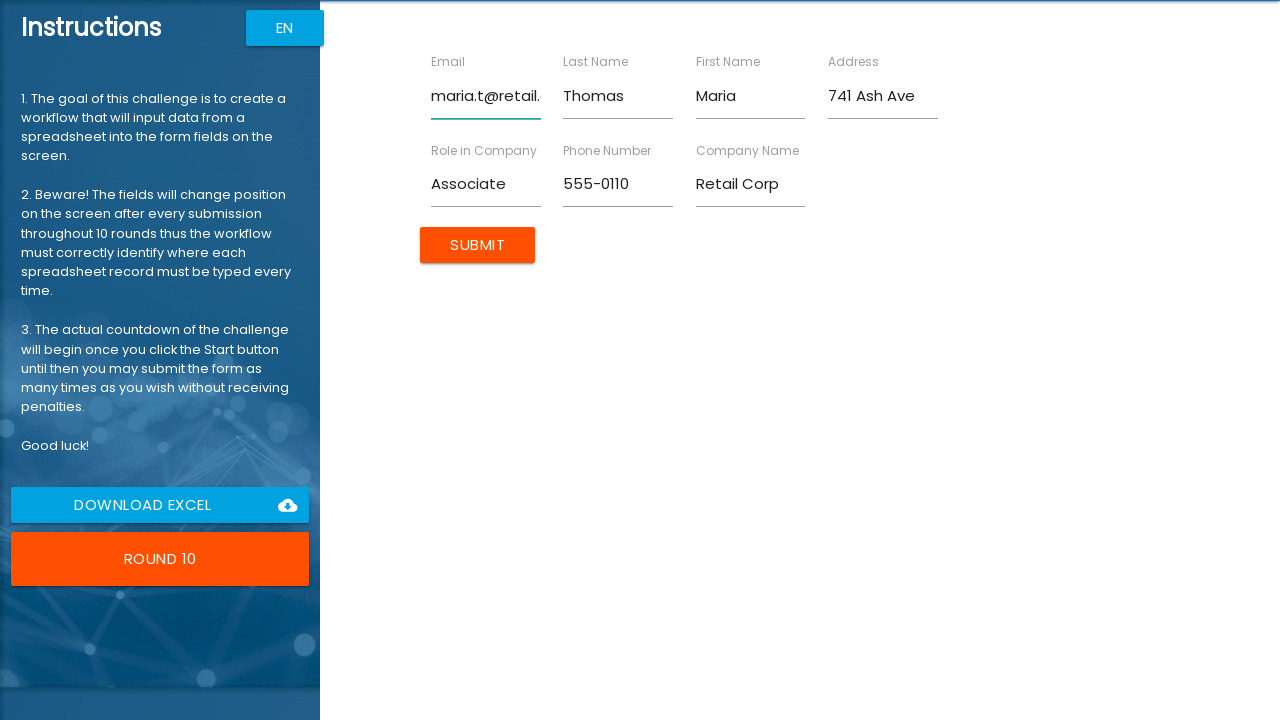

Submitted form for Maria Thomas at (478, 245) on xpath=//input[@type="submit"]
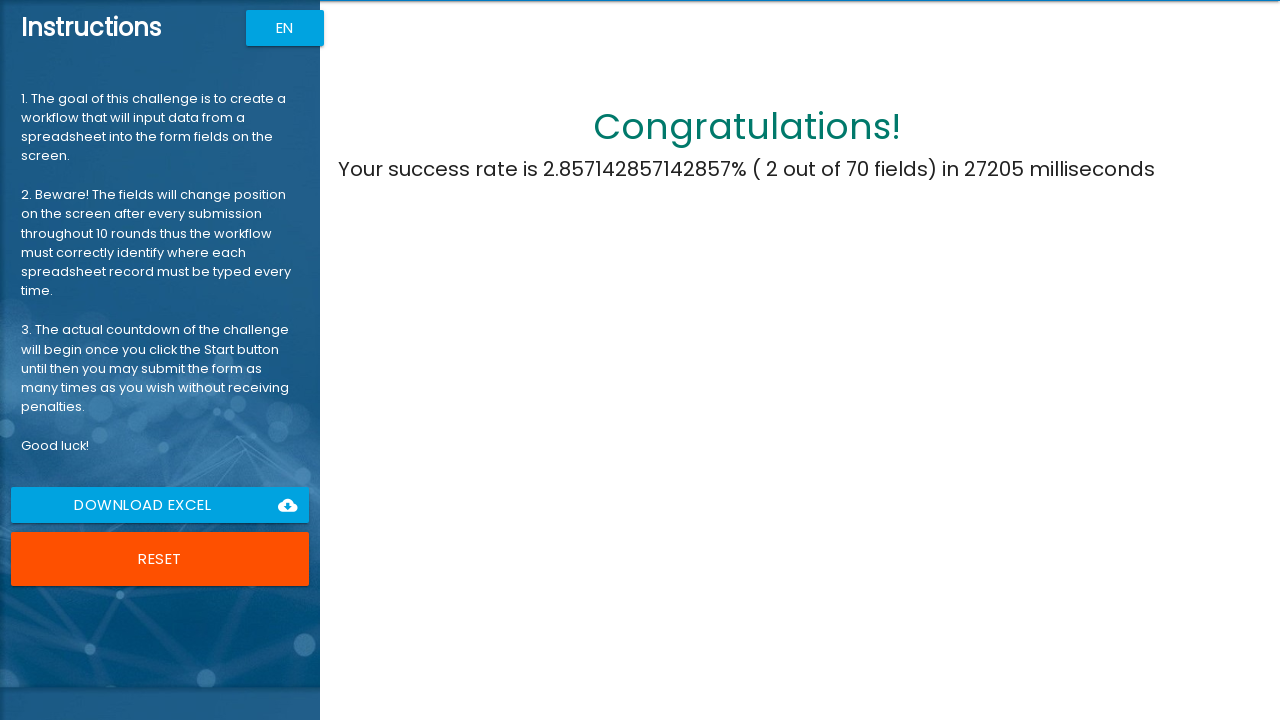

Challenge completion message appeared
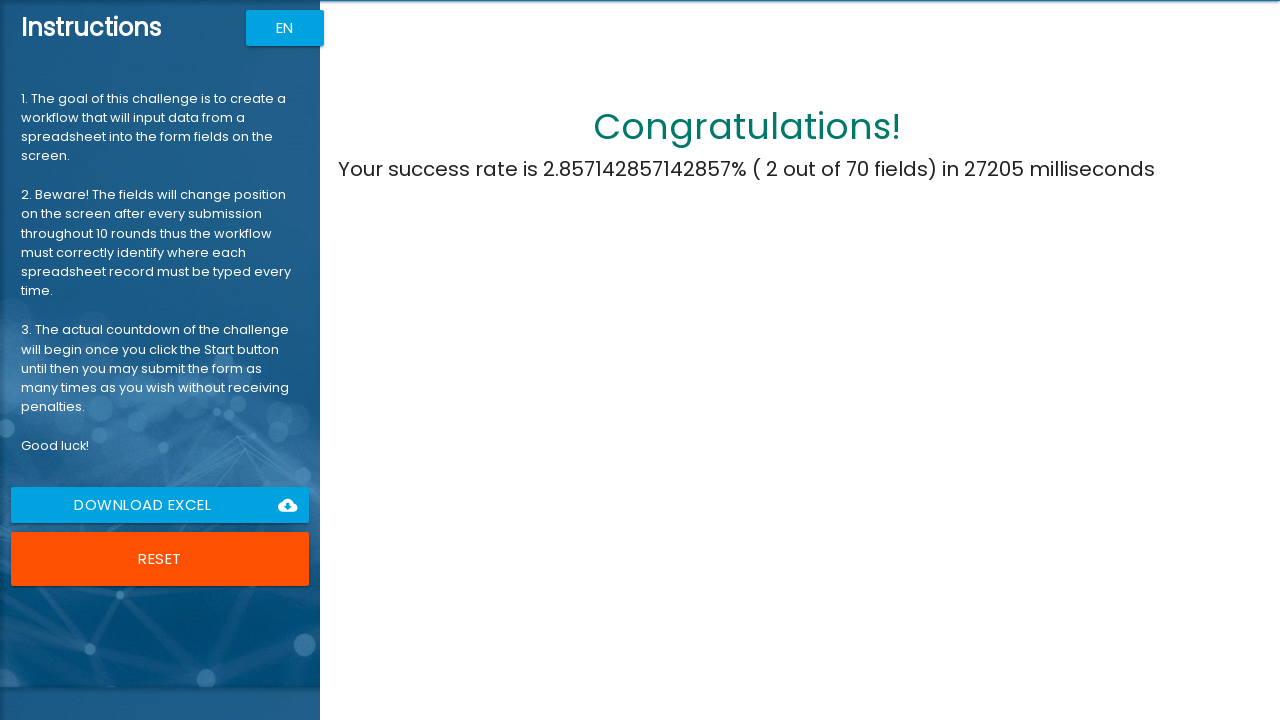

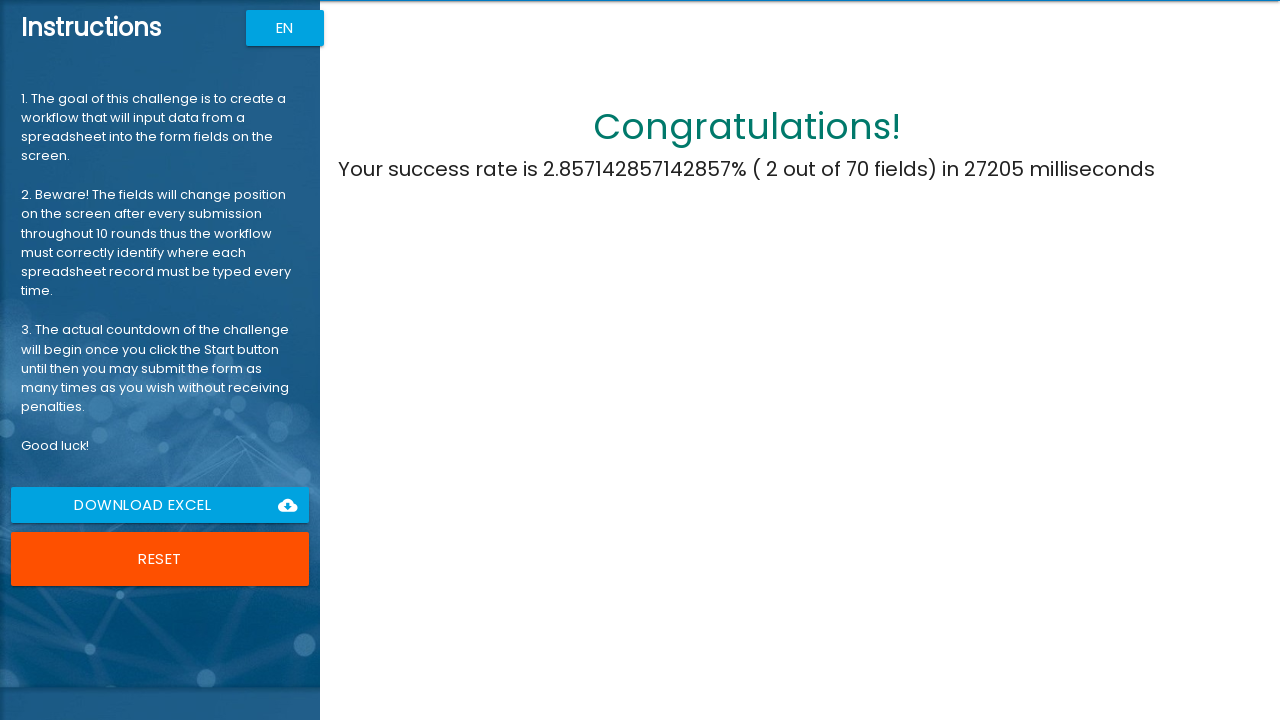